Fills all input fields in a large form with text and submits the form by clicking the submit button

Starting URL: http://suninjuly.github.io/huge_form.html

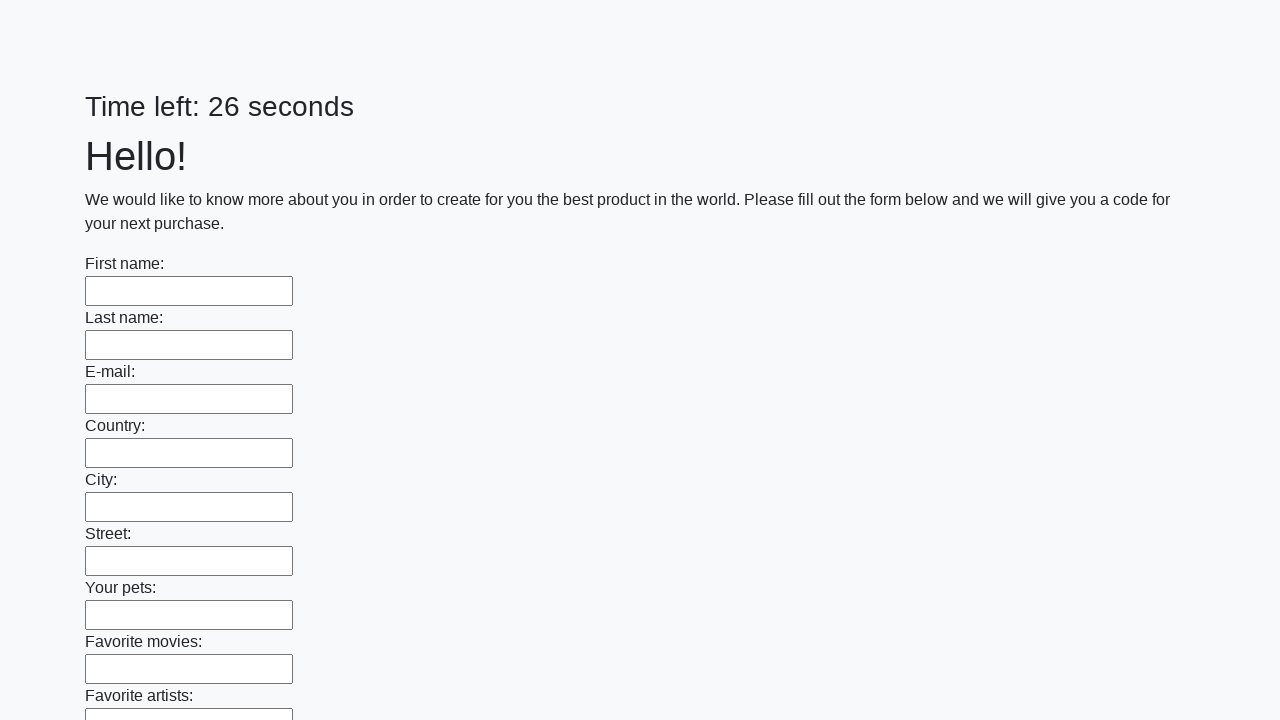

Located all input fields on the form
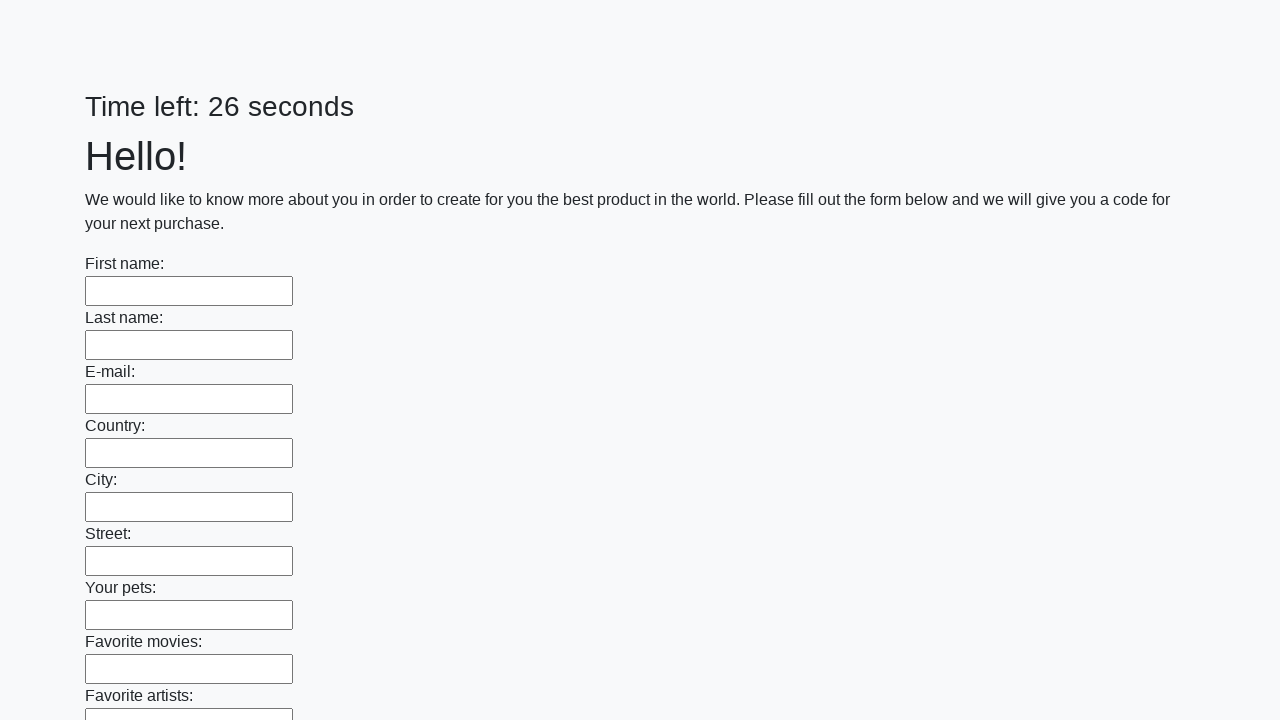

Found 100 input fields to fill
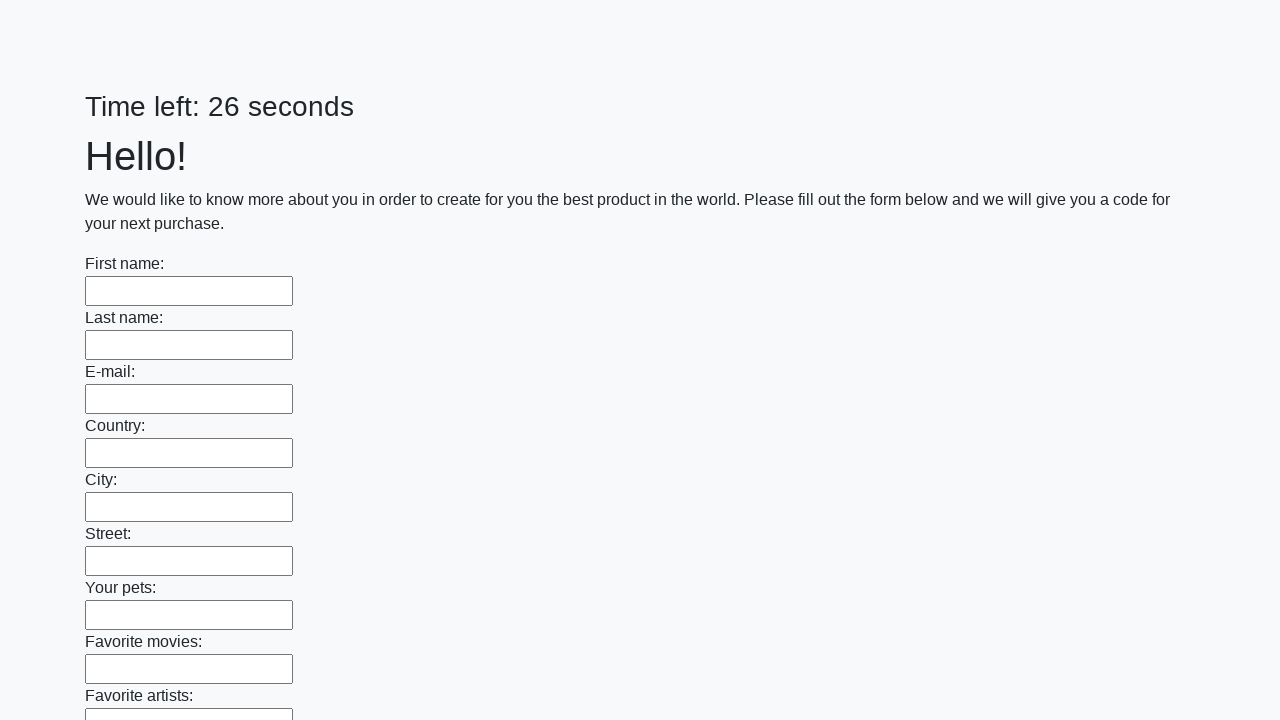

Filled input field 1 of 100 with 'Text' on input >> nth=0
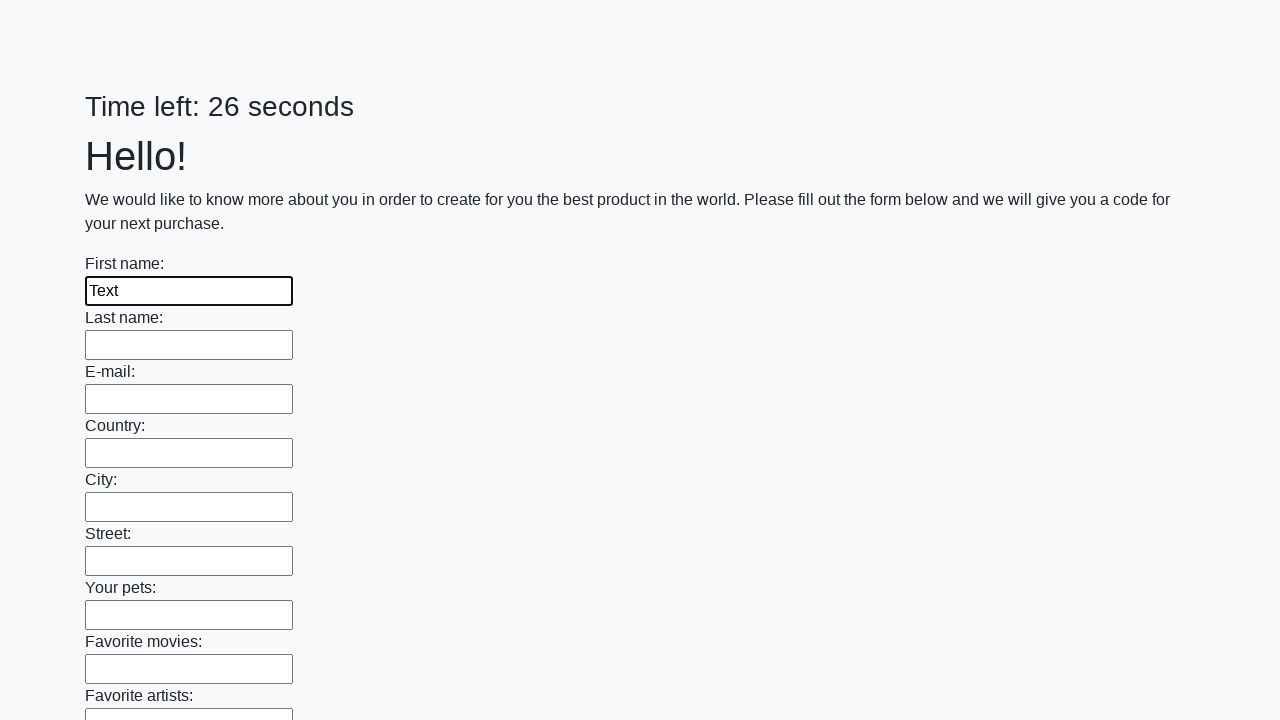

Filled input field 2 of 100 with 'Text' on input >> nth=1
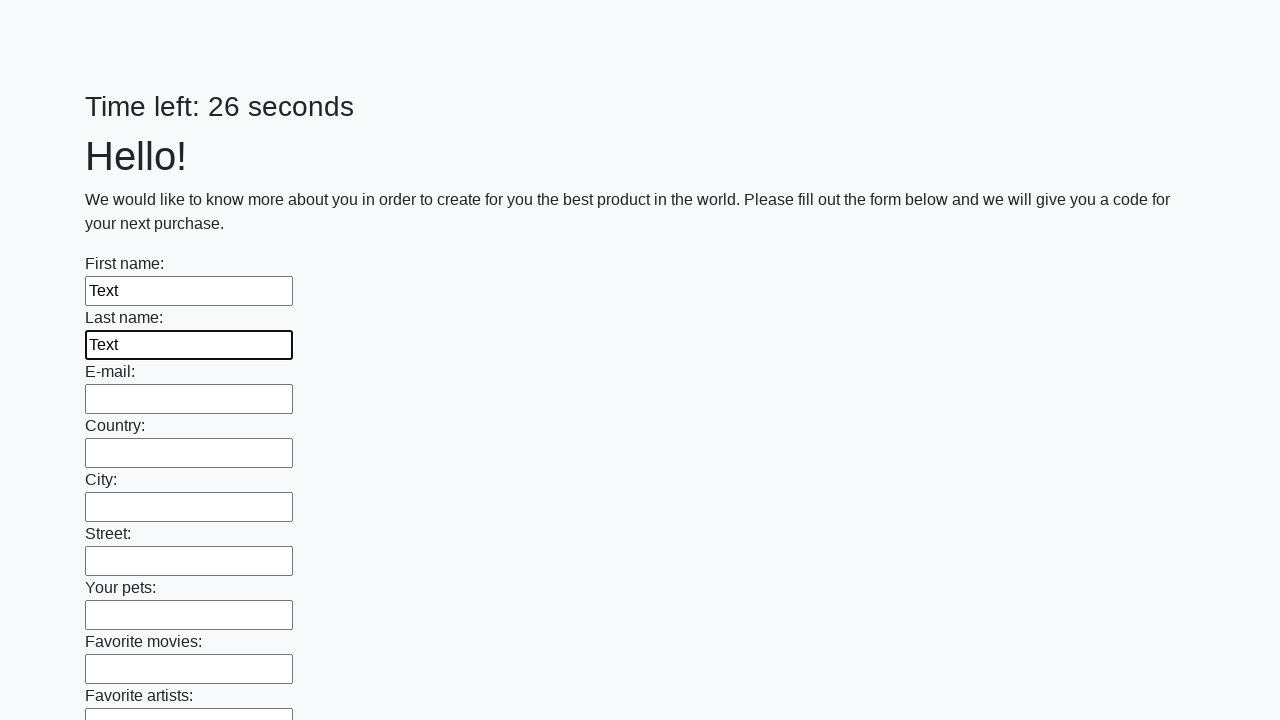

Filled input field 3 of 100 with 'Text' on input >> nth=2
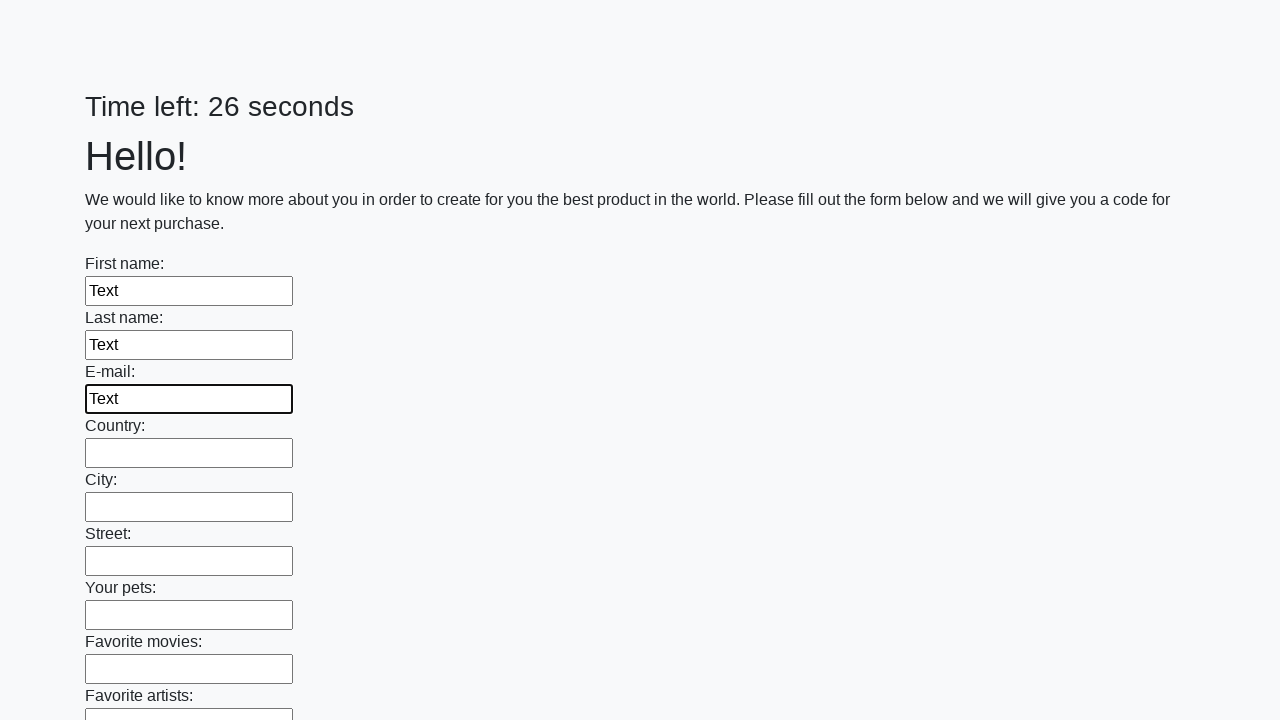

Filled input field 4 of 100 with 'Text' on input >> nth=3
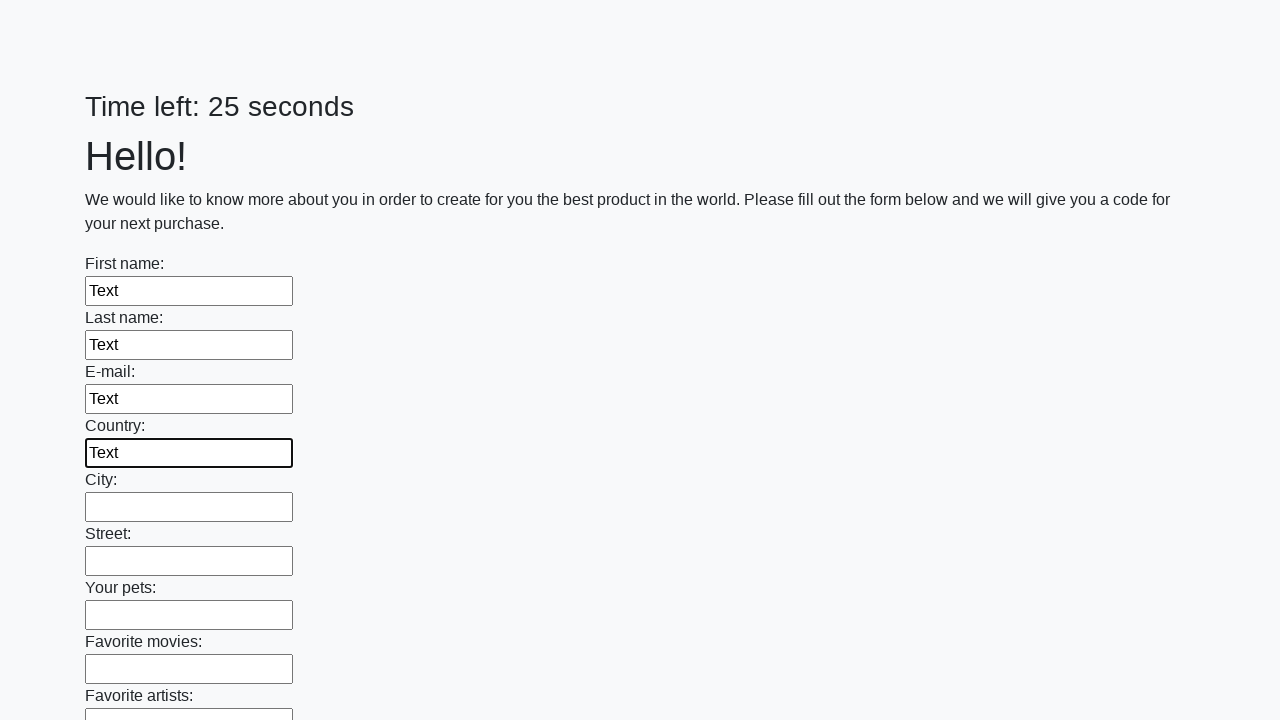

Filled input field 5 of 100 with 'Text' on input >> nth=4
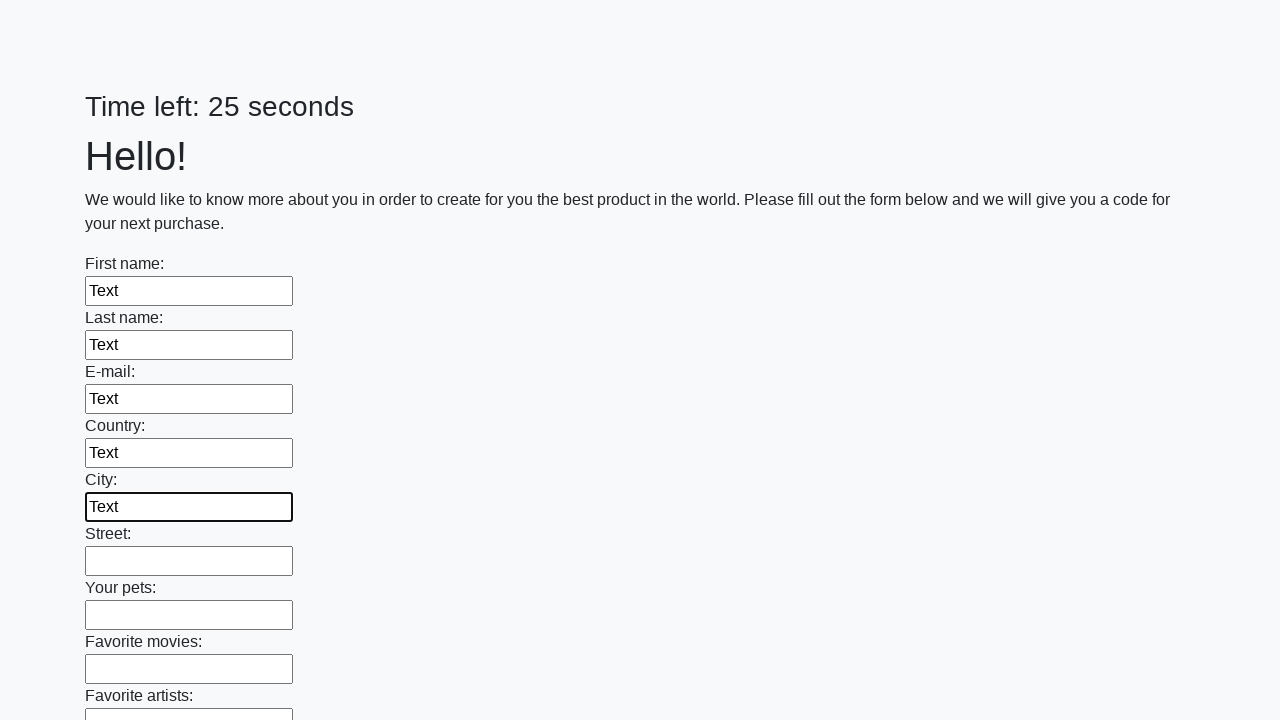

Filled input field 6 of 100 with 'Text' on input >> nth=5
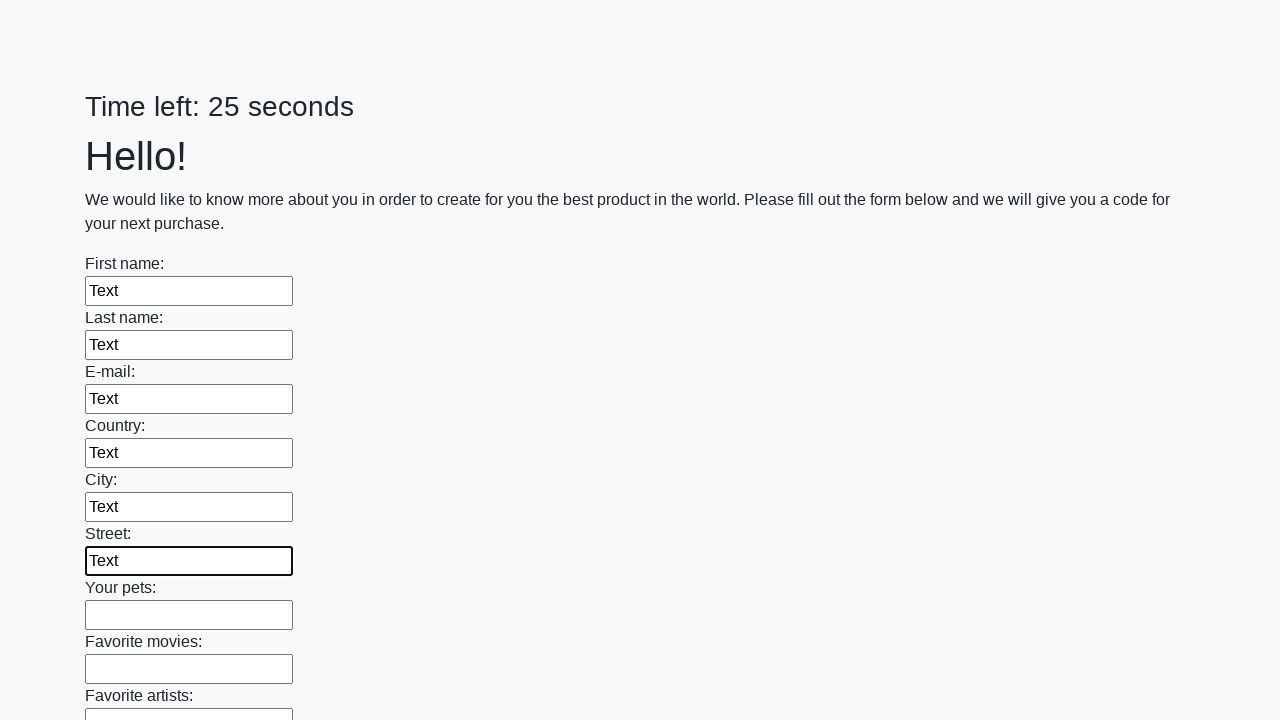

Filled input field 7 of 100 with 'Text' on input >> nth=6
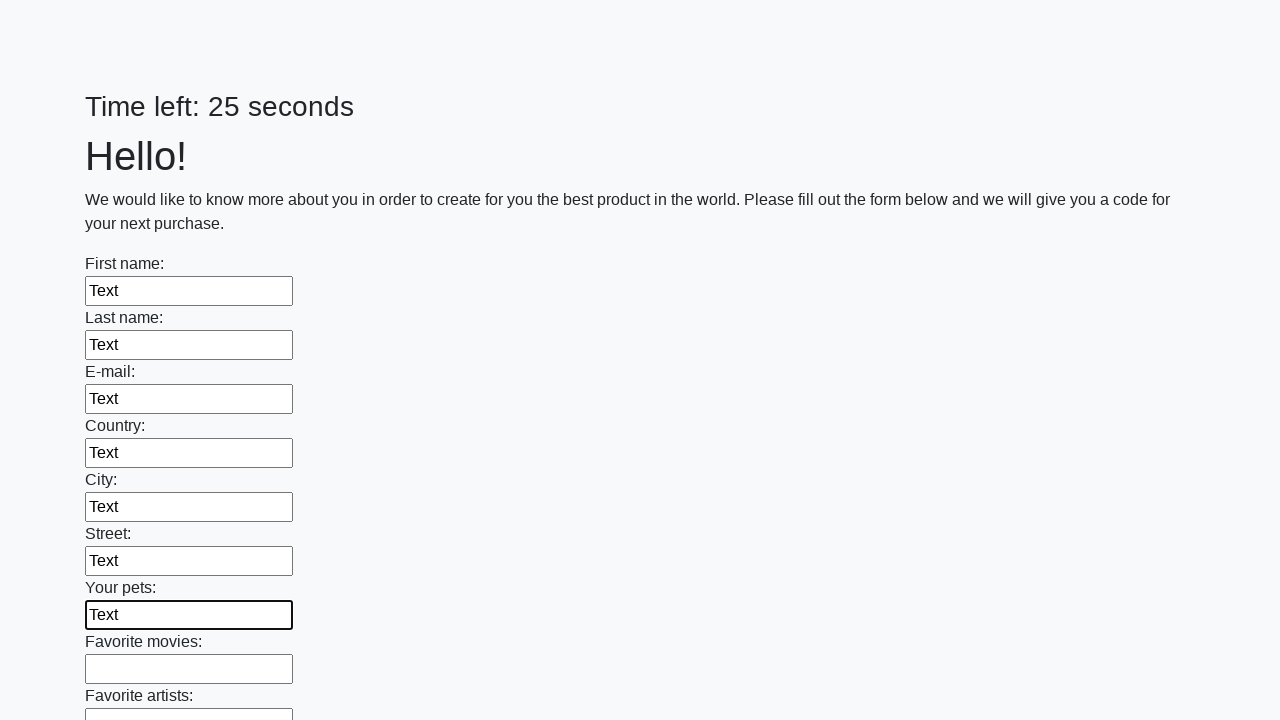

Filled input field 8 of 100 with 'Text' on input >> nth=7
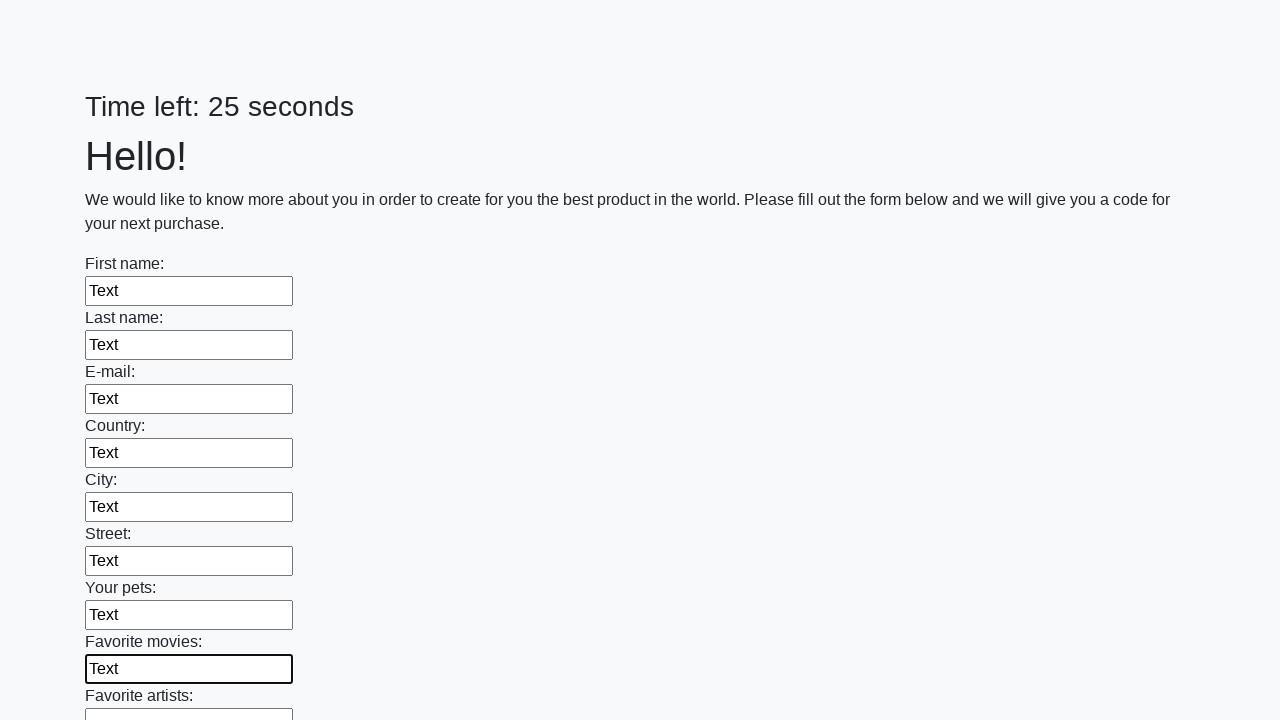

Filled input field 9 of 100 with 'Text' on input >> nth=8
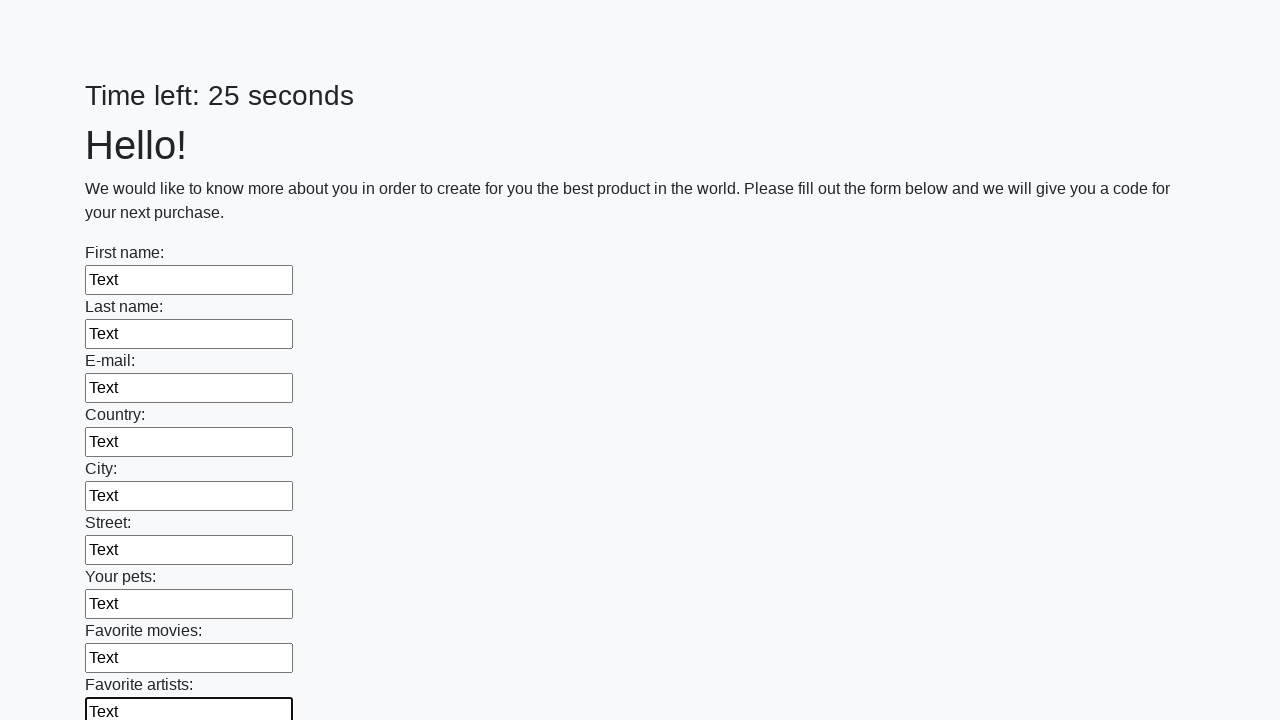

Filled input field 10 of 100 with 'Text' on input >> nth=9
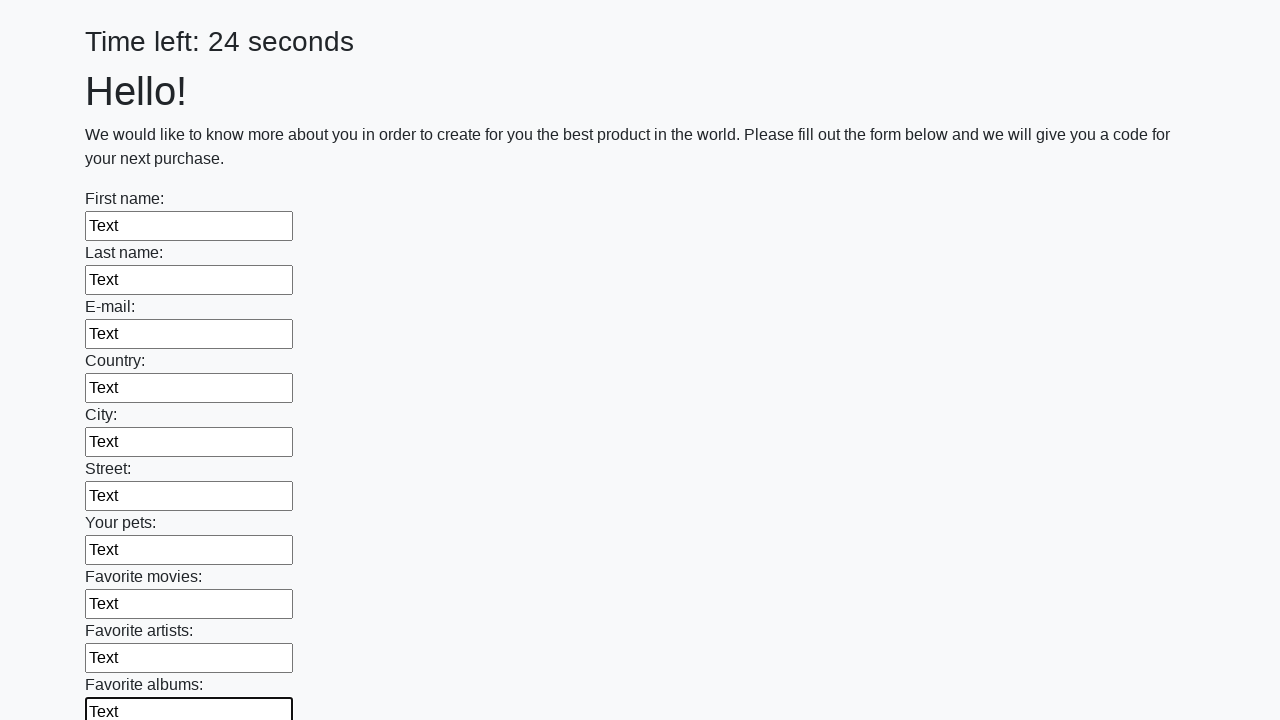

Filled input field 11 of 100 with 'Text' on input >> nth=10
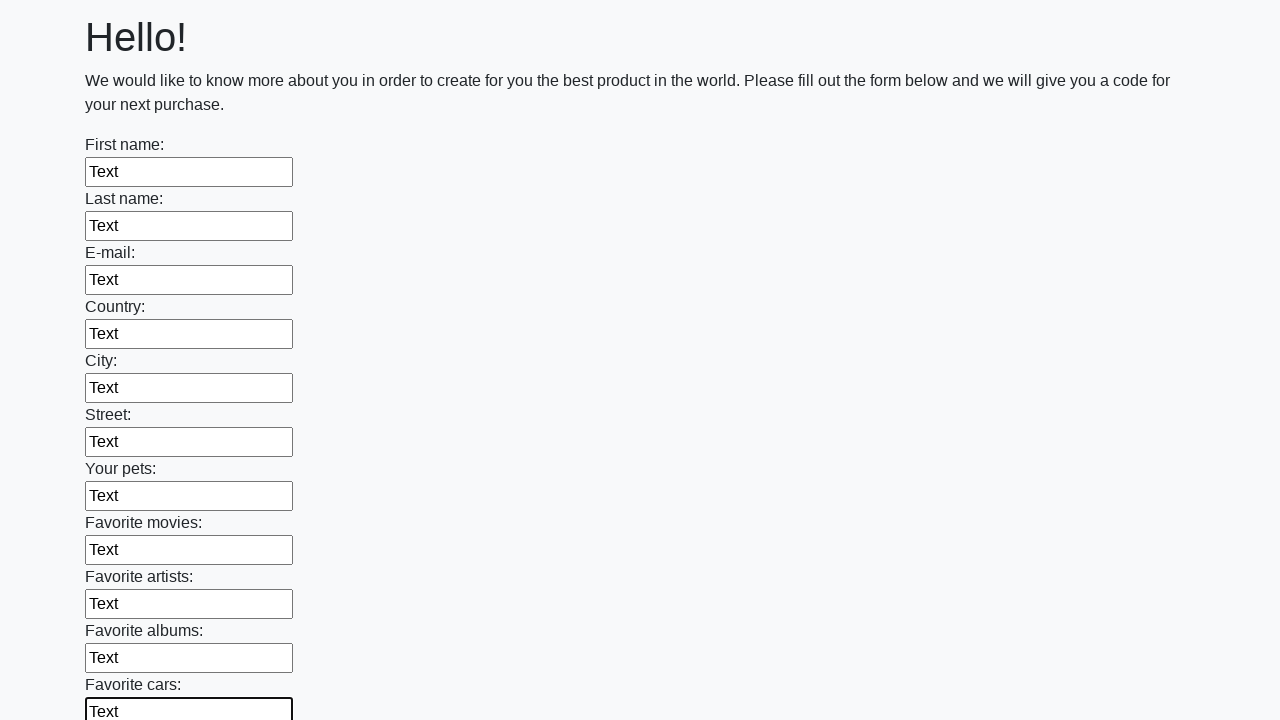

Filled input field 12 of 100 with 'Text' on input >> nth=11
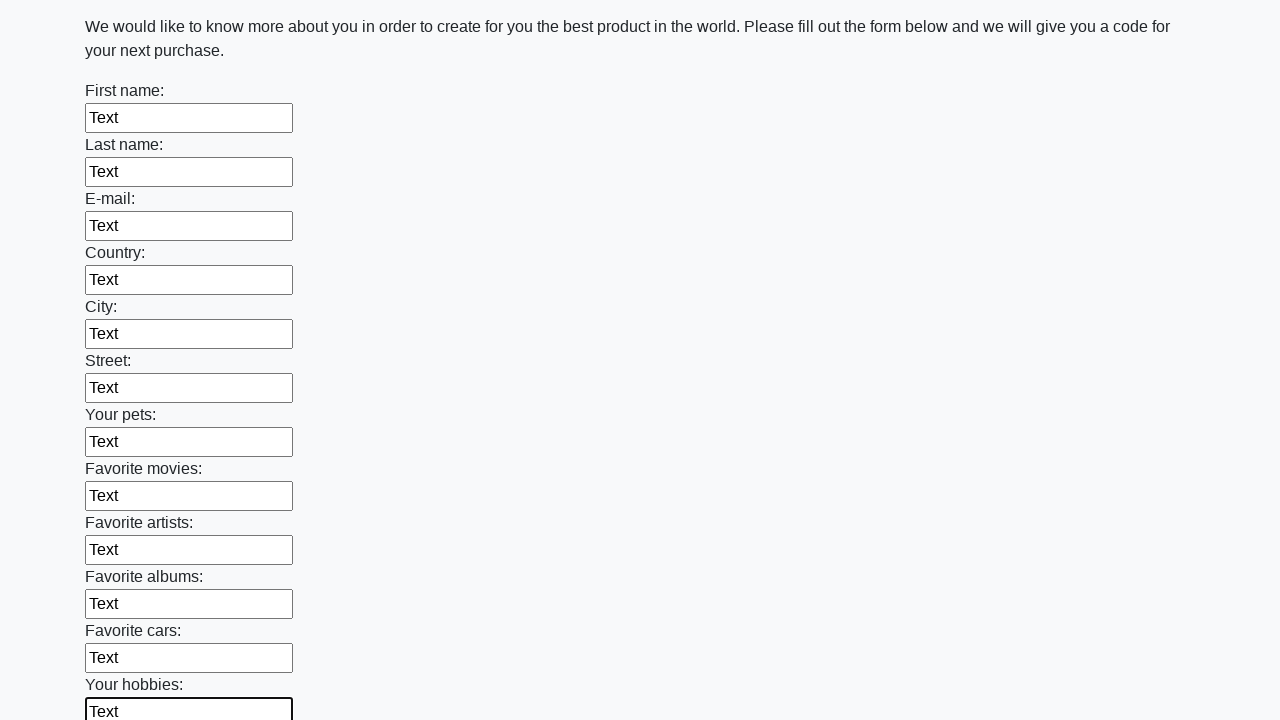

Filled input field 13 of 100 with 'Text' on input >> nth=12
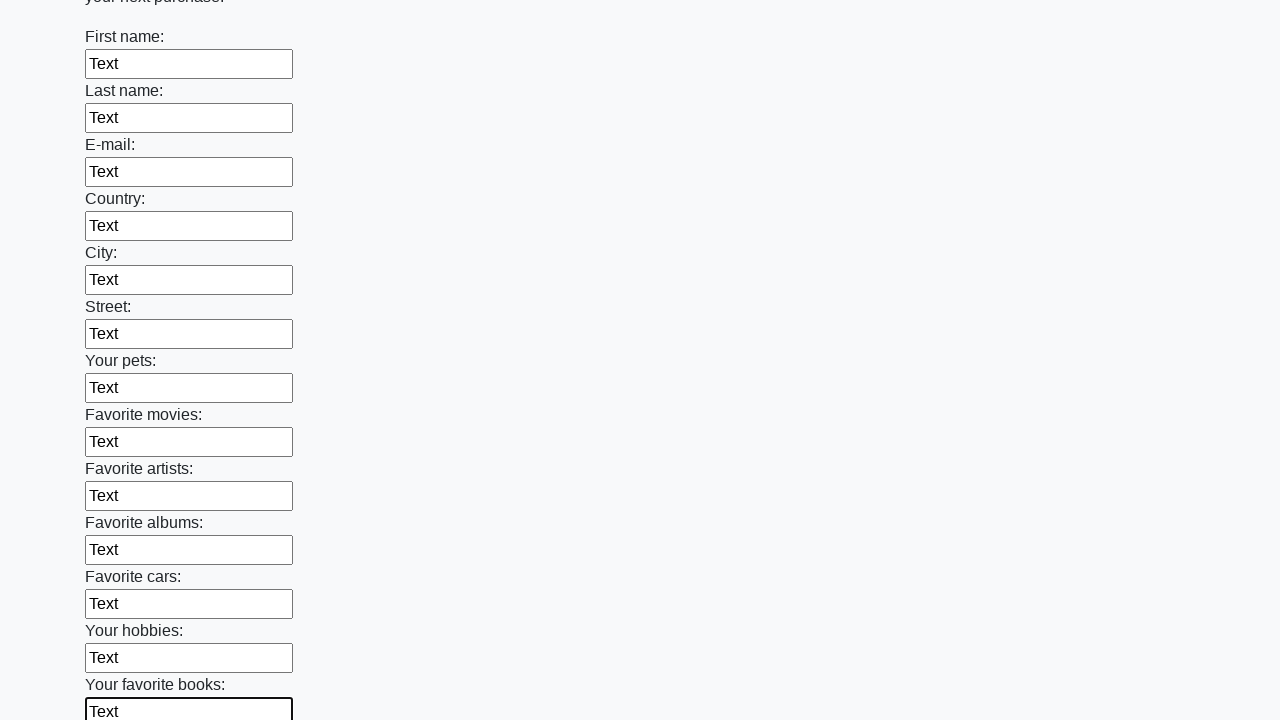

Filled input field 14 of 100 with 'Text' on input >> nth=13
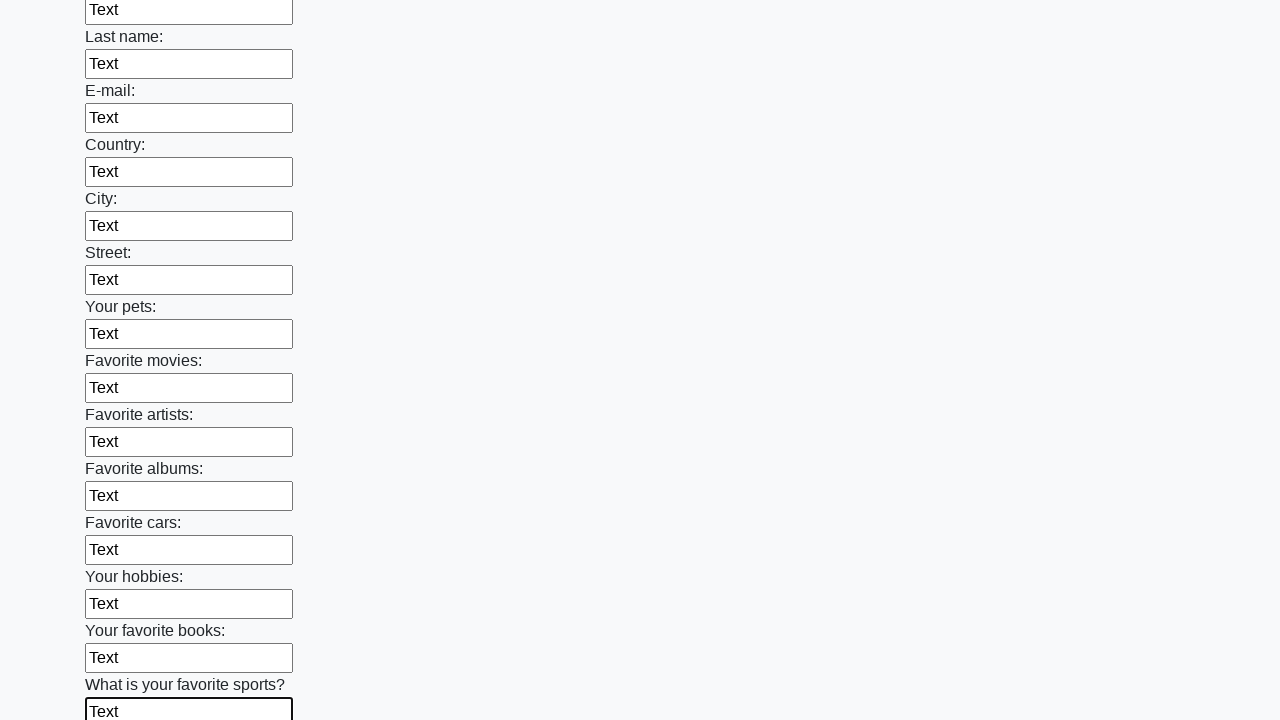

Filled input field 15 of 100 with 'Text' on input >> nth=14
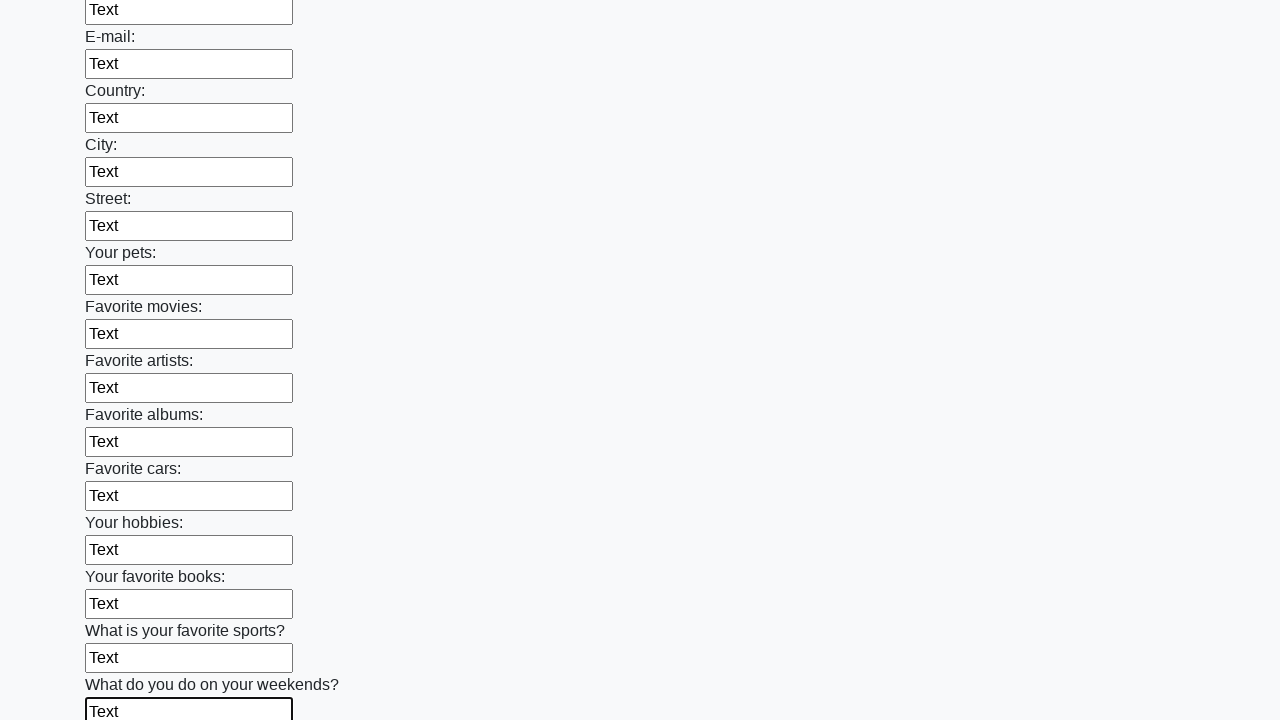

Filled input field 16 of 100 with 'Text' on input >> nth=15
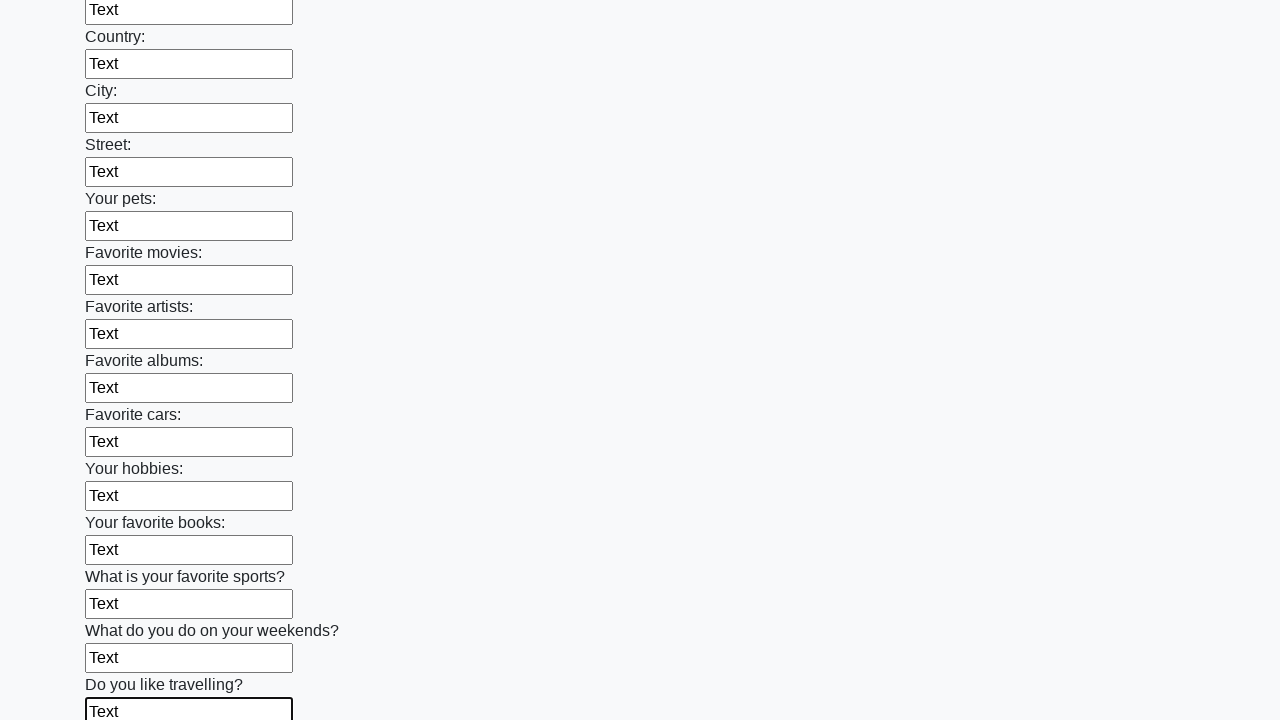

Filled input field 17 of 100 with 'Text' on input >> nth=16
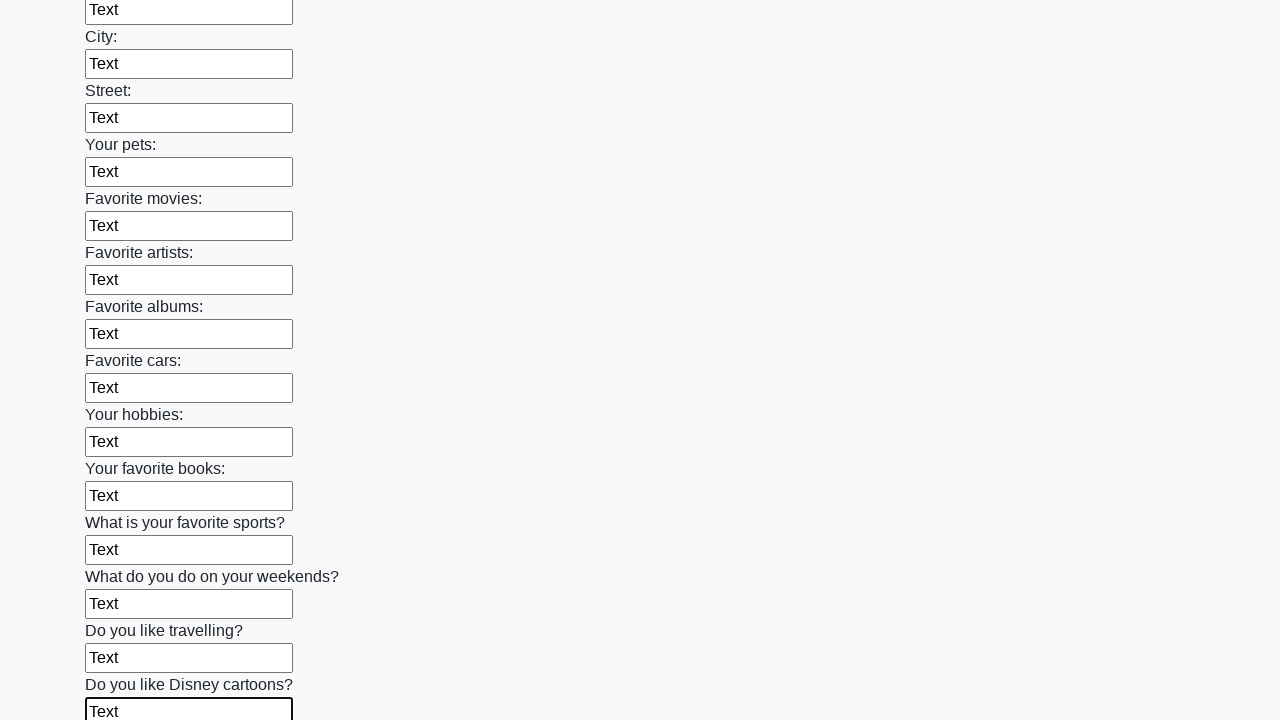

Filled input field 18 of 100 with 'Text' on input >> nth=17
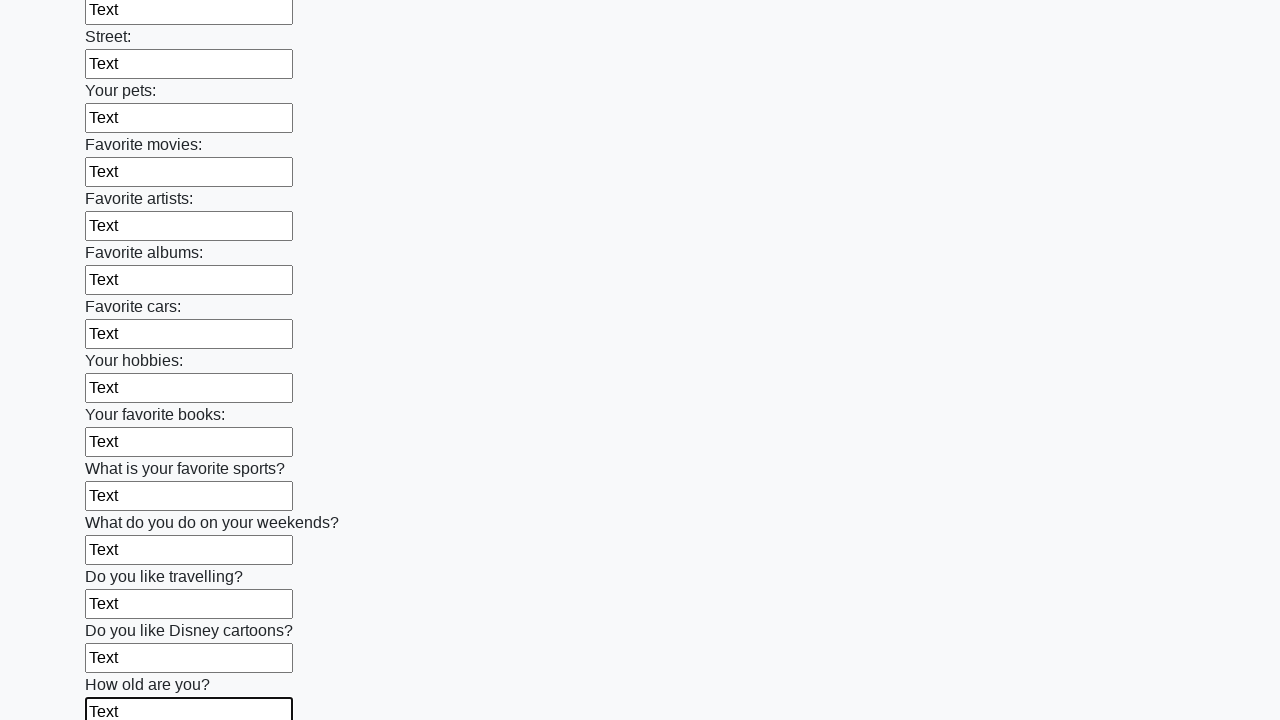

Filled input field 19 of 100 with 'Text' on input >> nth=18
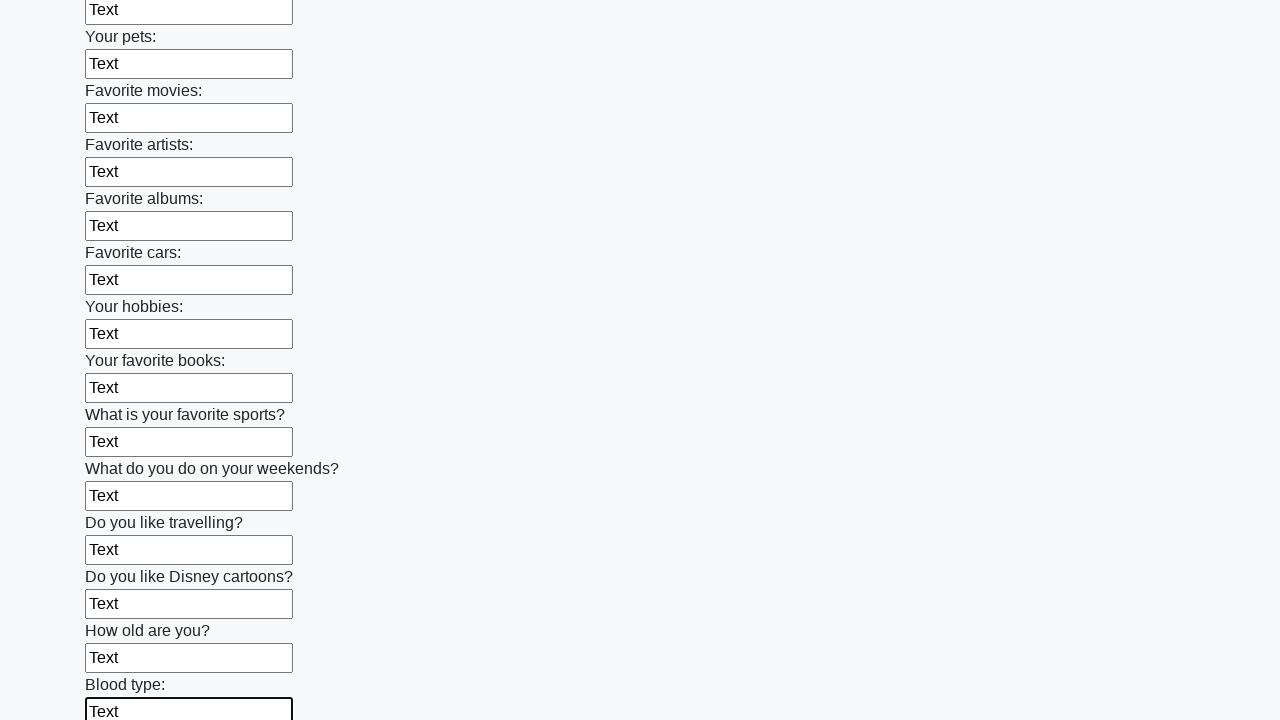

Filled input field 20 of 100 with 'Text' on input >> nth=19
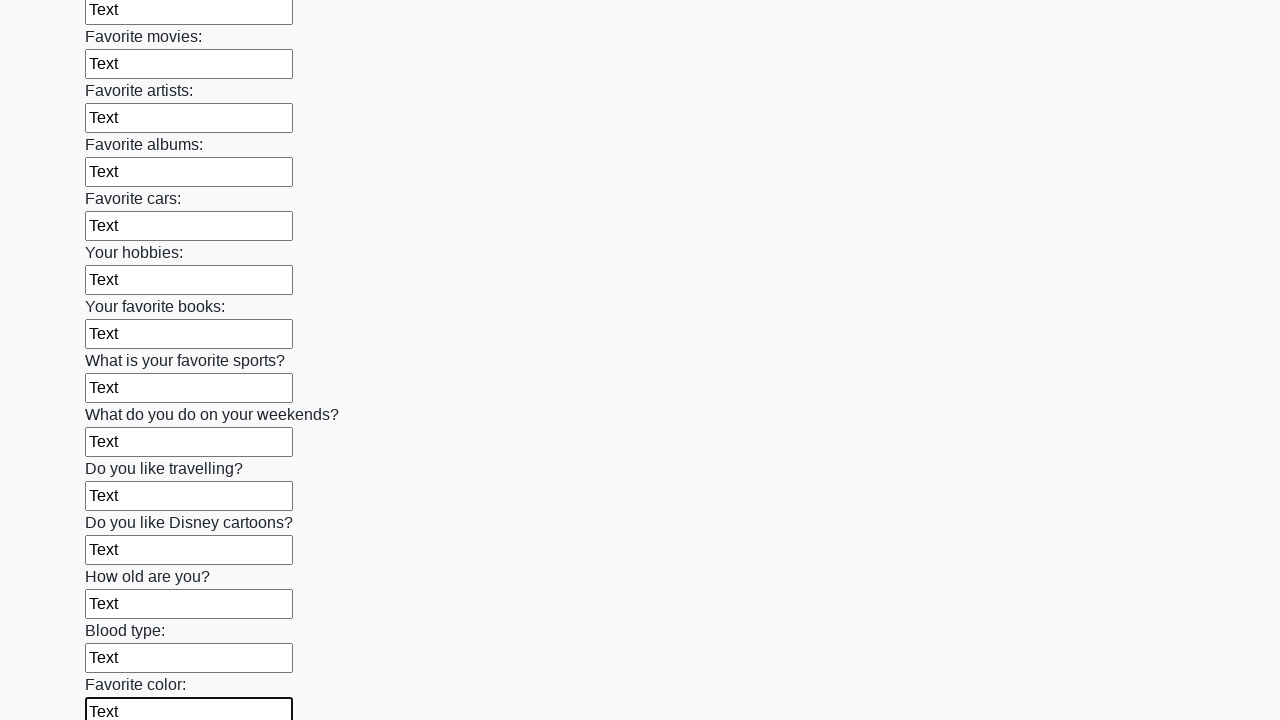

Filled input field 21 of 100 with 'Text' on input >> nth=20
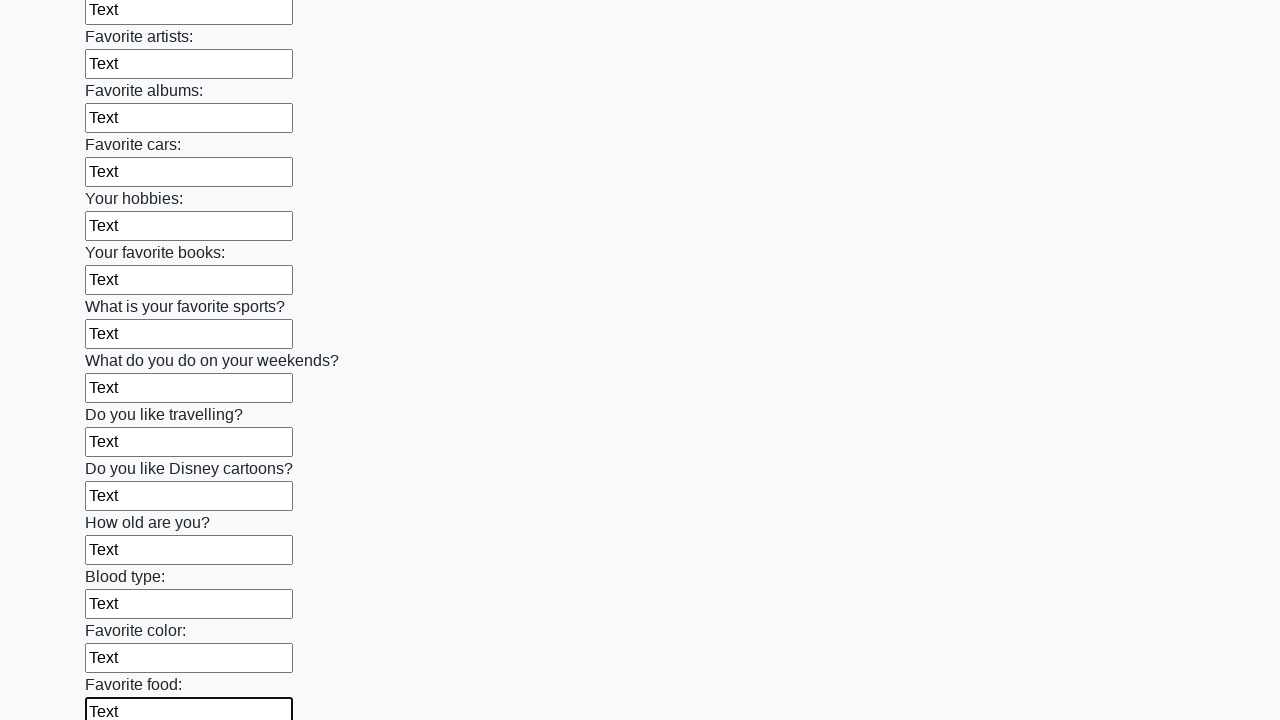

Filled input field 22 of 100 with 'Text' on input >> nth=21
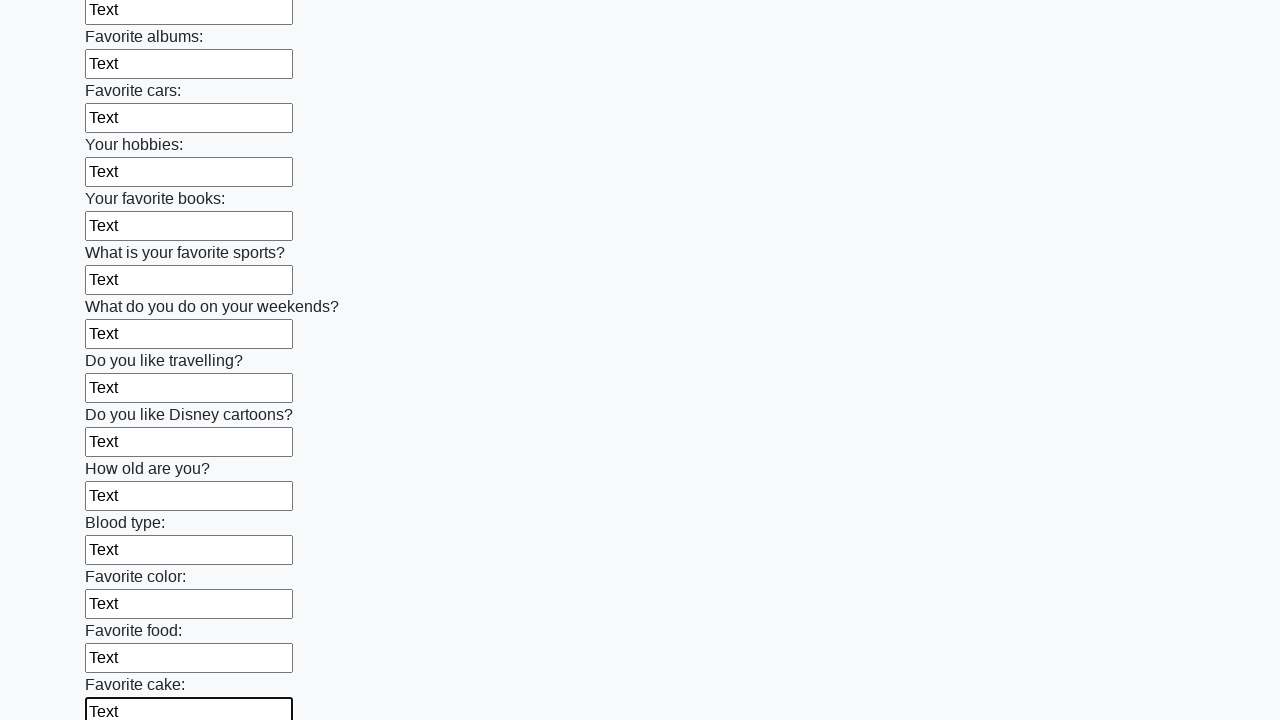

Filled input field 23 of 100 with 'Text' on input >> nth=22
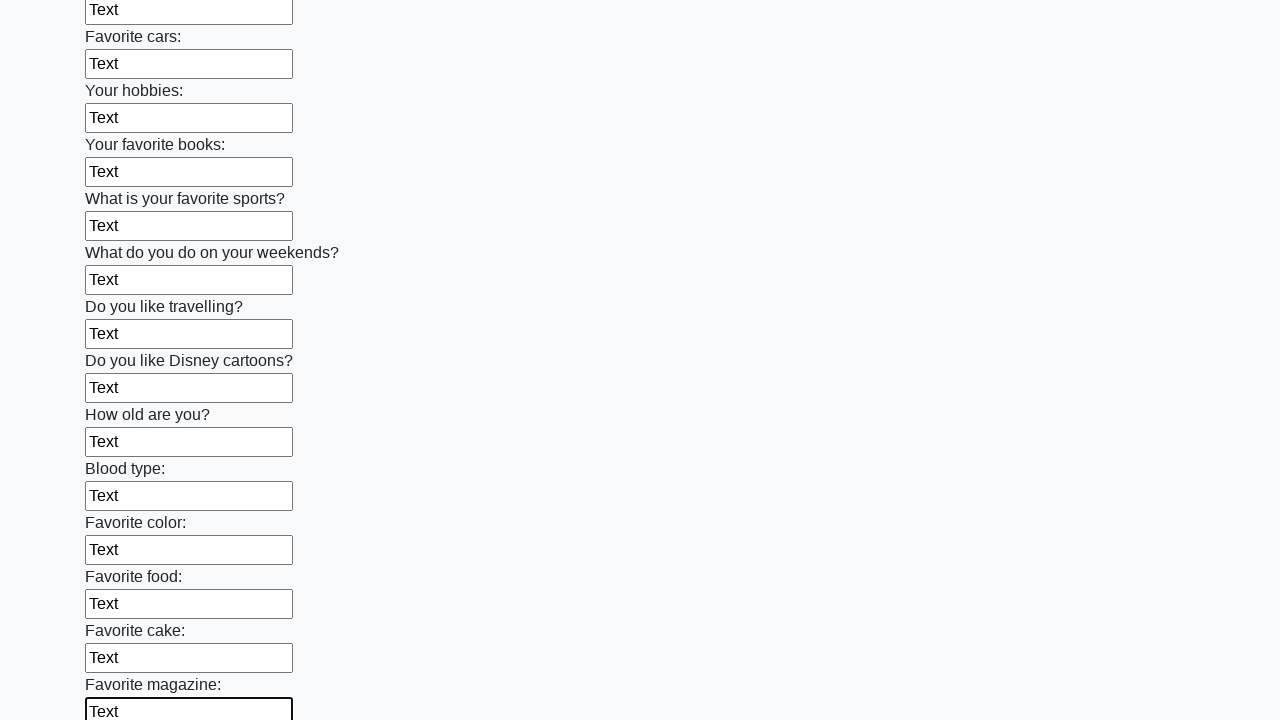

Filled input field 24 of 100 with 'Text' on input >> nth=23
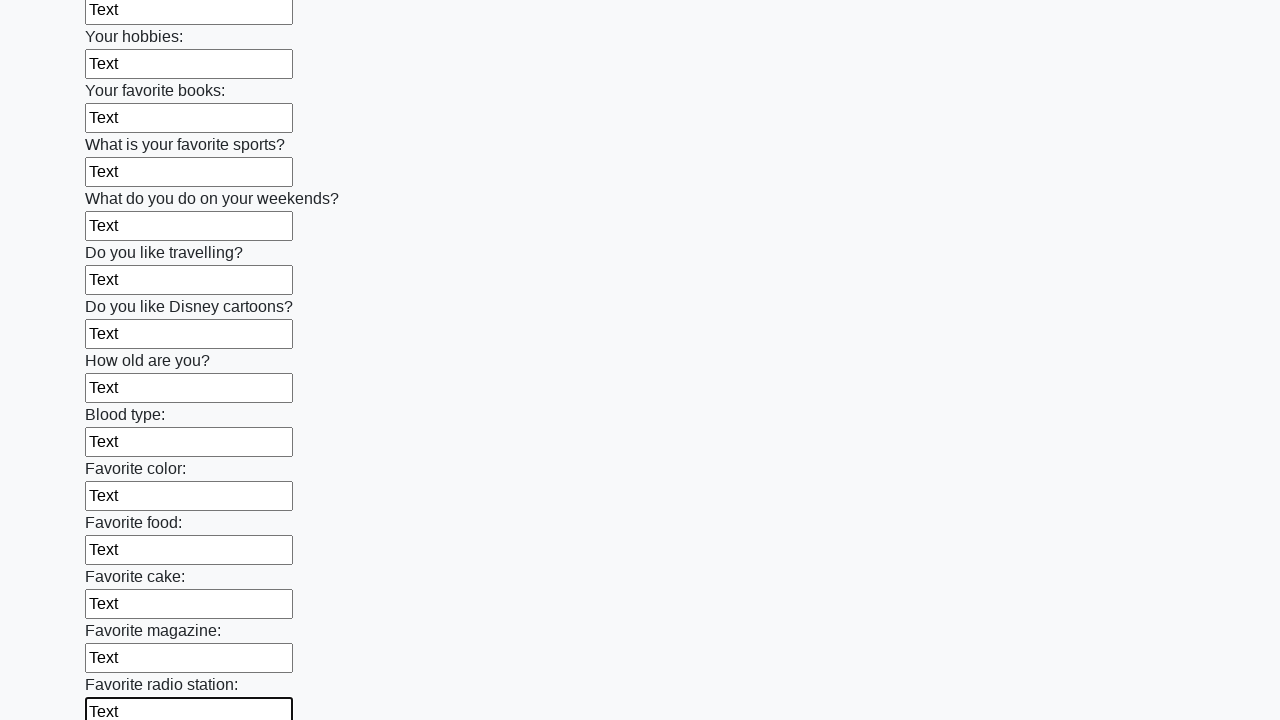

Filled input field 25 of 100 with 'Text' on input >> nth=24
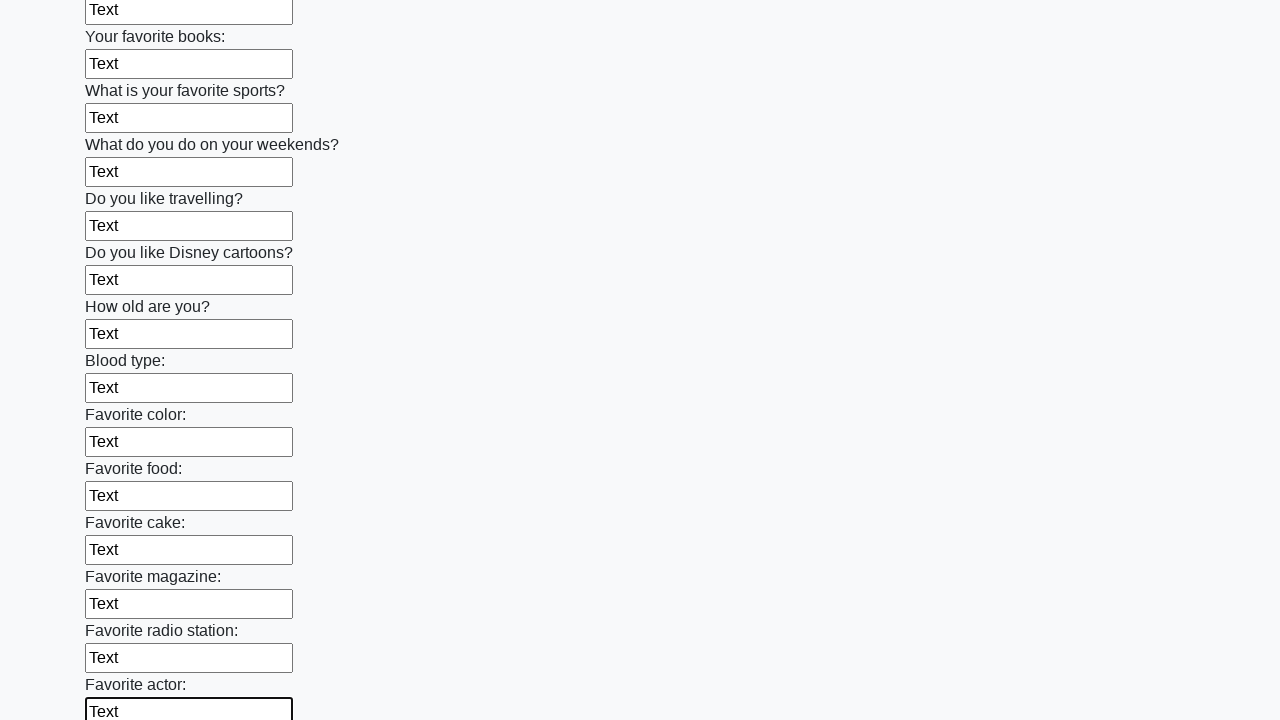

Filled input field 26 of 100 with 'Text' on input >> nth=25
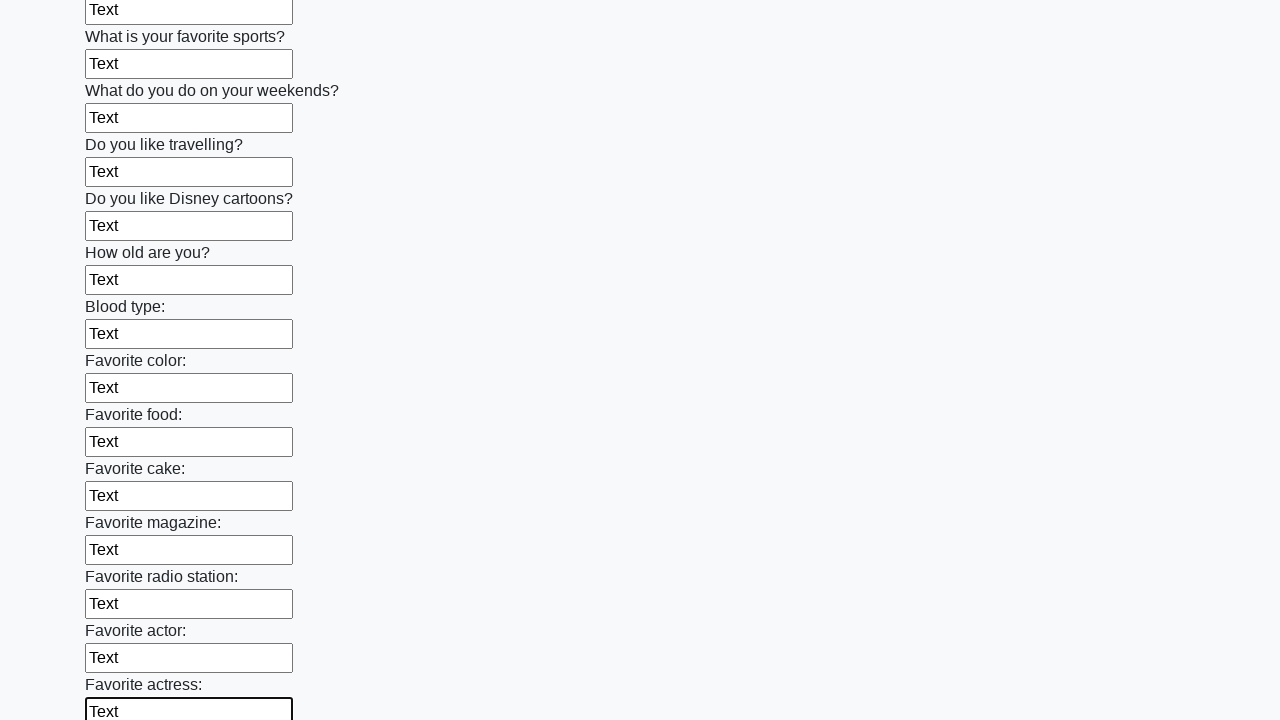

Filled input field 27 of 100 with 'Text' on input >> nth=26
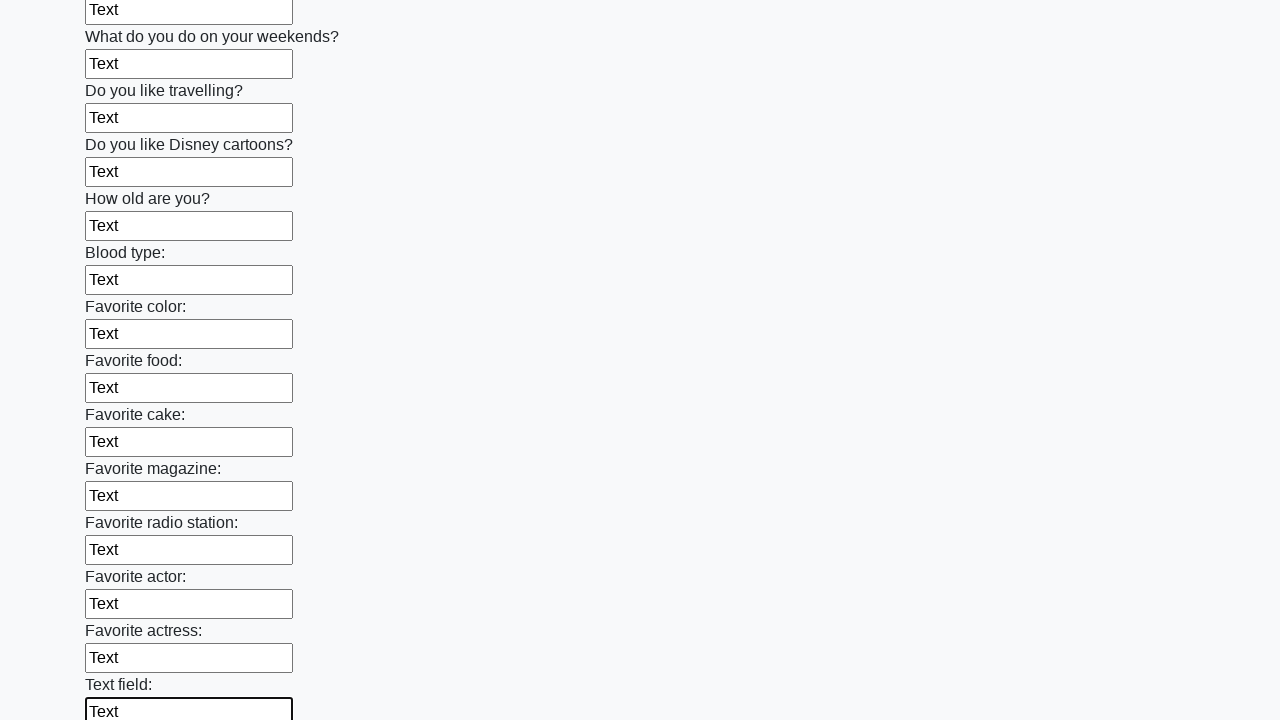

Filled input field 28 of 100 with 'Text' on input >> nth=27
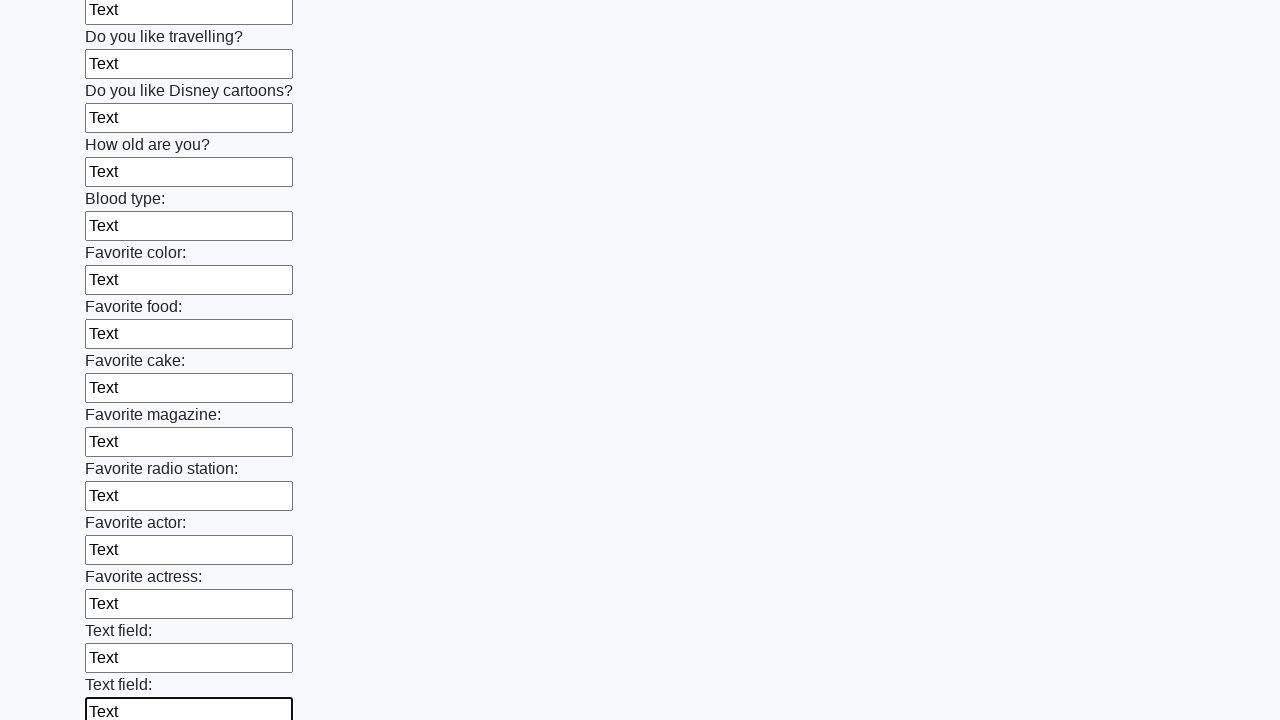

Filled input field 29 of 100 with 'Text' on input >> nth=28
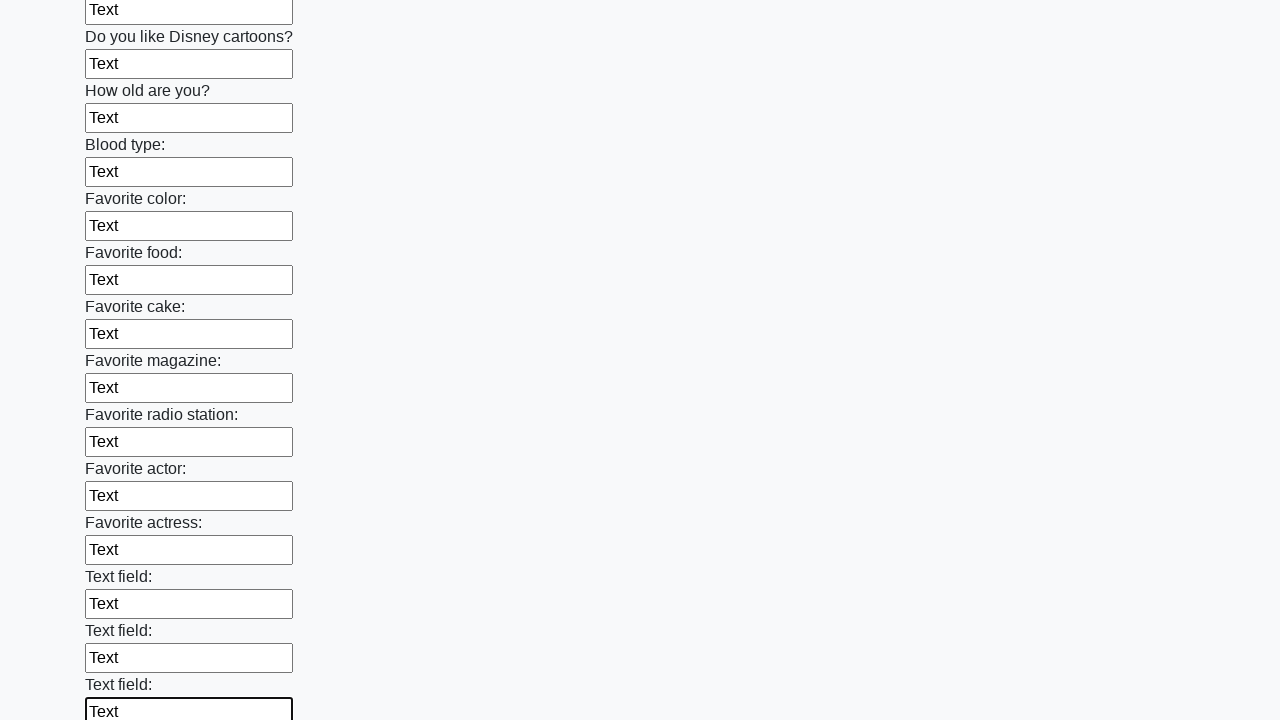

Filled input field 30 of 100 with 'Text' on input >> nth=29
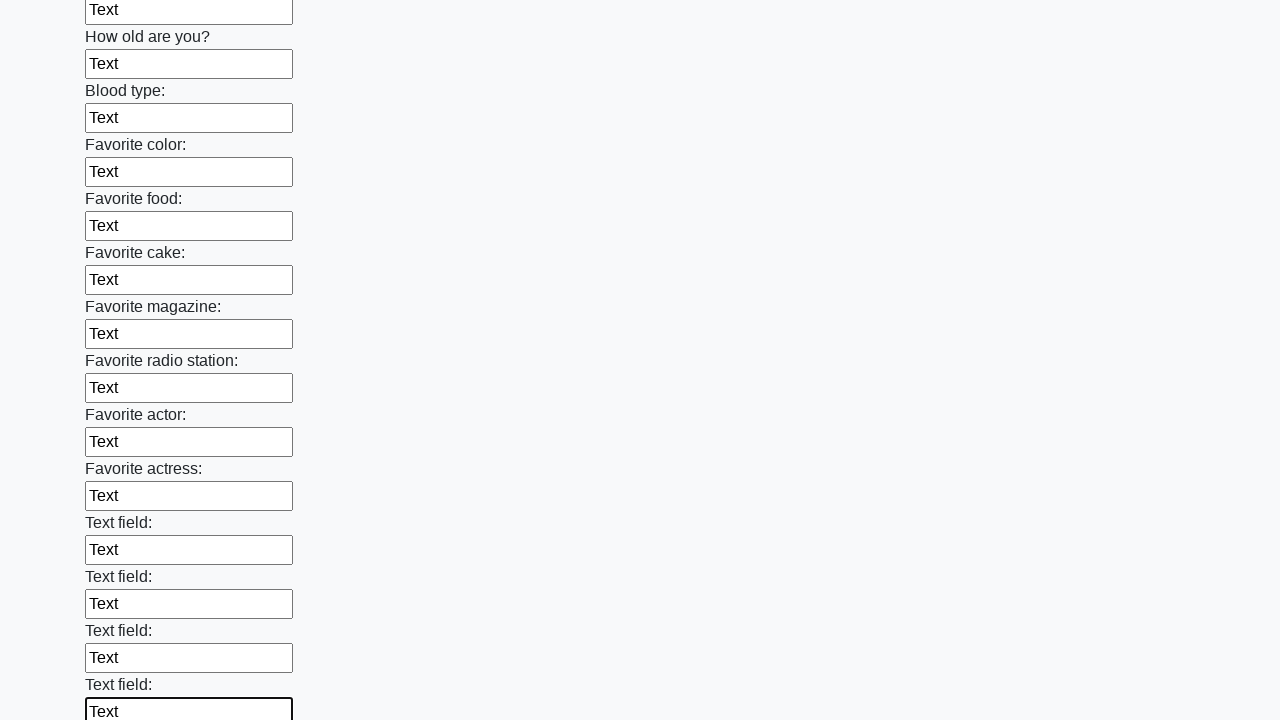

Filled input field 31 of 100 with 'Text' on input >> nth=30
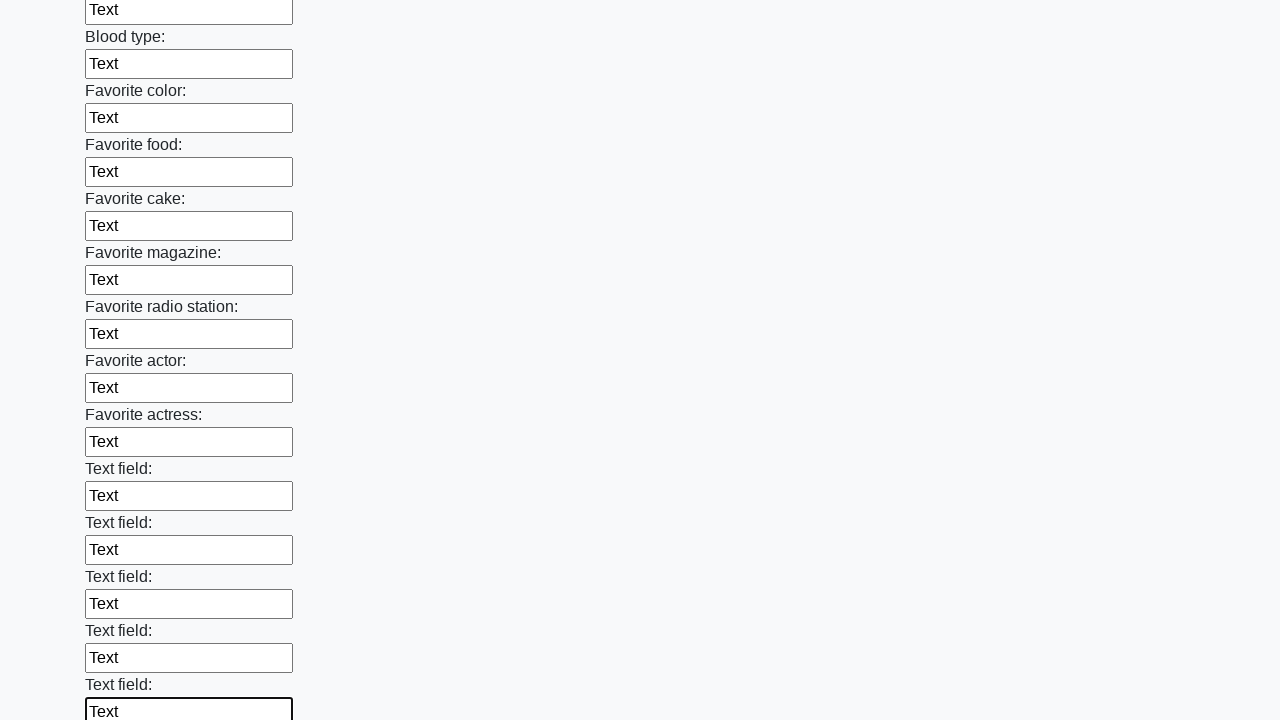

Filled input field 32 of 100 with 'Text' on input >> nth=31
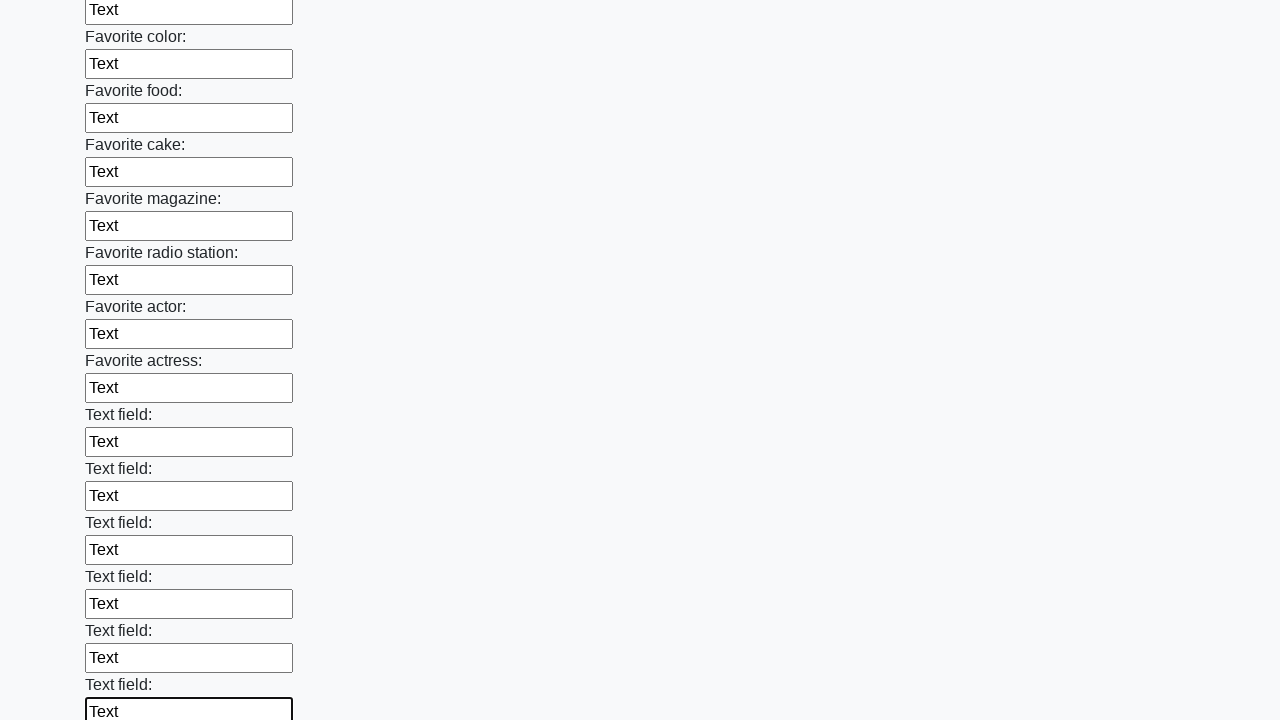

Filled input field 33 of 100 with 'Text' on input >> nth=32
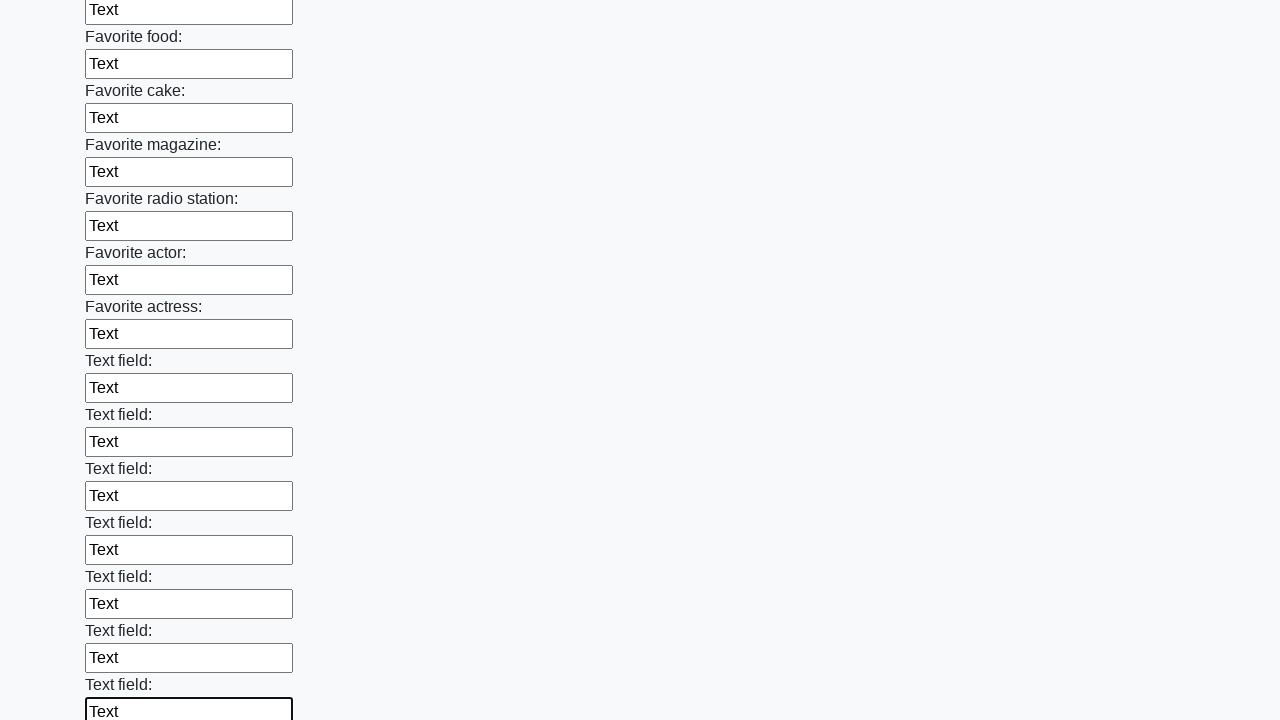

Filled input field 34 of 100 with 'Text' on input >> nth=33
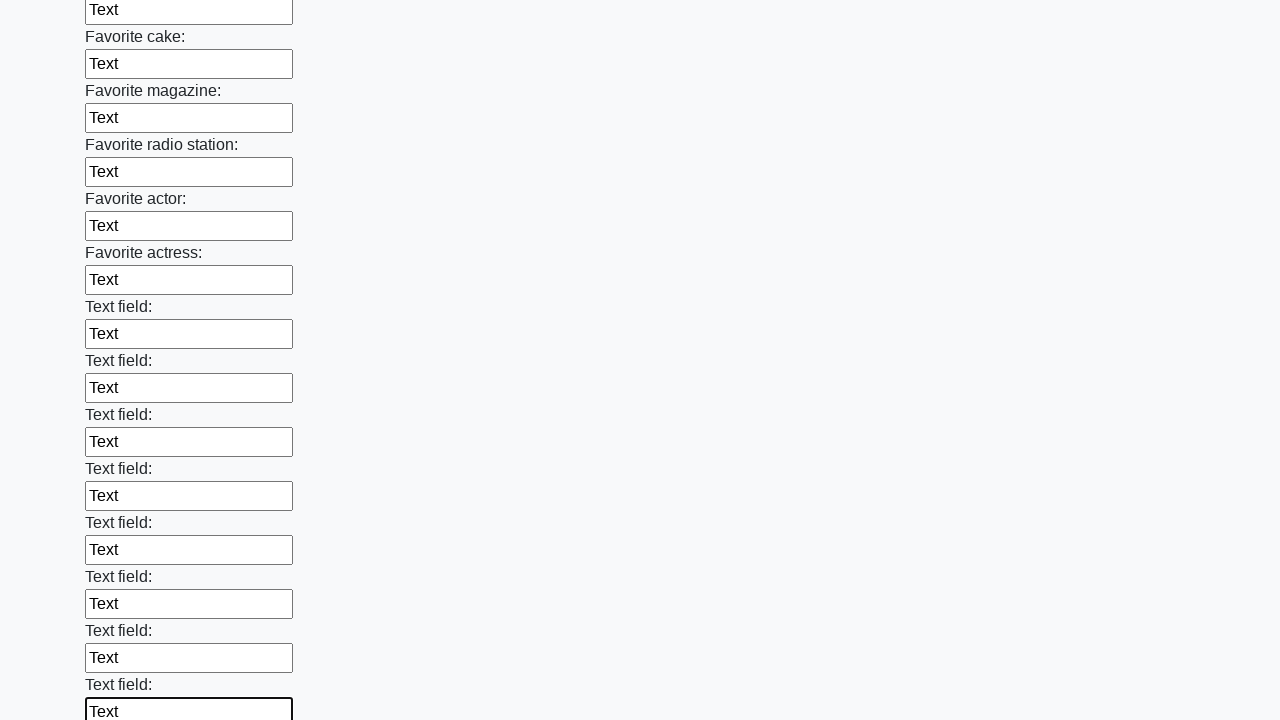

Filled input field 35 of 100 with 'Text' on input >> nth=34
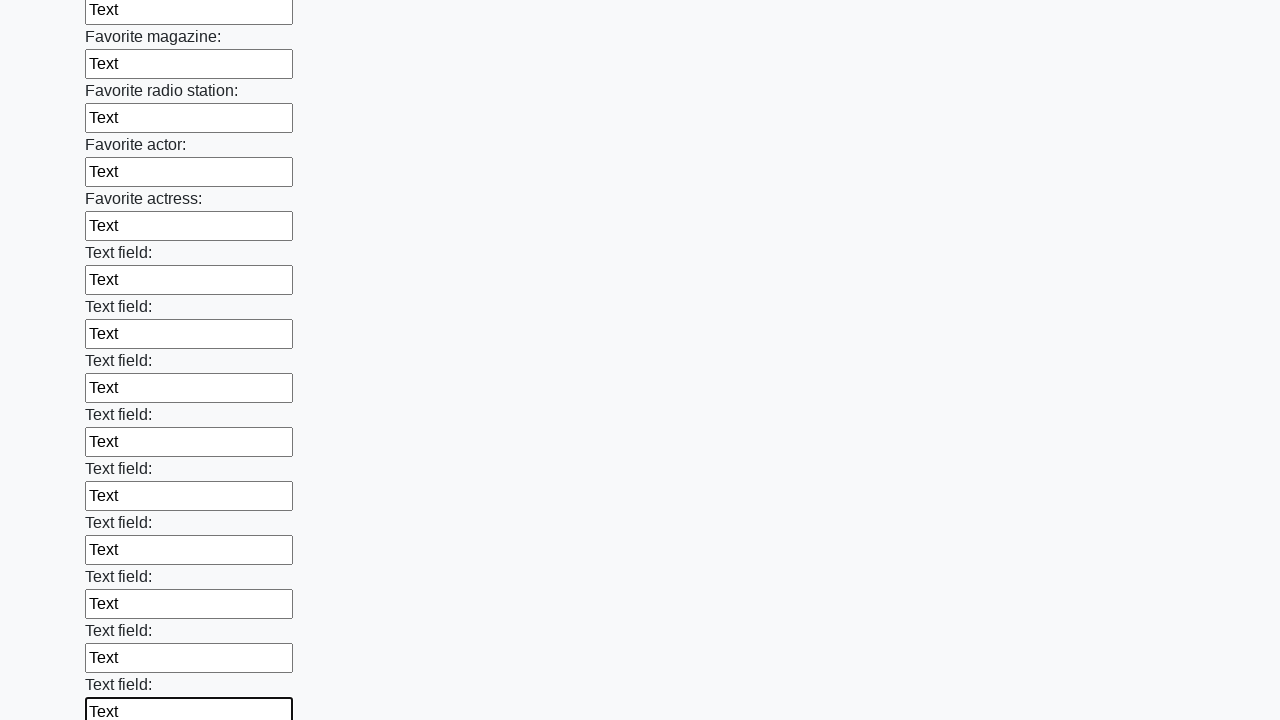

Filled input field 36 of 100 with 'Text' on input >> nth=35
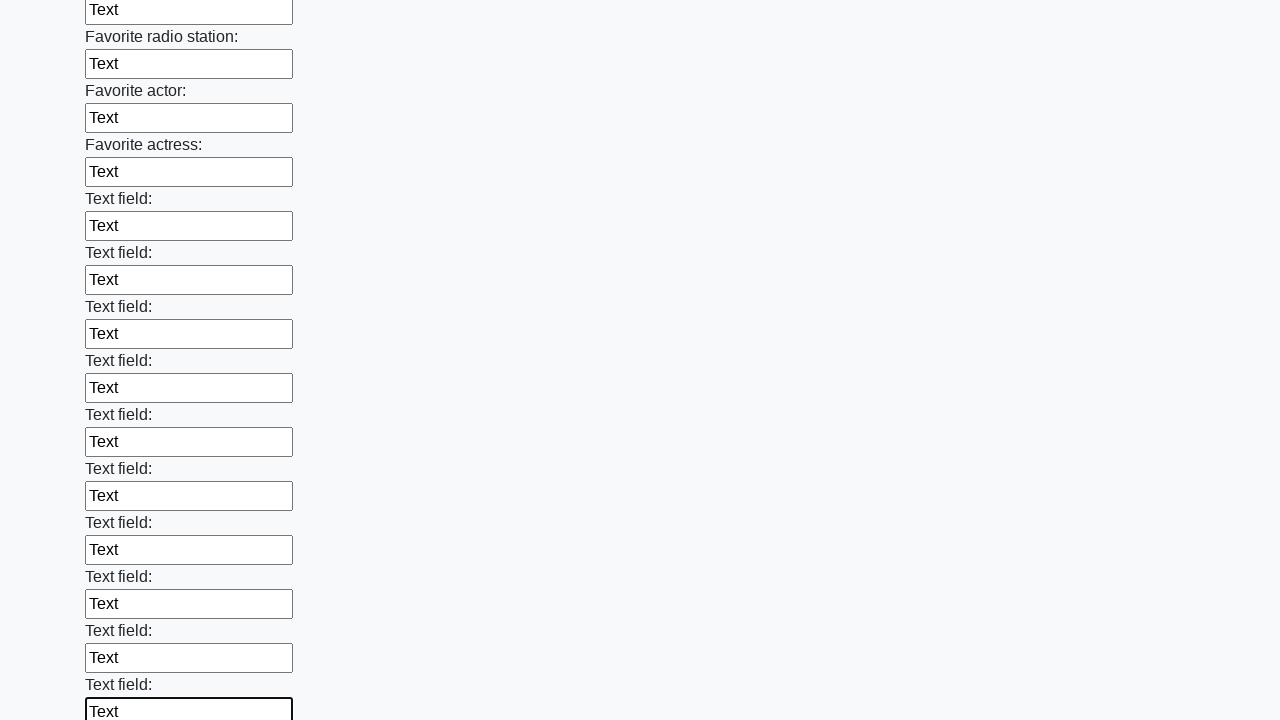

Filled input field 37 of 100 with 'Text' on input >> nth=36
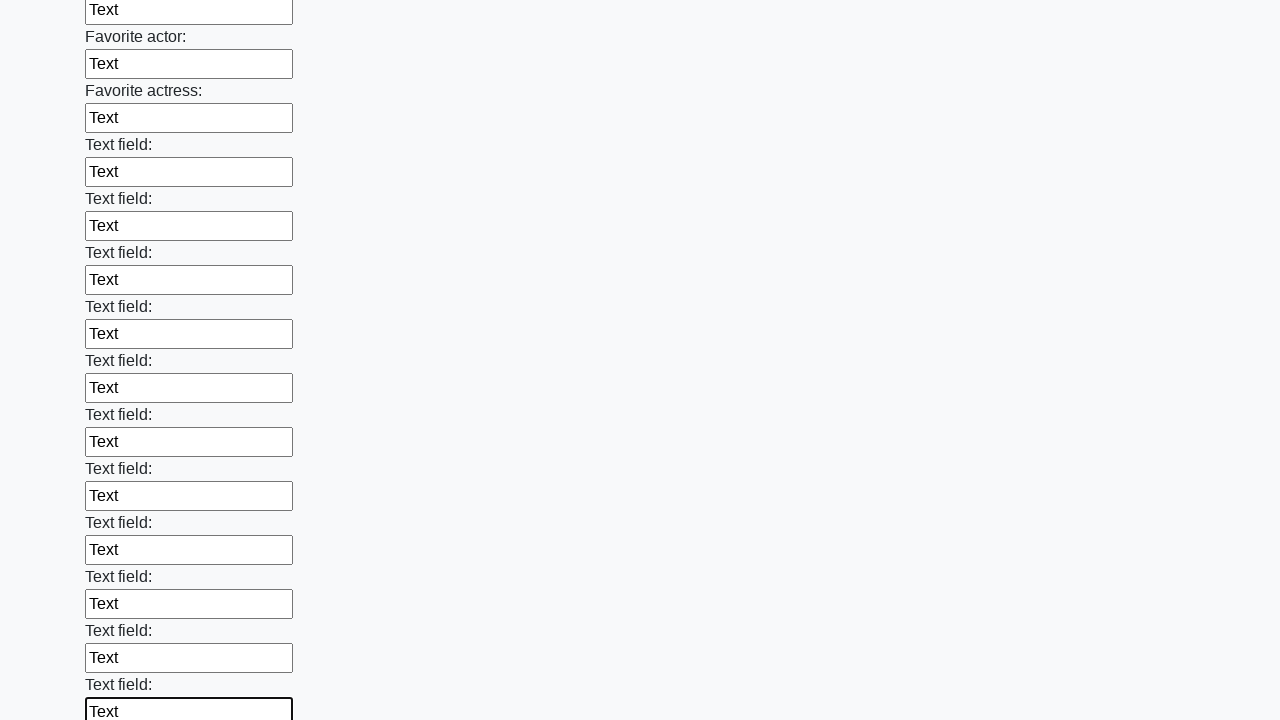

Filled input field 38 of 100 with 'Text' on input >> nth=37
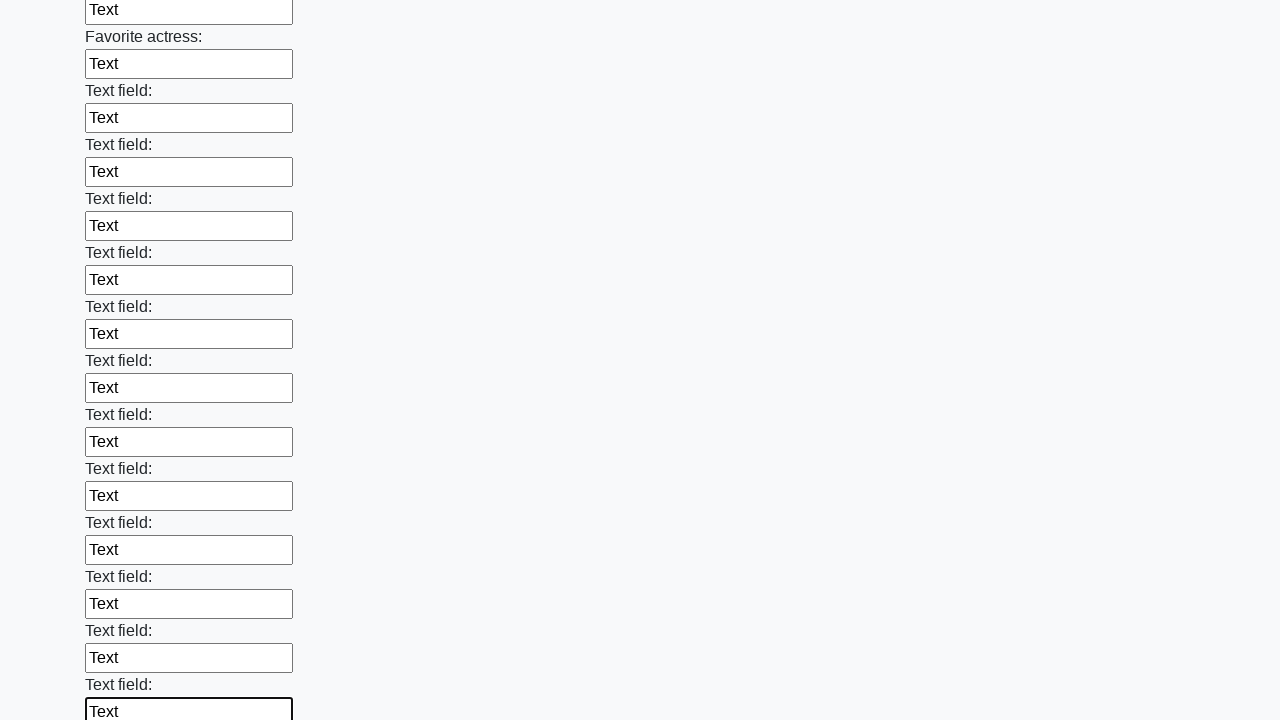

Filled input field 39 of 100 with 'Text' on input >> nth=38
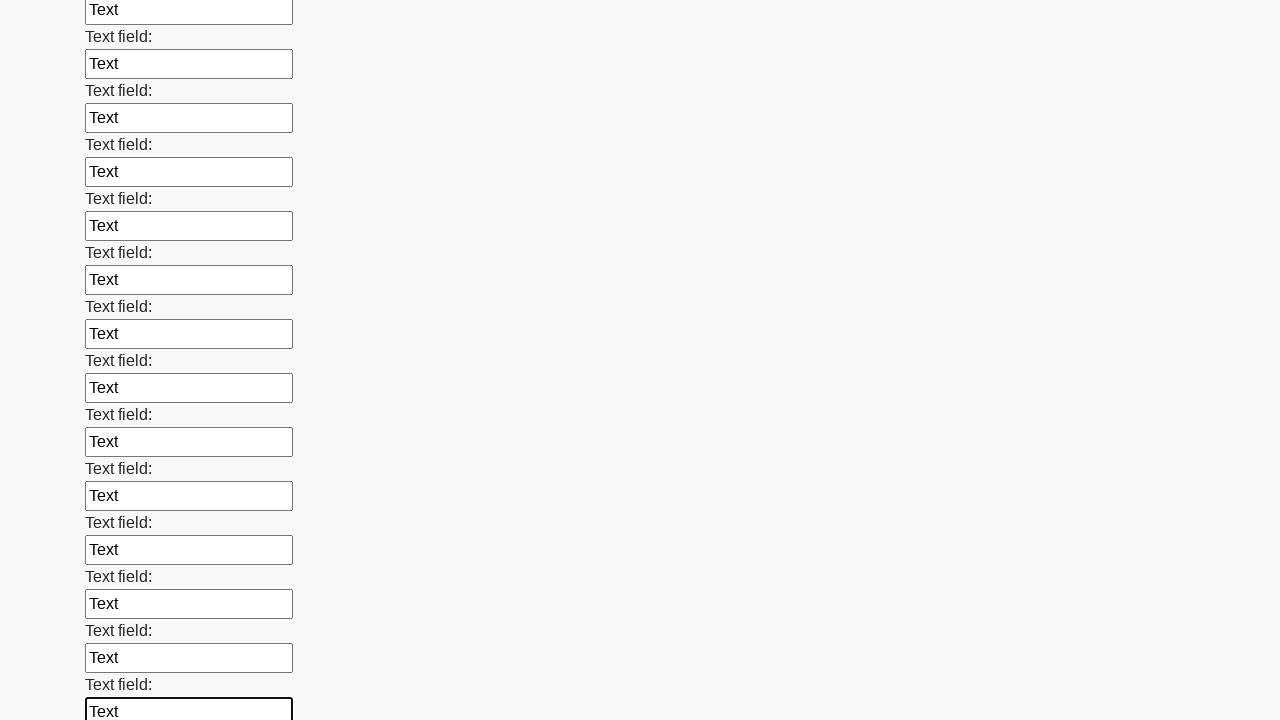

Filled input field 40 of 100 with 'Text' on input >> nth=39
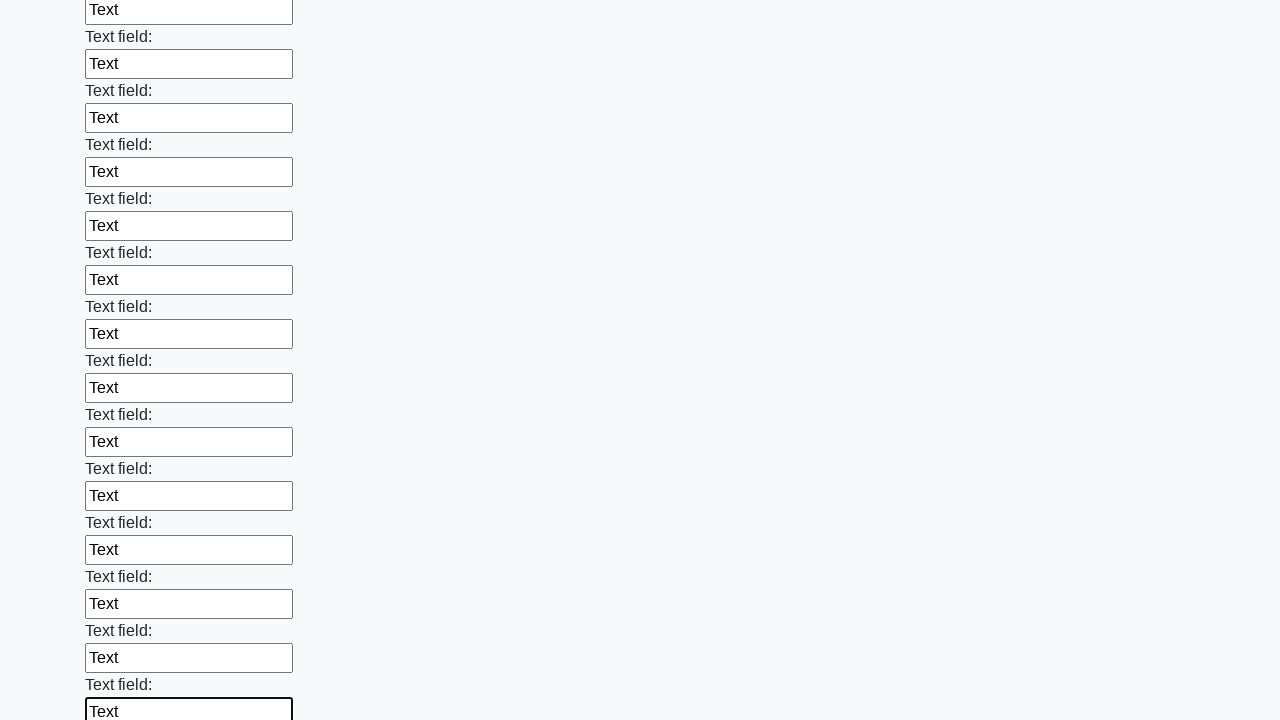

Filled input field 41 of 100 with 'Text' on input >> nth=40
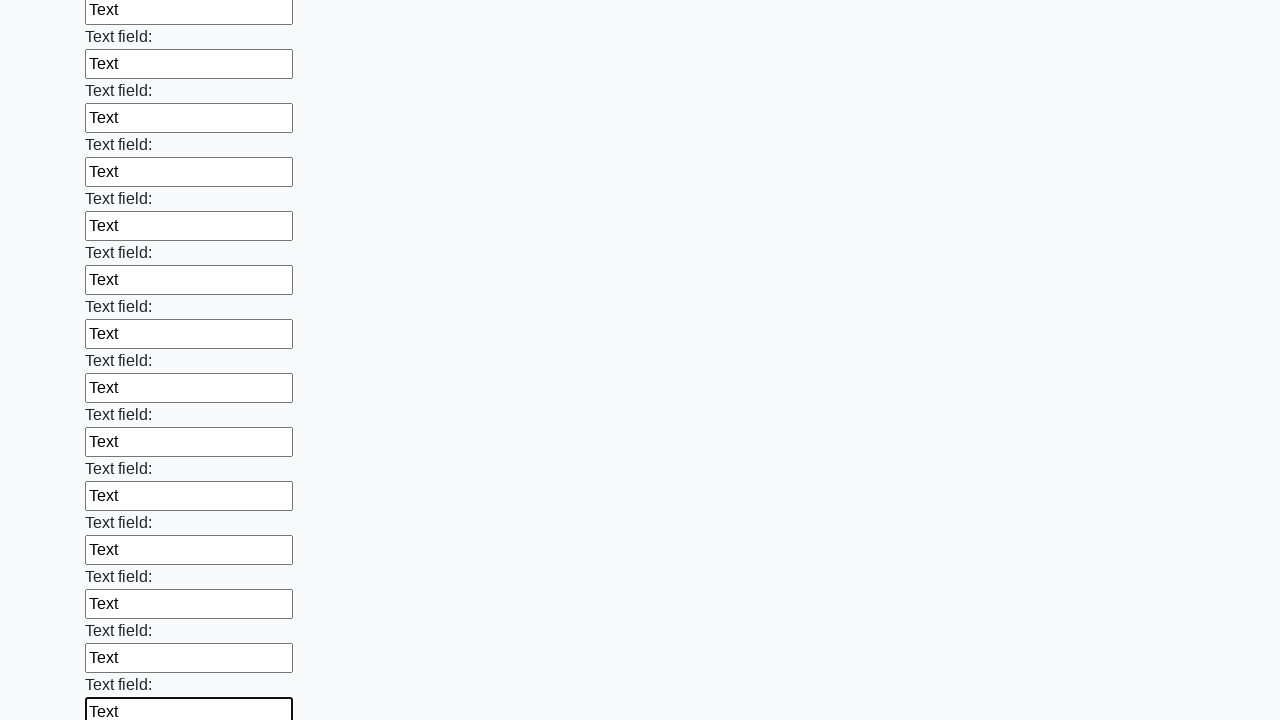

Filled input field 42 of 100 with 'Text' on input >> nth=41
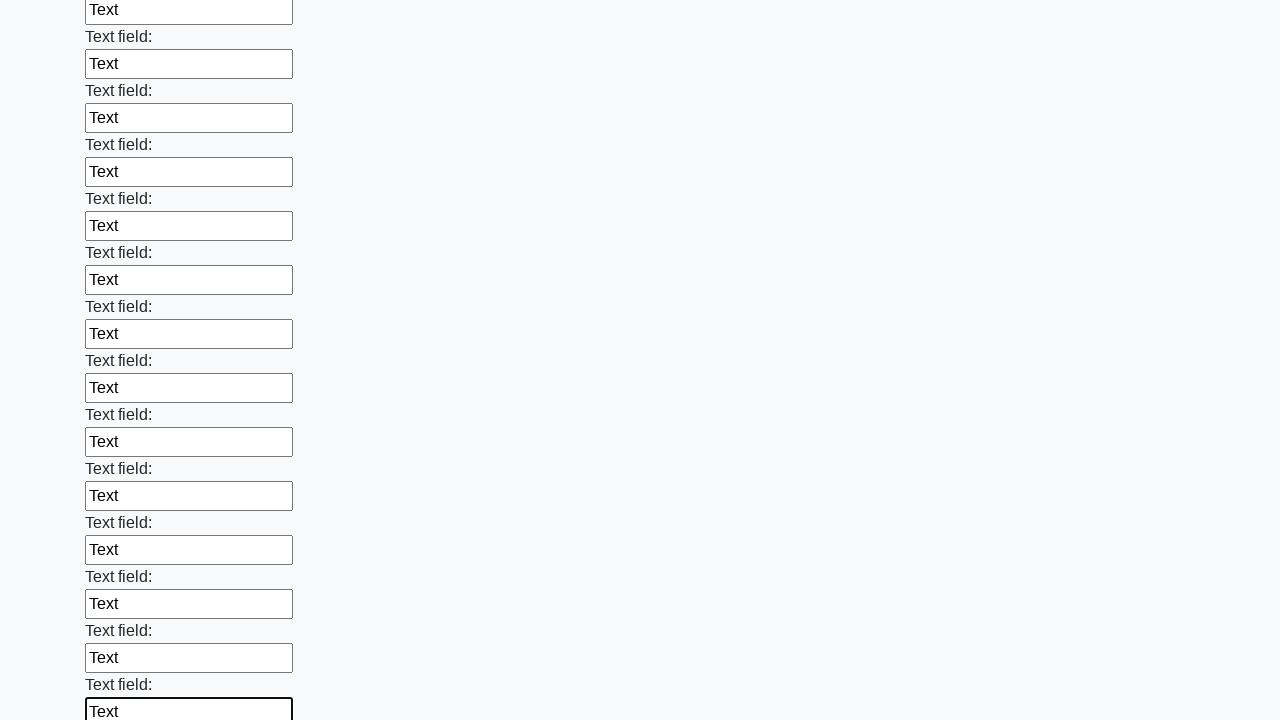

Filled input field 43 of 100 with 'Text' on input >> nth=42
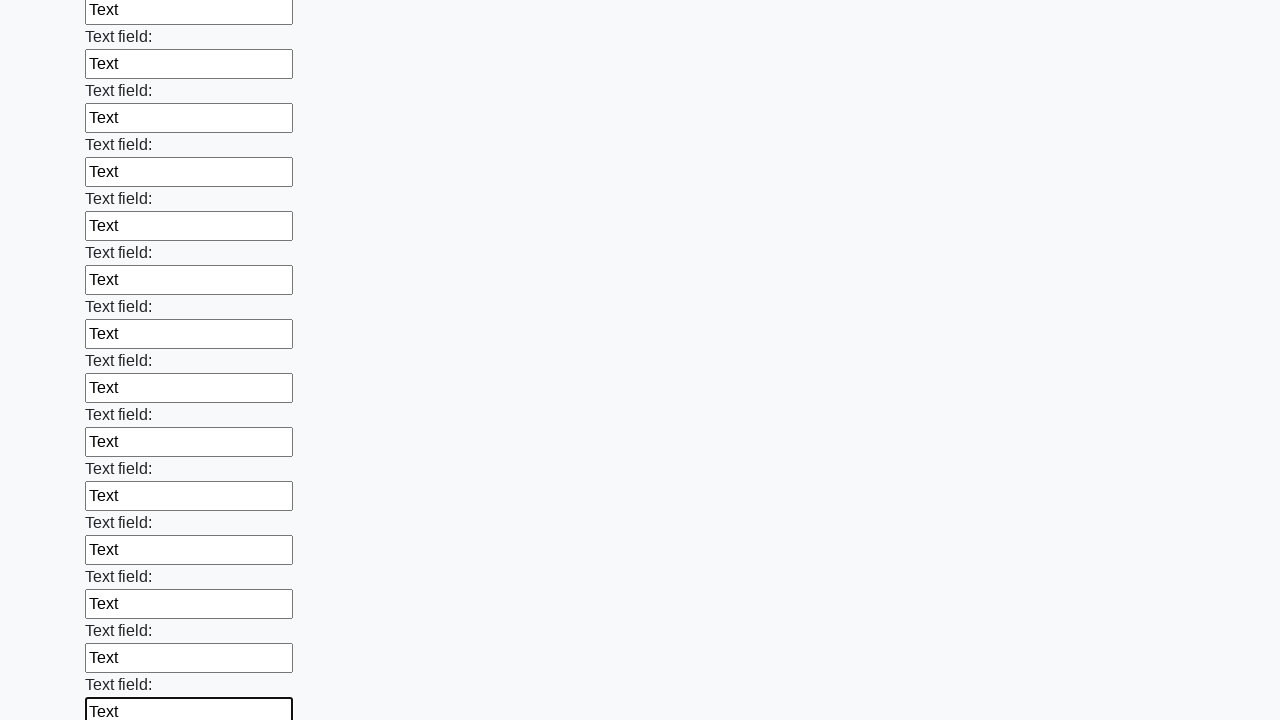

Filled input field 44 of 100 with 'Text' on input >> nth=43
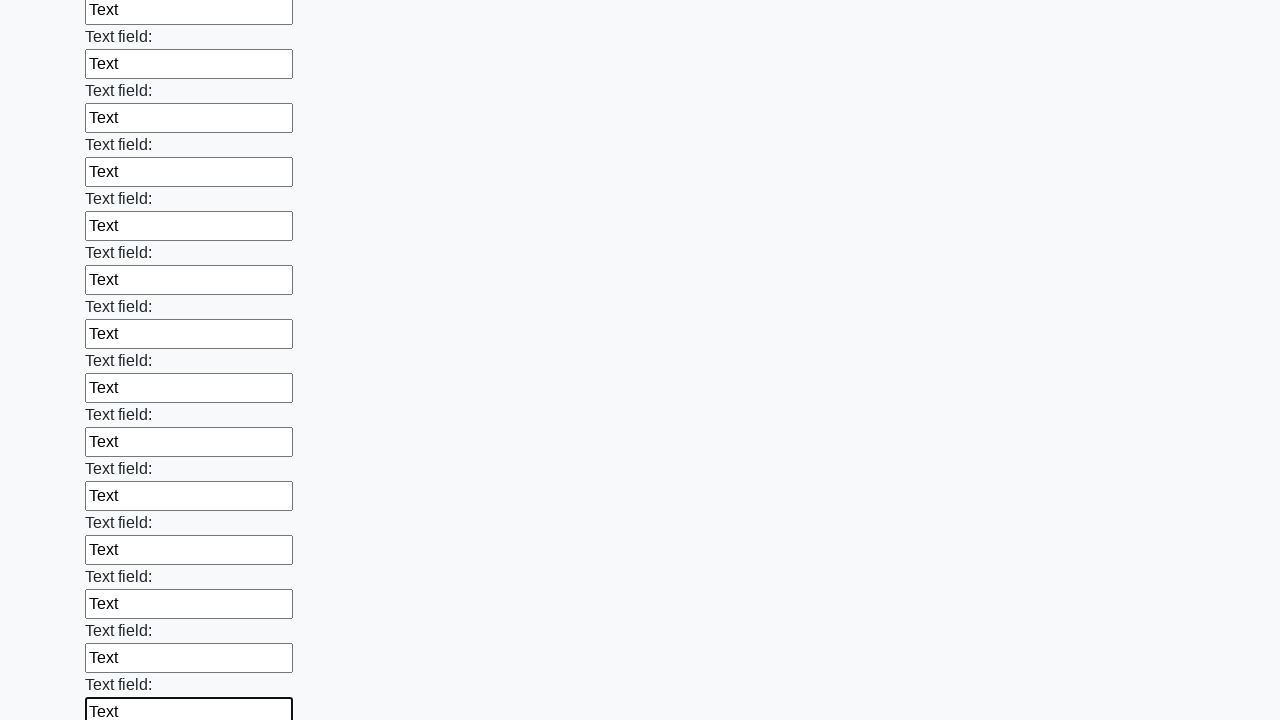

Filled input field 45 of 100 with 'Text' on input >> nth=44
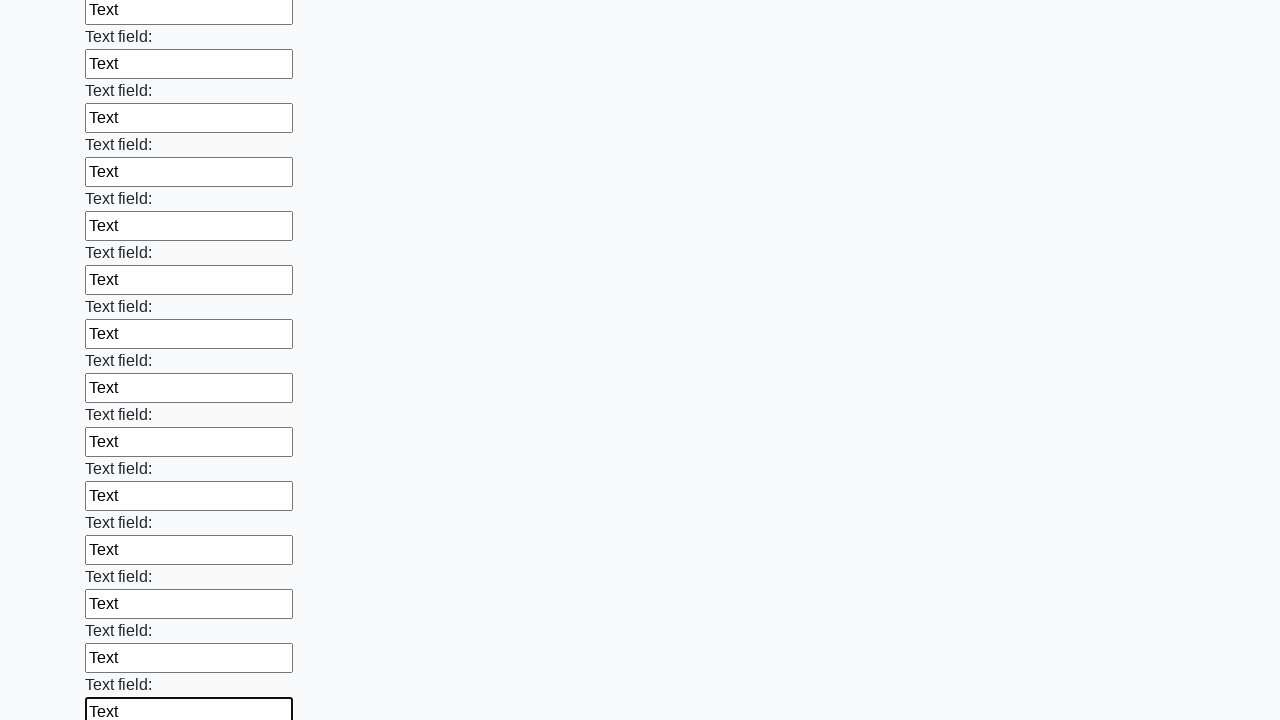

Filled input field 46 of 100 with 'Text' on input >> nth=45
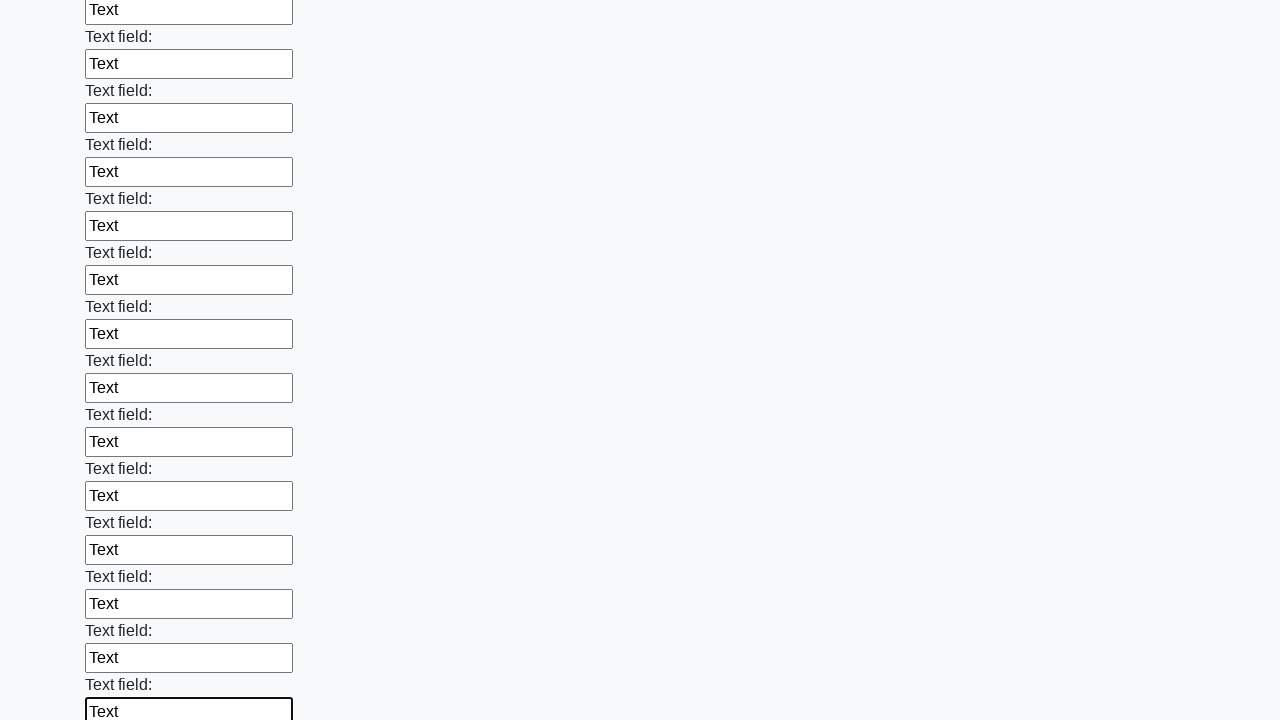

Filled input field 47 of 100 with 'Text' on input >> nth=46
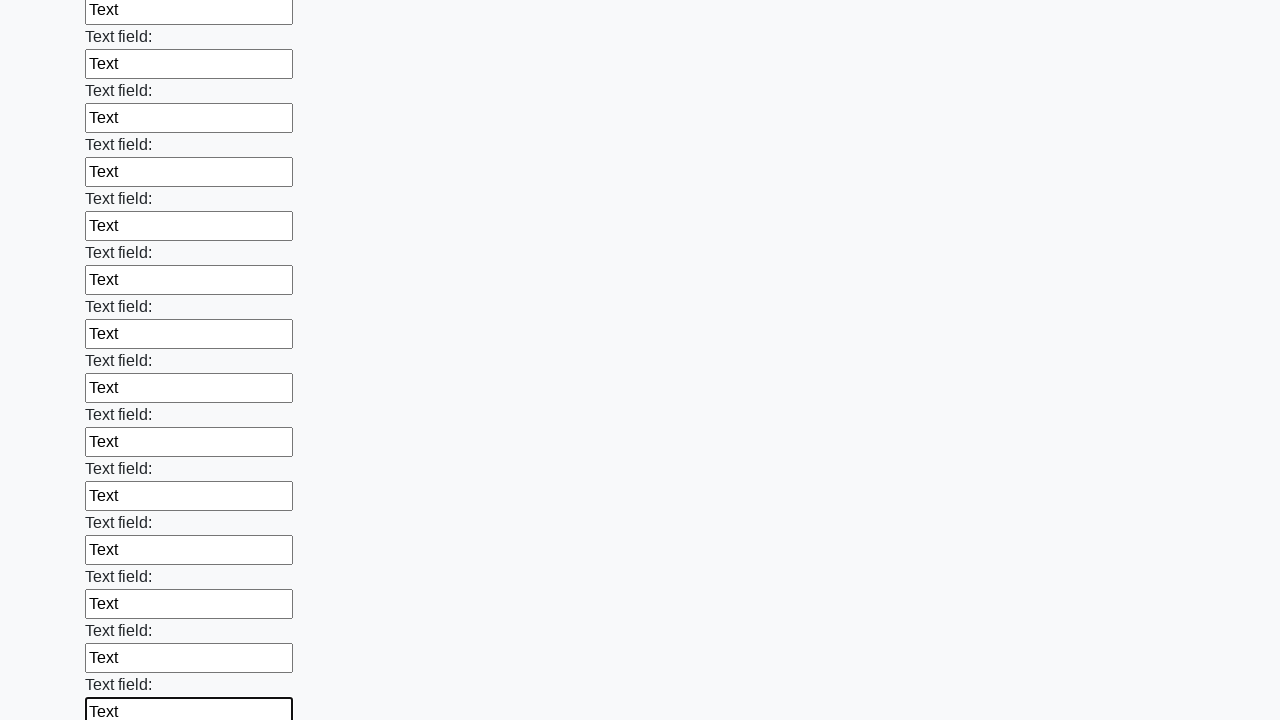

Filled input field 48 of 100 with 'Text' on input >> nth=47
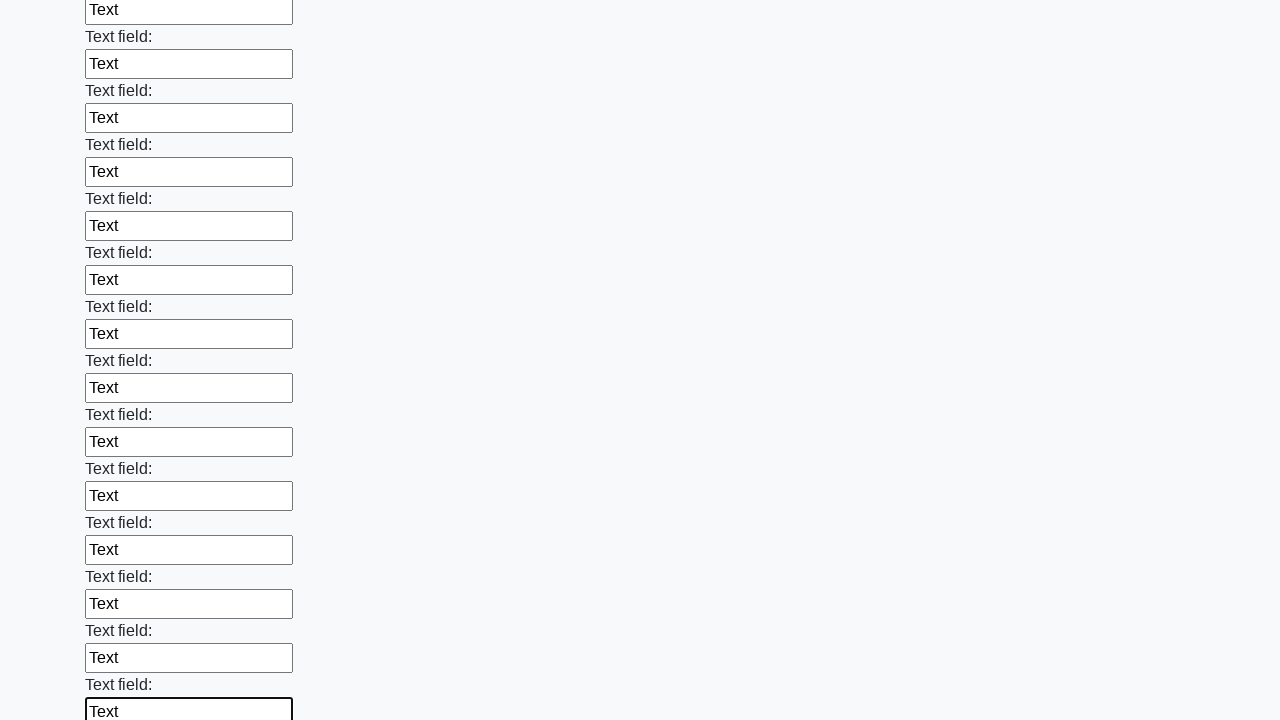

Filled input field 49 of 100 with 'Text' on input >> nth=48
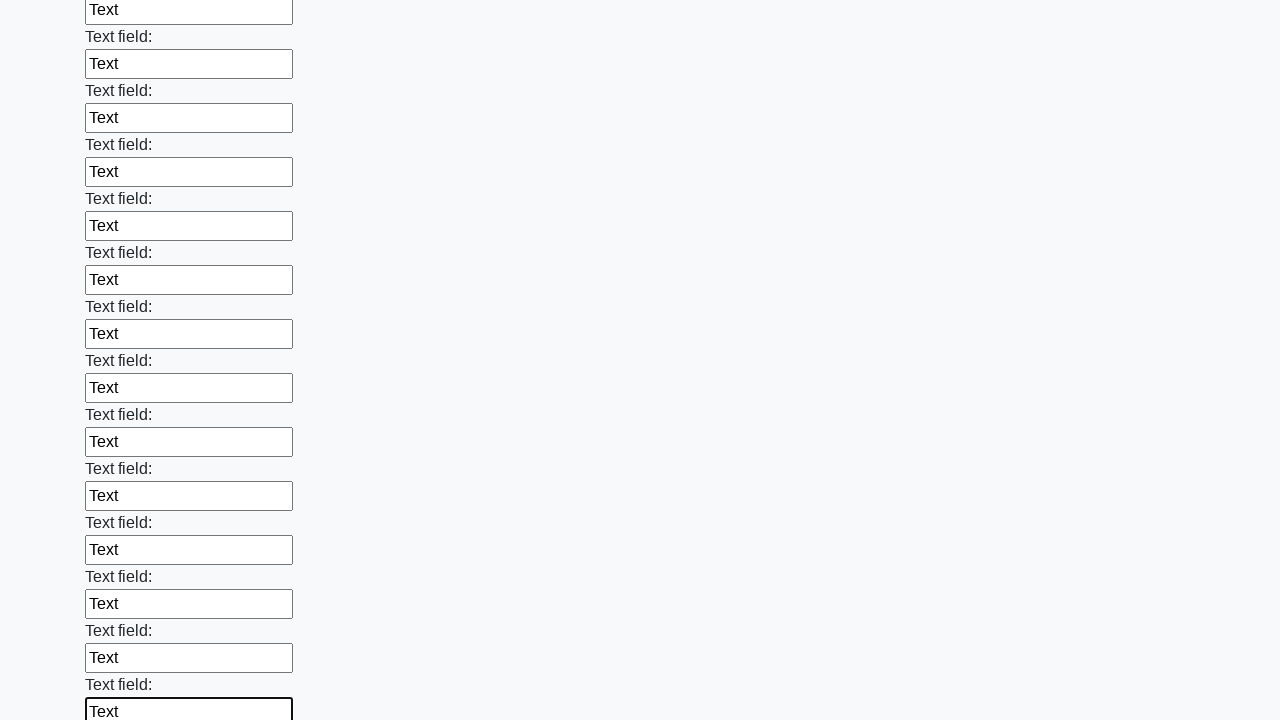

Filled input field 50 of 100 with 'Text' on input >> nth=49
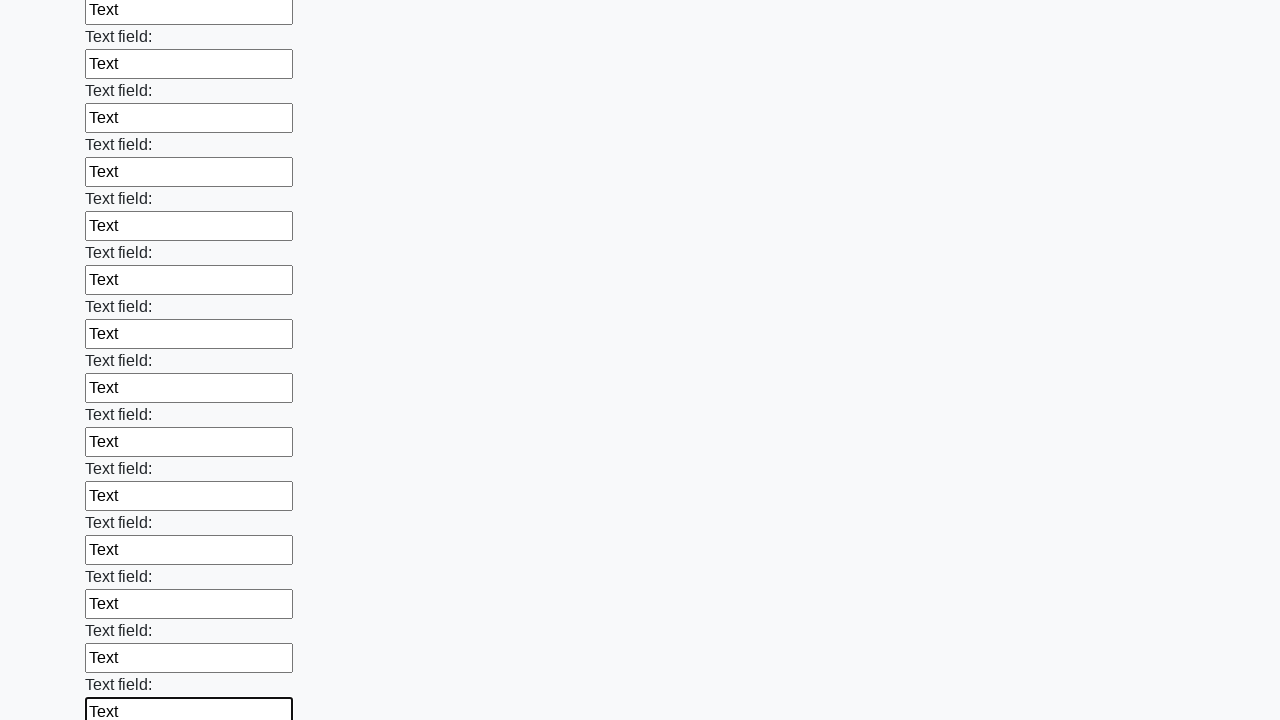

Filled input field 51 of 100 with 'Text' on input >> nth=50
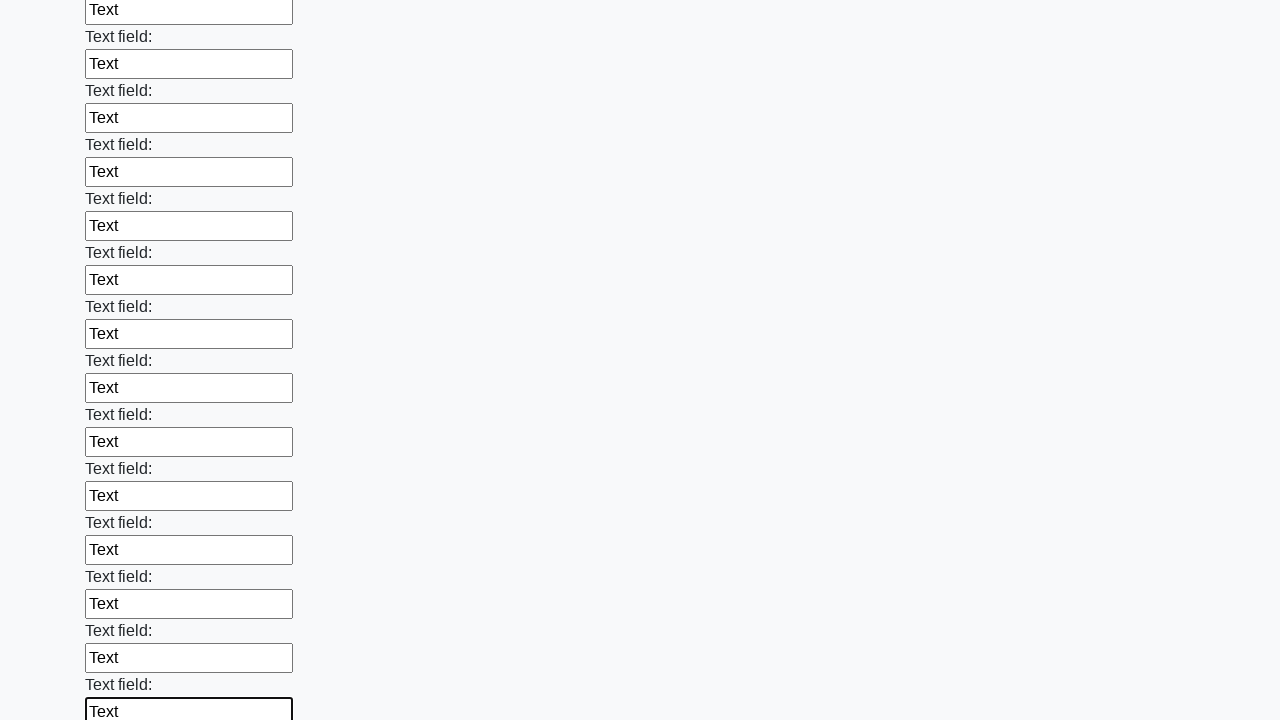

Filled input field 52 of 100 with 'Text' on input >> nth=51
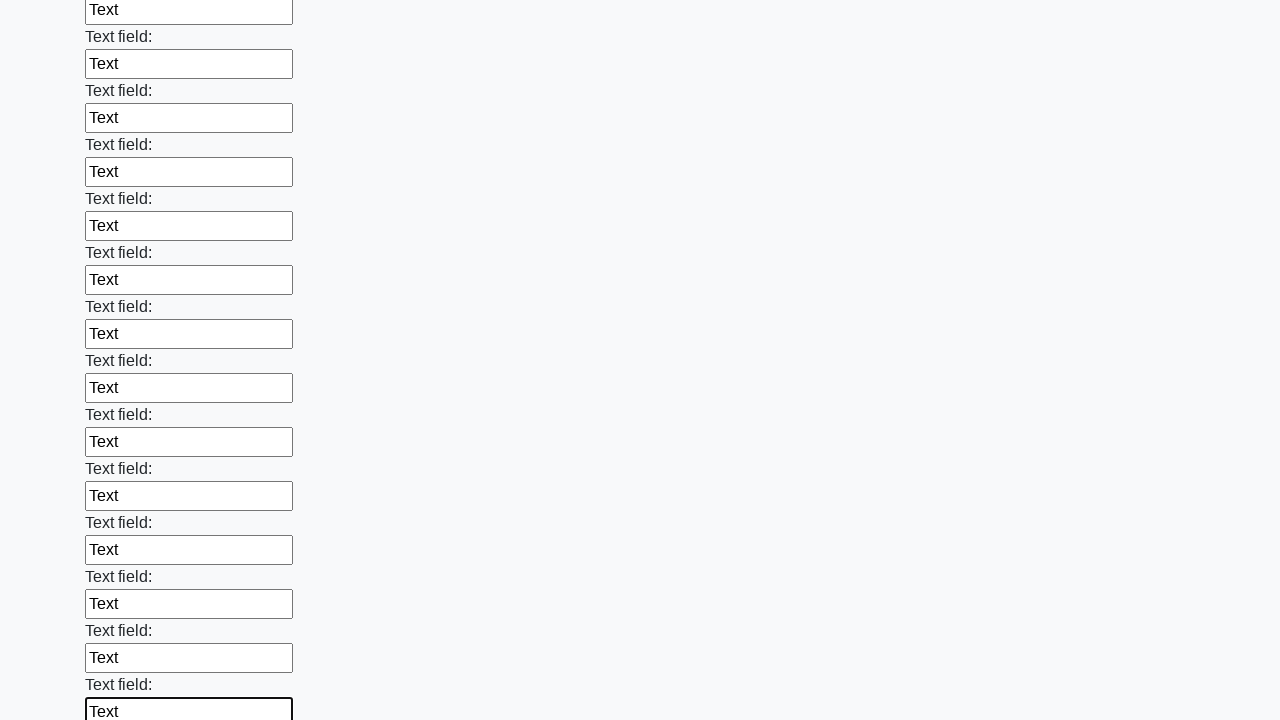

Filled input field 53 of 100 with 'Text' on input >> nth=52
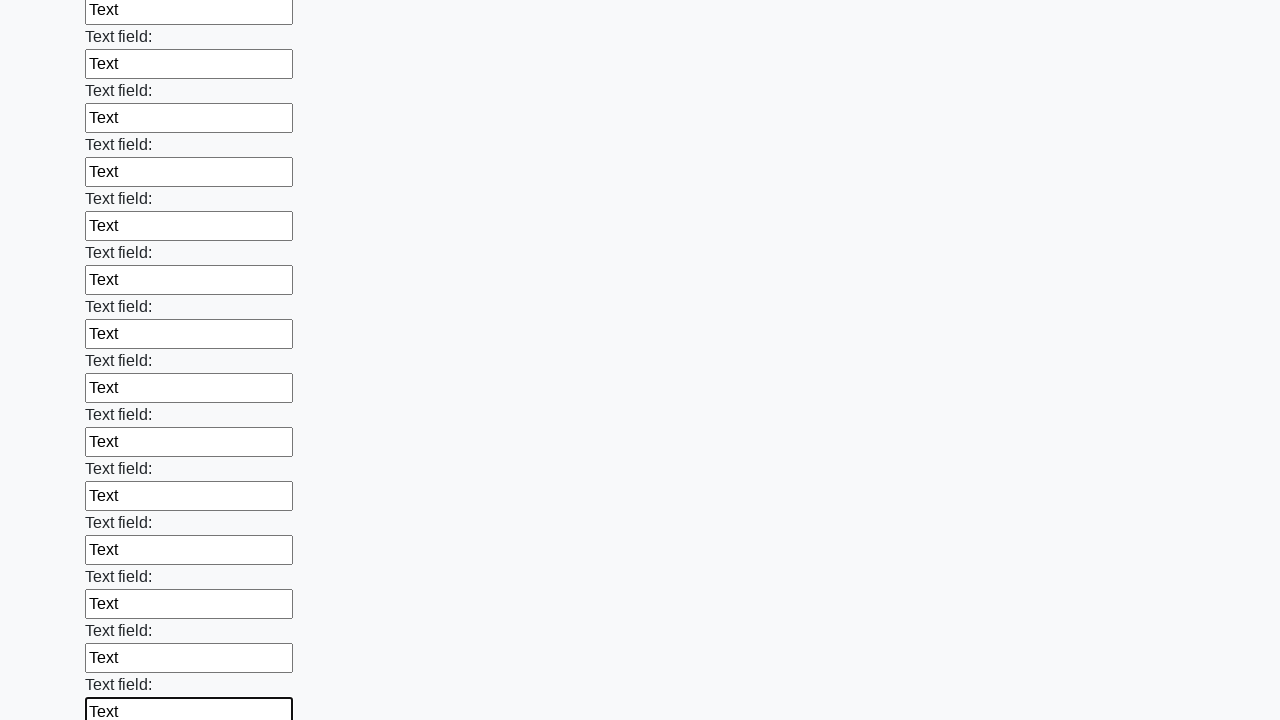

Filled input field 54 of 100 with 'Text' on input >> nth=53
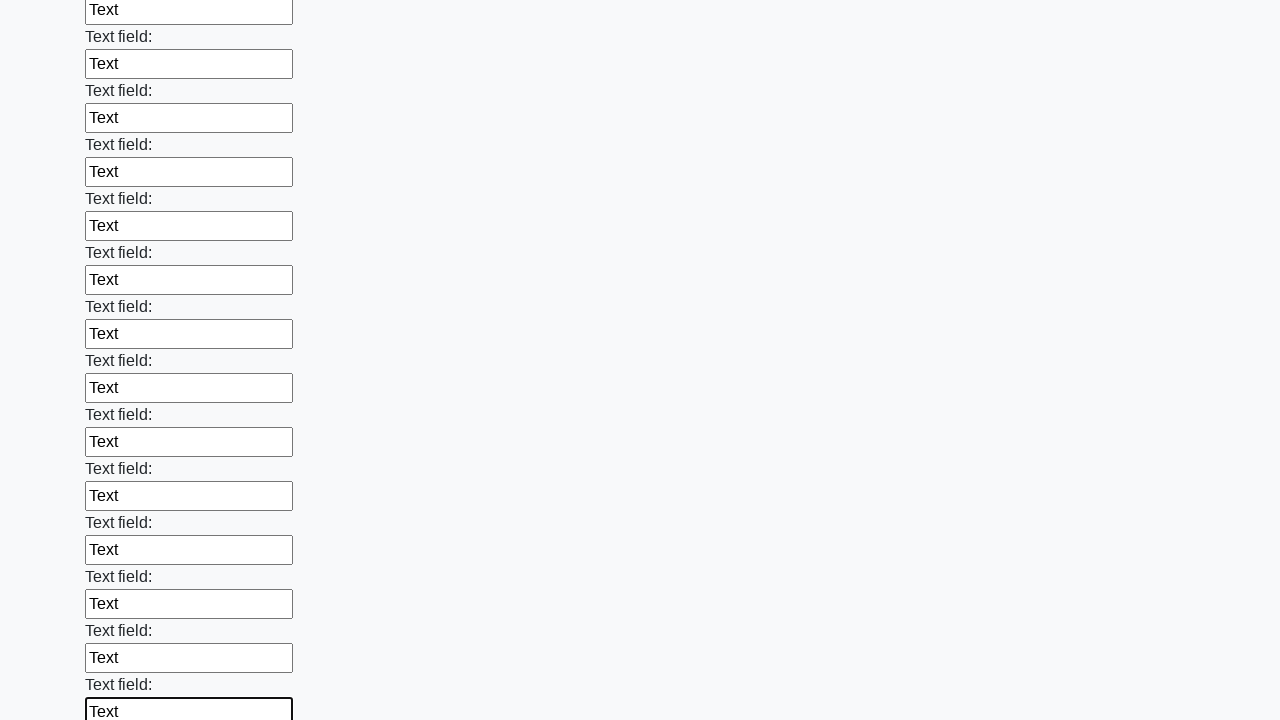

Filled input field 55 of 100 with 'Text' on input >> nth=54
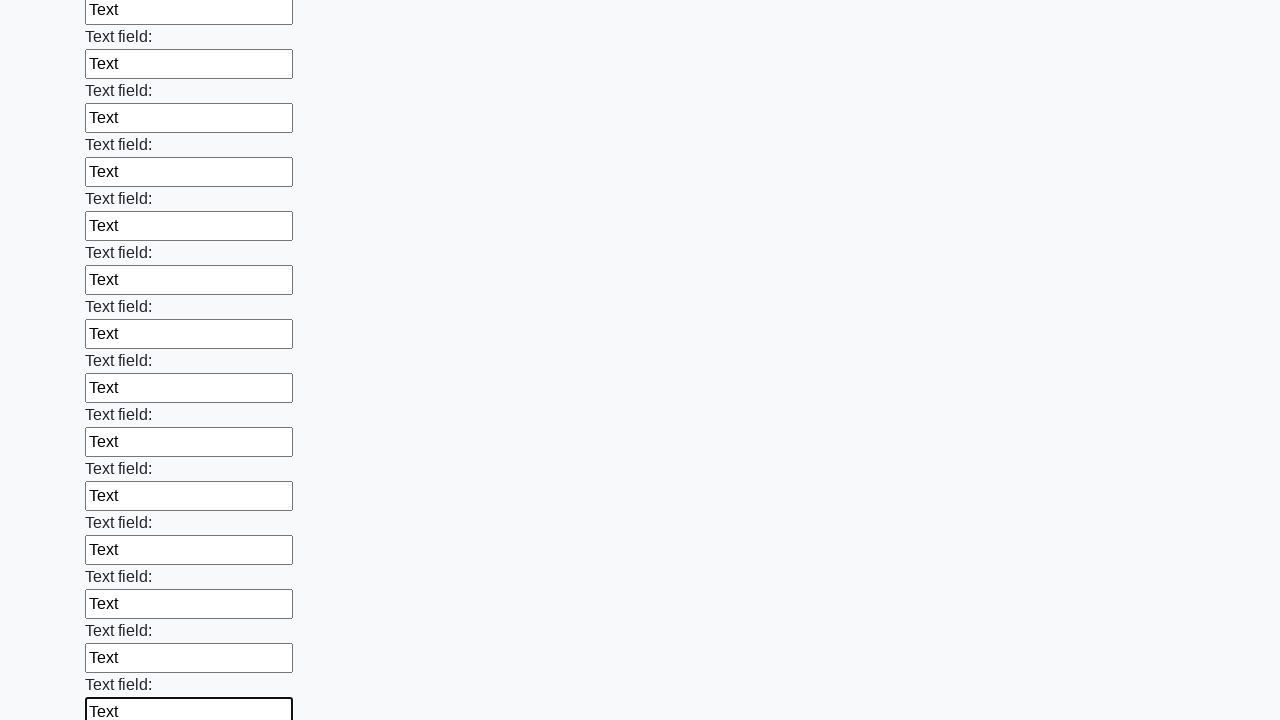

Filled input field 56 of 100 with 'Text' on input >> nth=55
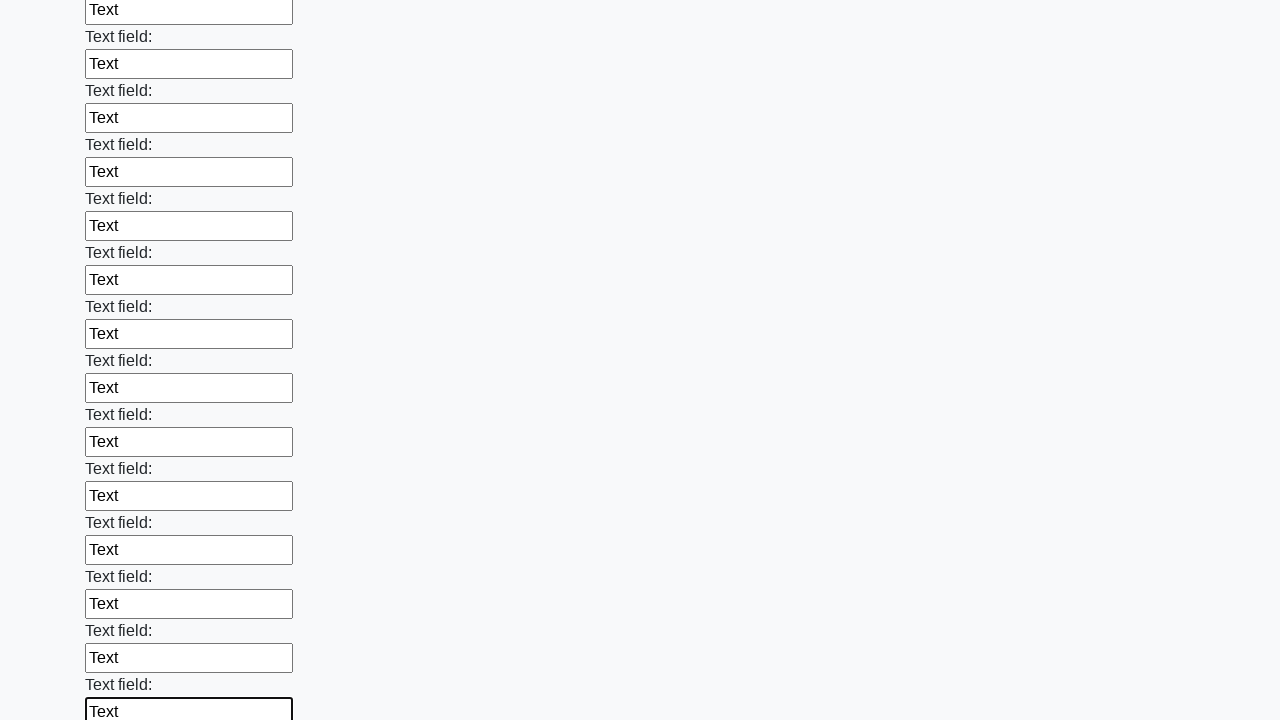

Filled input field 57 of 100 with 'Text' on input >> nth=56
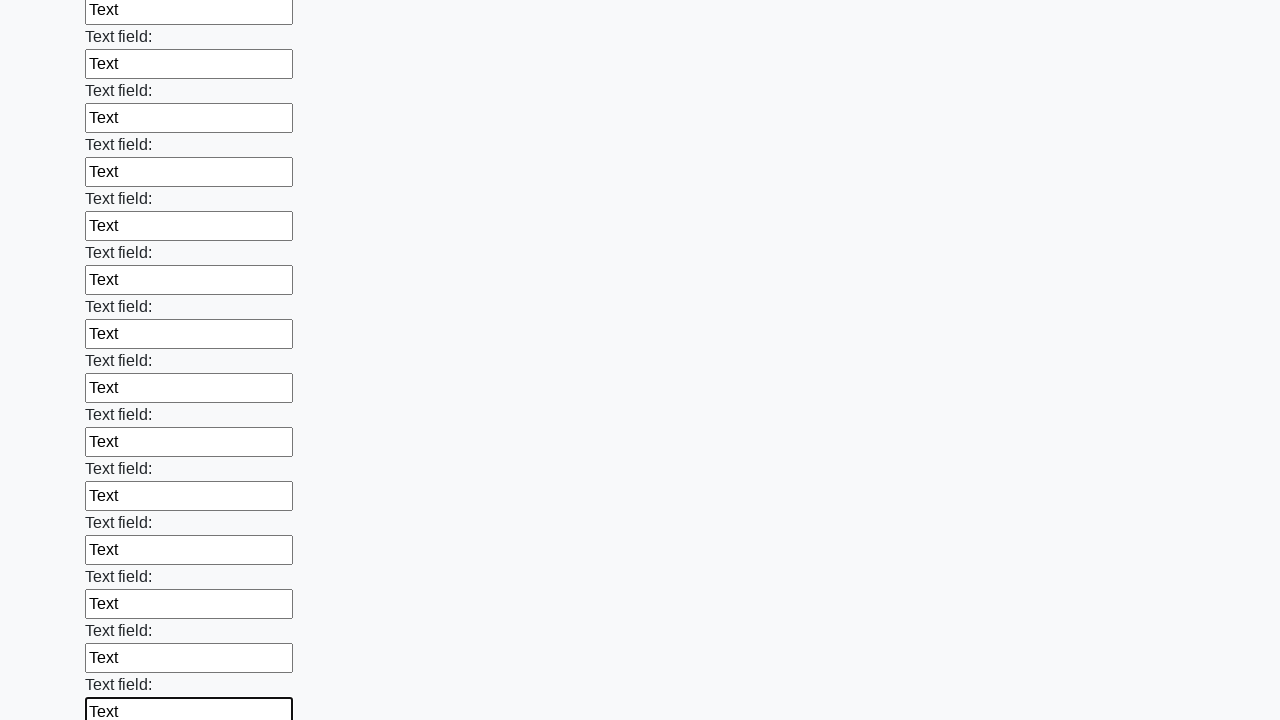

Filled input field 58 of 100 with 'Text' on input >> nth=57
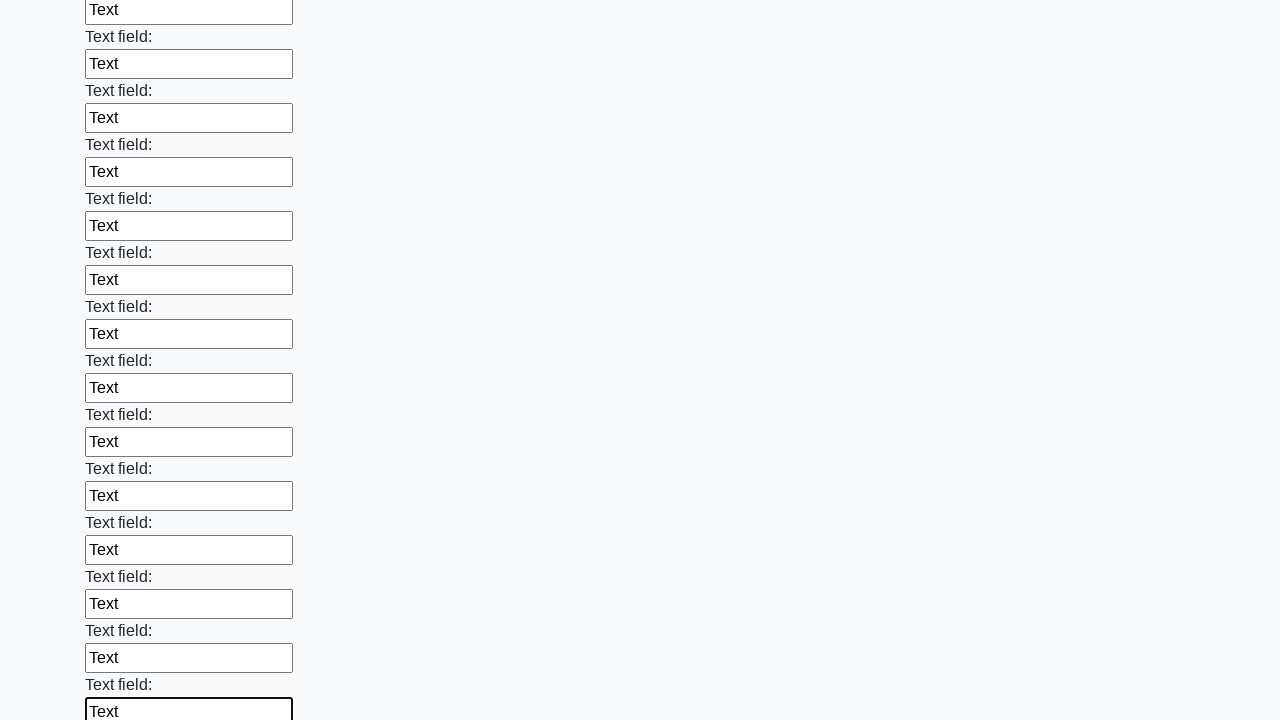

Filled input field 59 of 100 with 'Text' on input >> nth=58
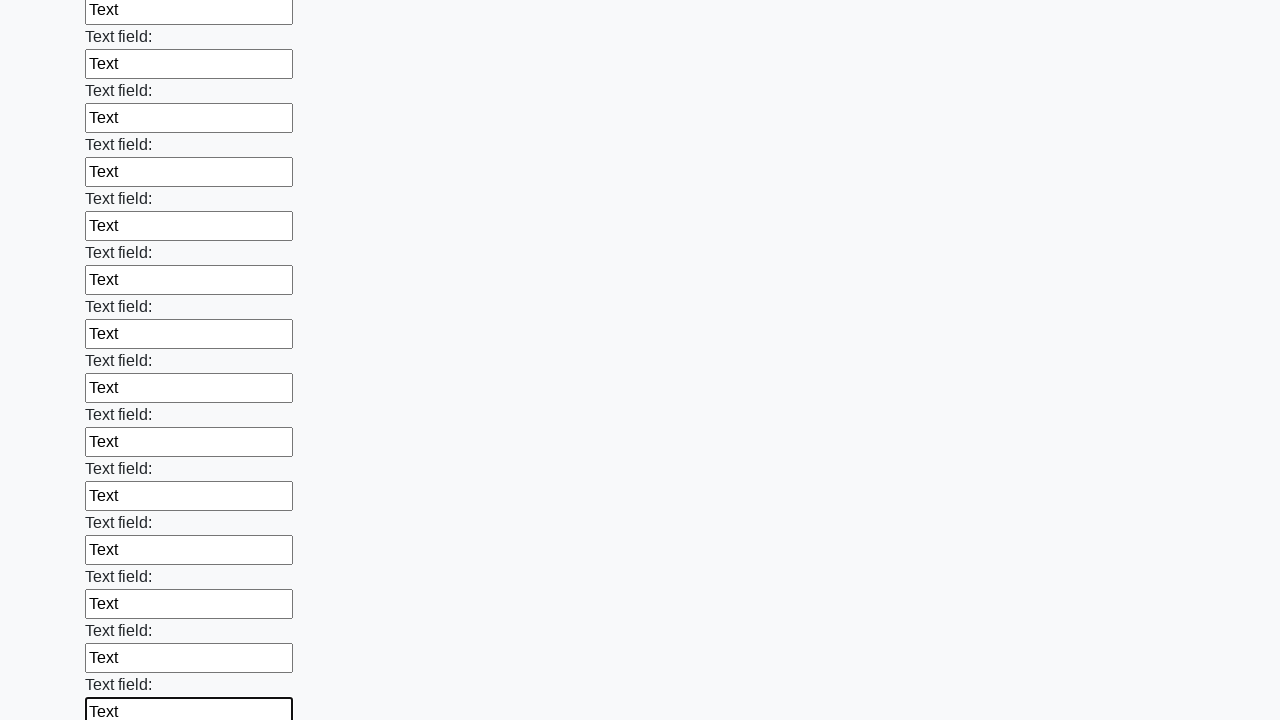

Filled input field 60 of 100 with 'Text' on input >> nth=59
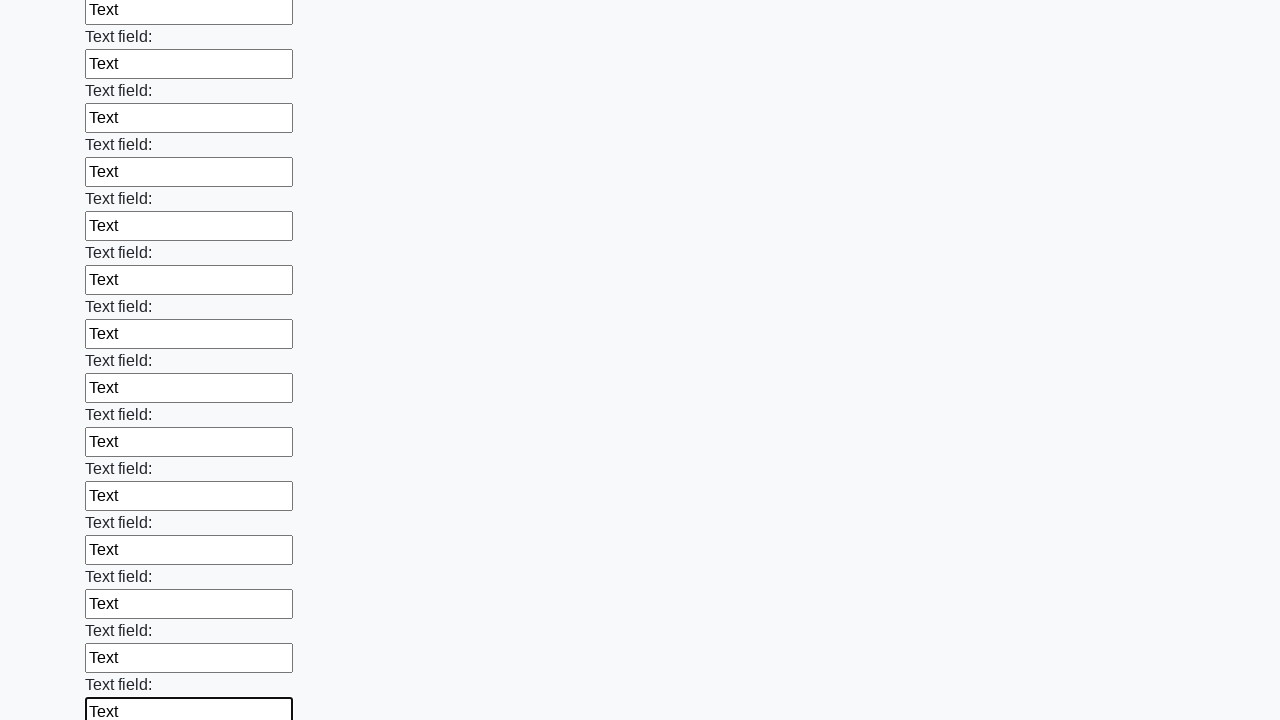

Filled input field 61 of 100 with 'Text' on input >> nth=60
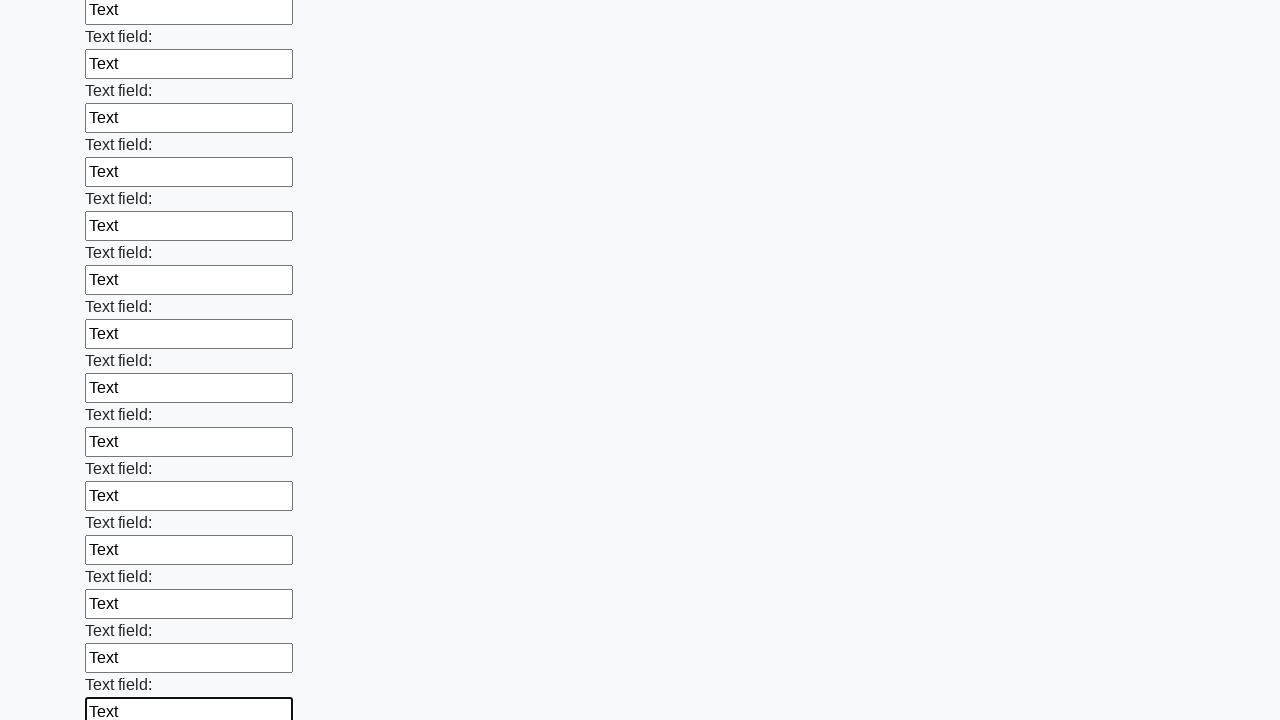

Filled input field 62 of 100 with 'Text' on input >> nth=61
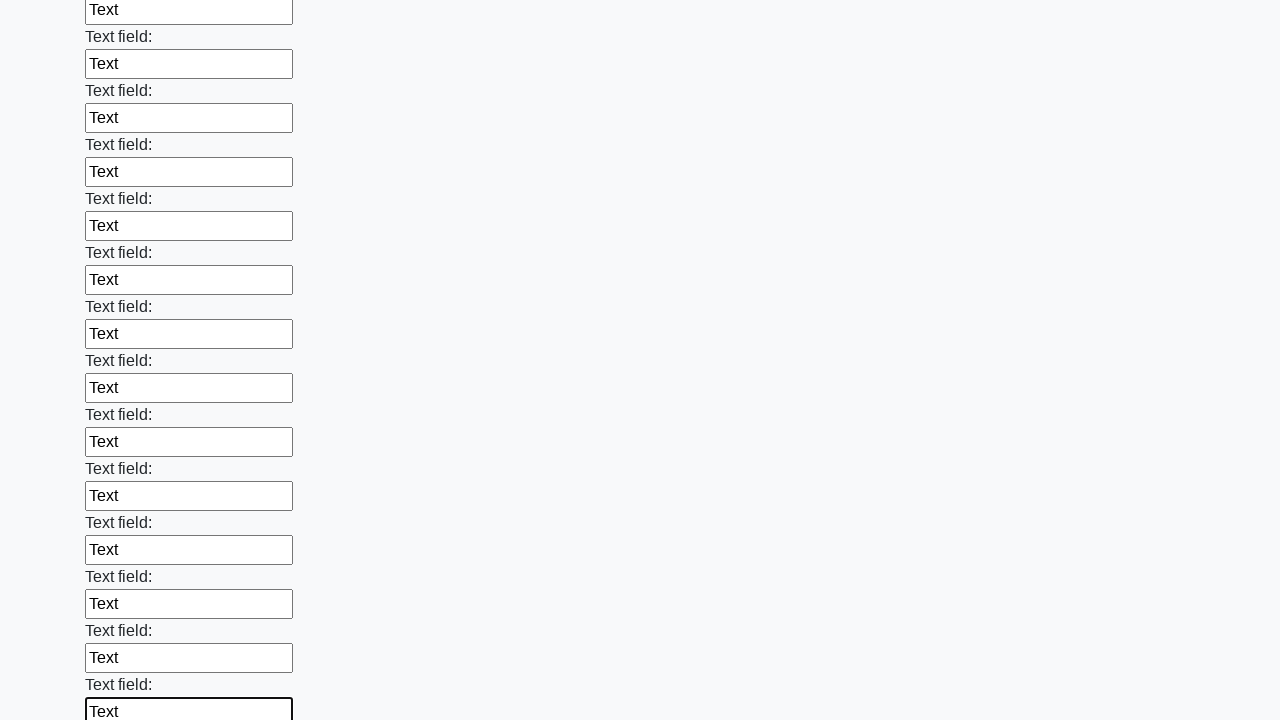

Filled input field 63 of 100 with 'Text' on input >> nth=62
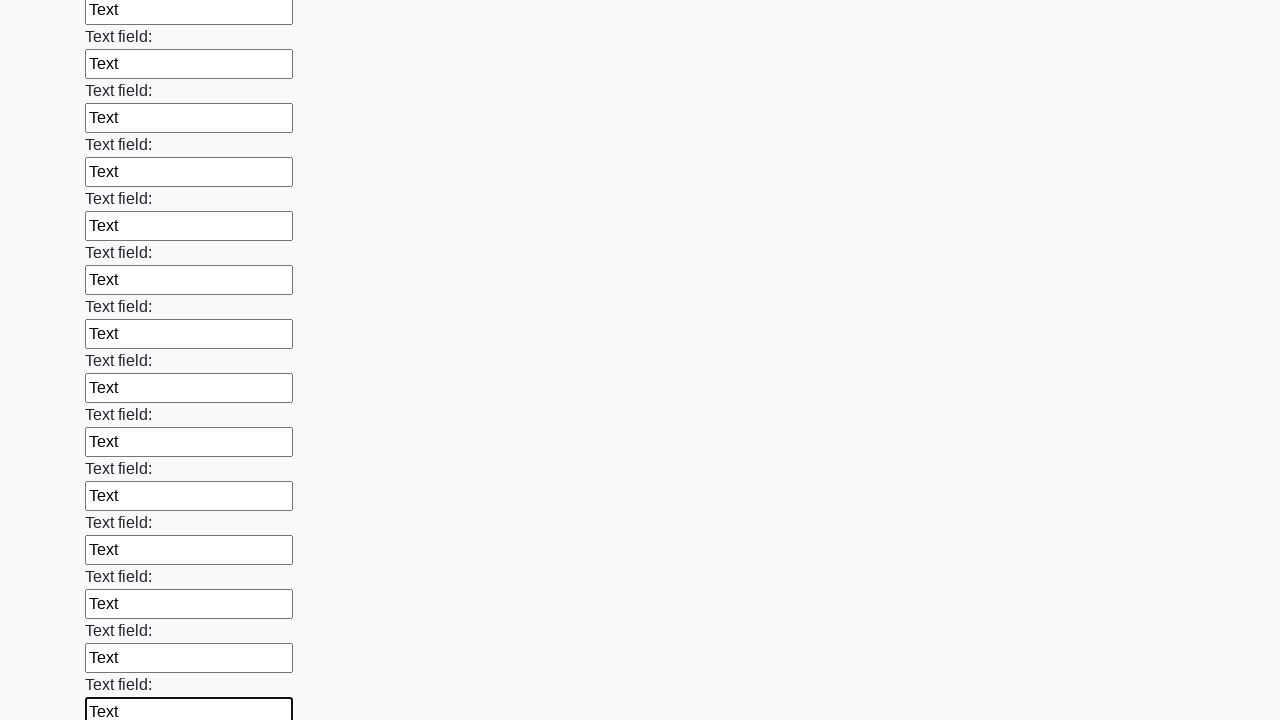

Filled input field 64 of 100 with 'Text' on input >> nth=63
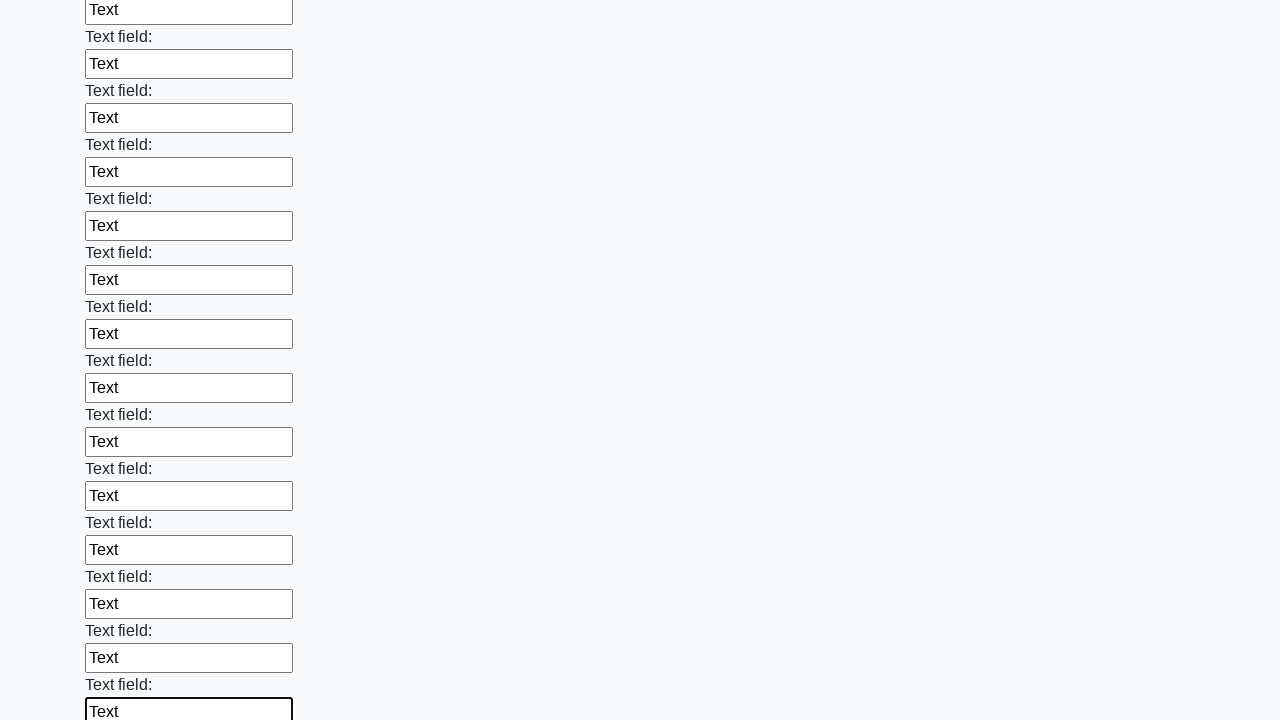

Filled input field 65 of 100 with 'Text' on input >> nth=64
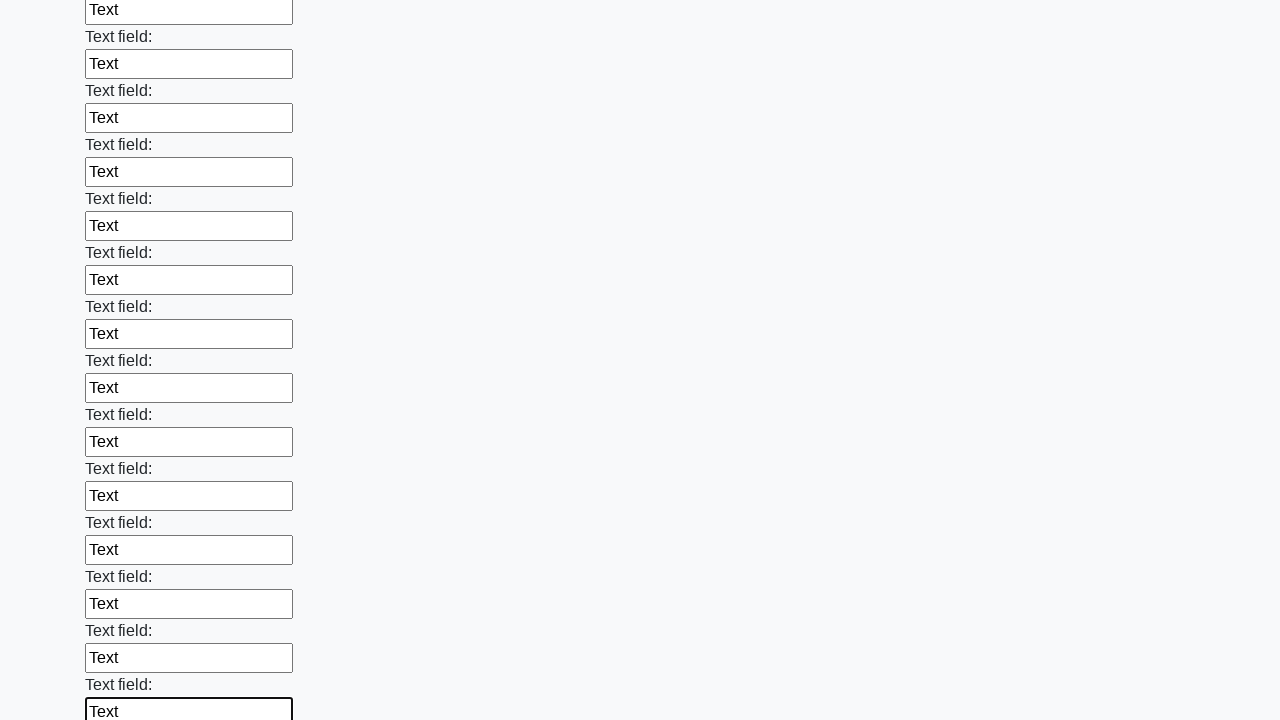

Filled input field 66 of 100 with 'Text' on input >> nth=65
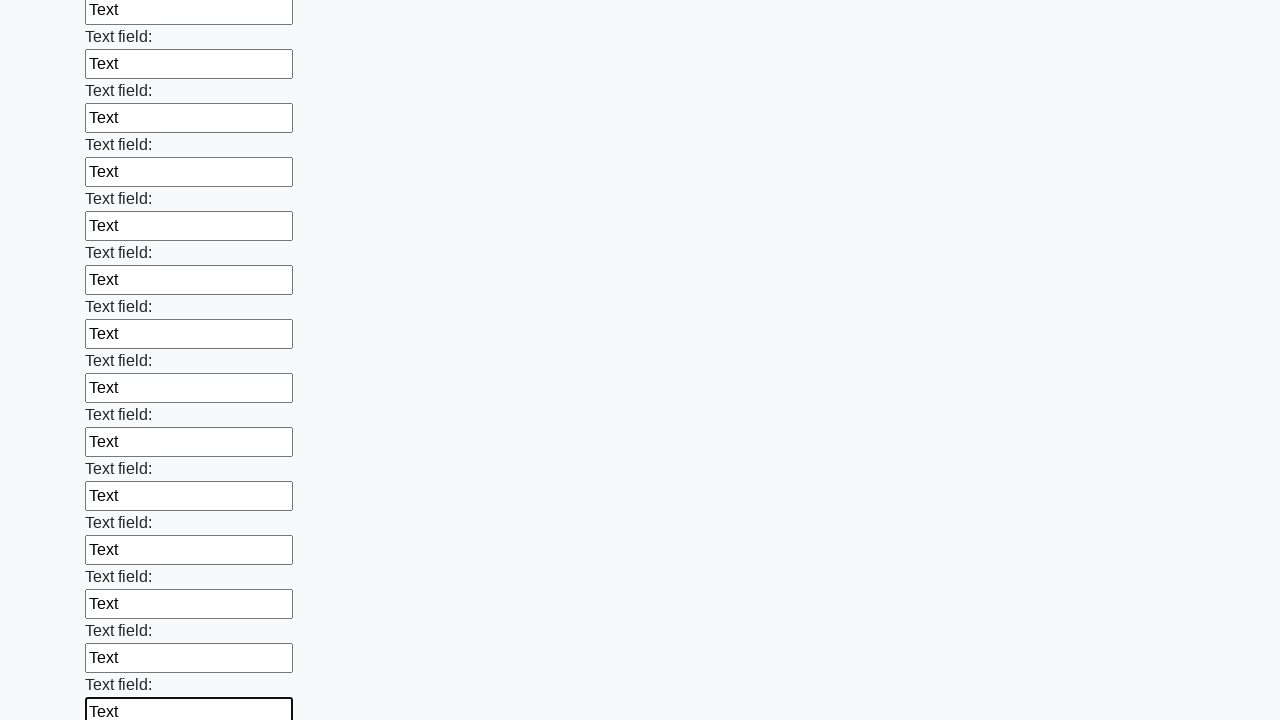

Filled input field 67 of 100 with 'Text' on input >> nth=66
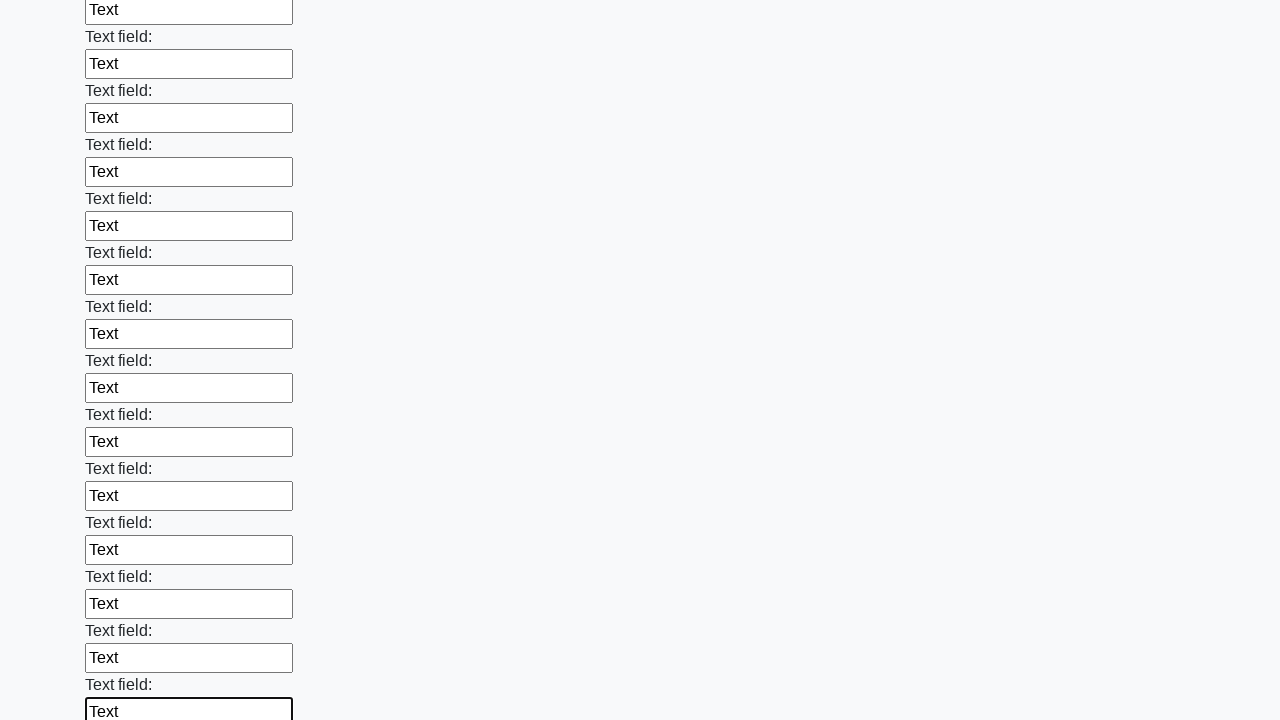

Filled input field 68 of 100 with 'Text' on input >> nth=67
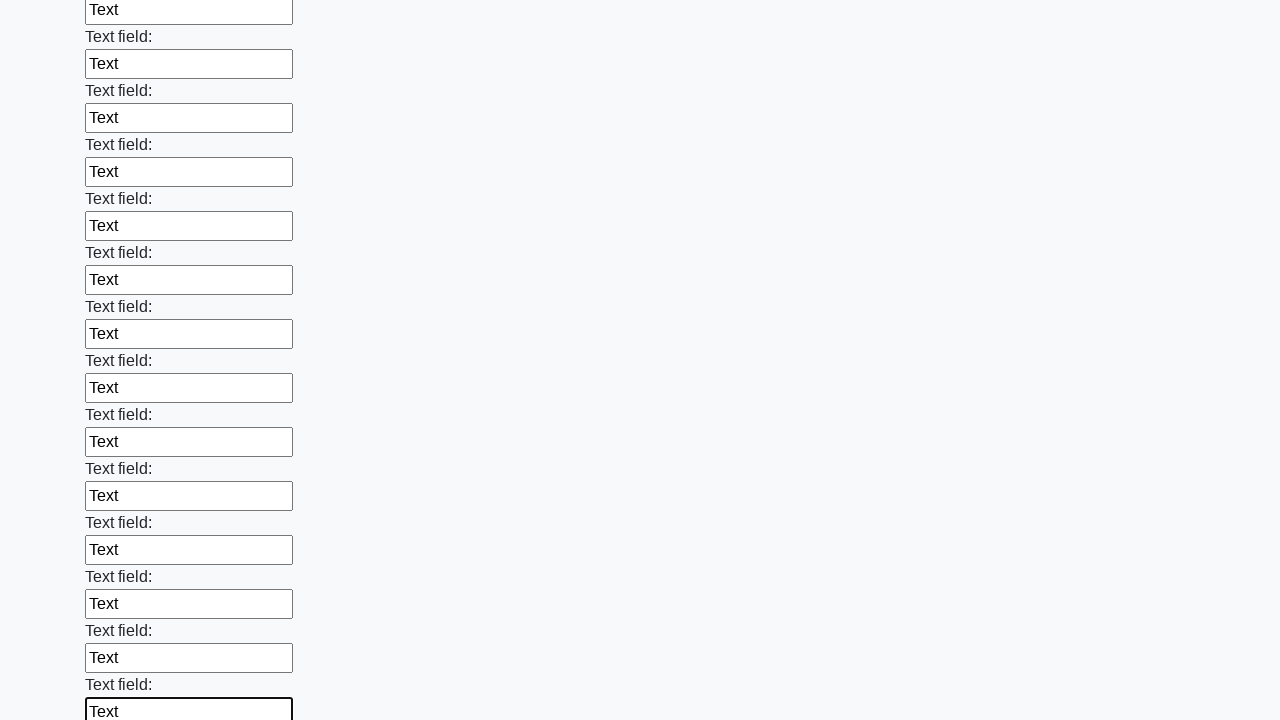

Filled input field 69 of 100 with 'Text' on input >> nth=68
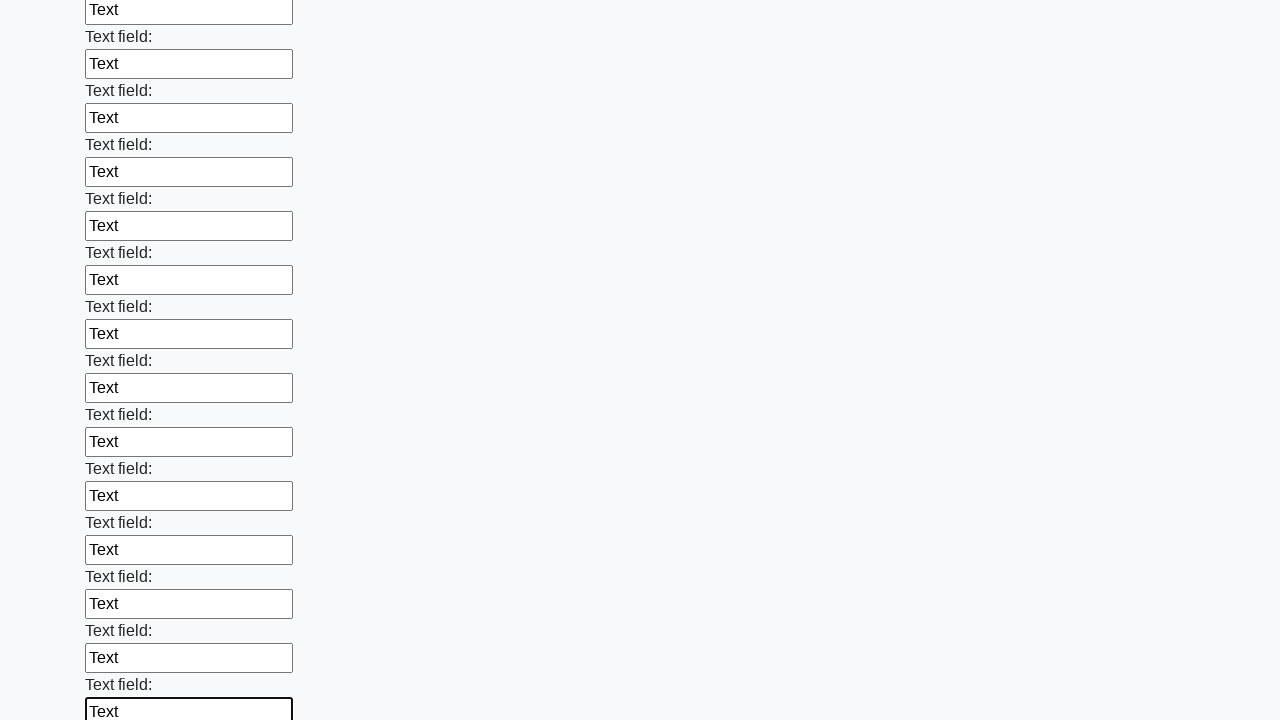

Filled input field 70 of 100 with 'Text' on input >> nth=69
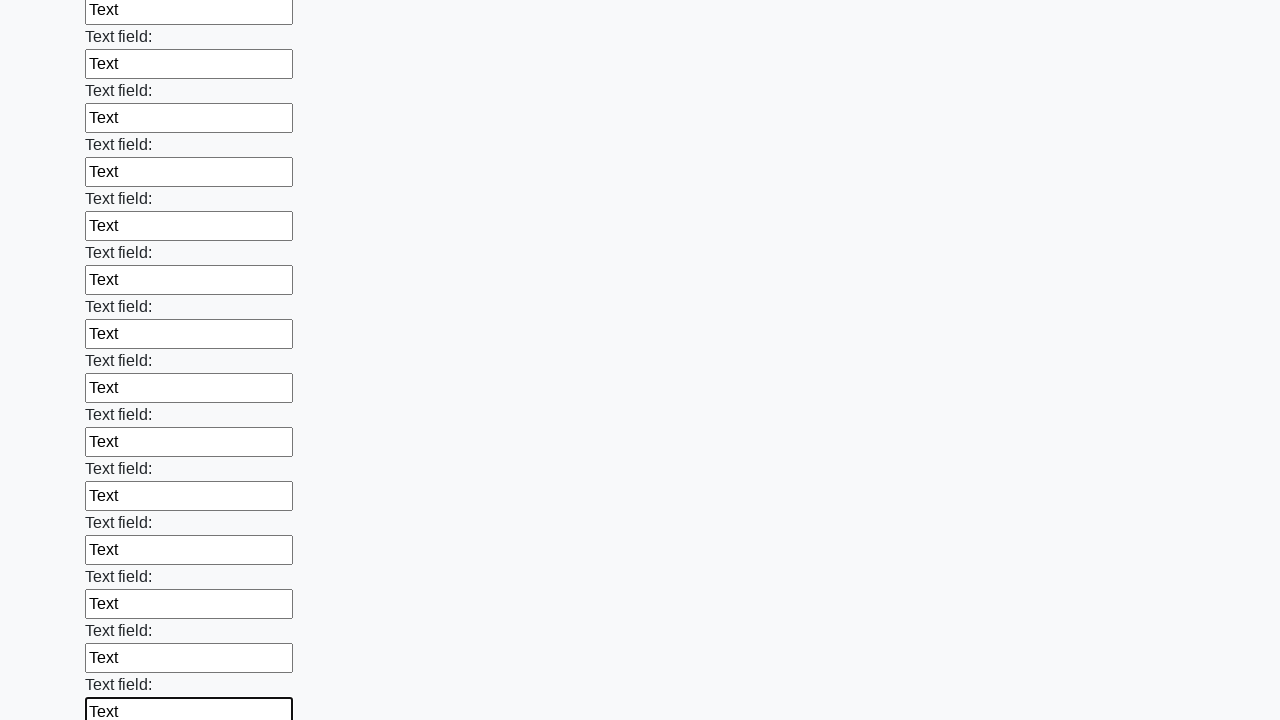

Filled input field 71 of 100 with 'Text' on input >> nth=70
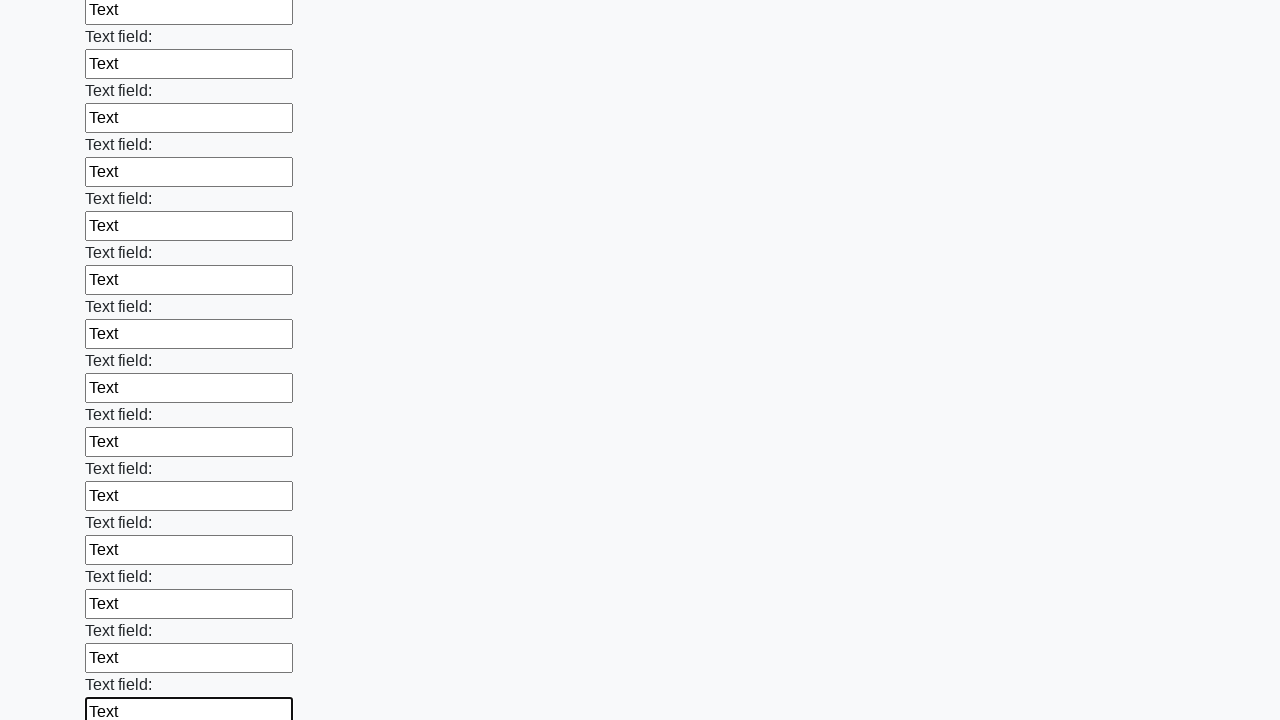

Filled input field 72 of 100 with 'Text' on input >> nth=71
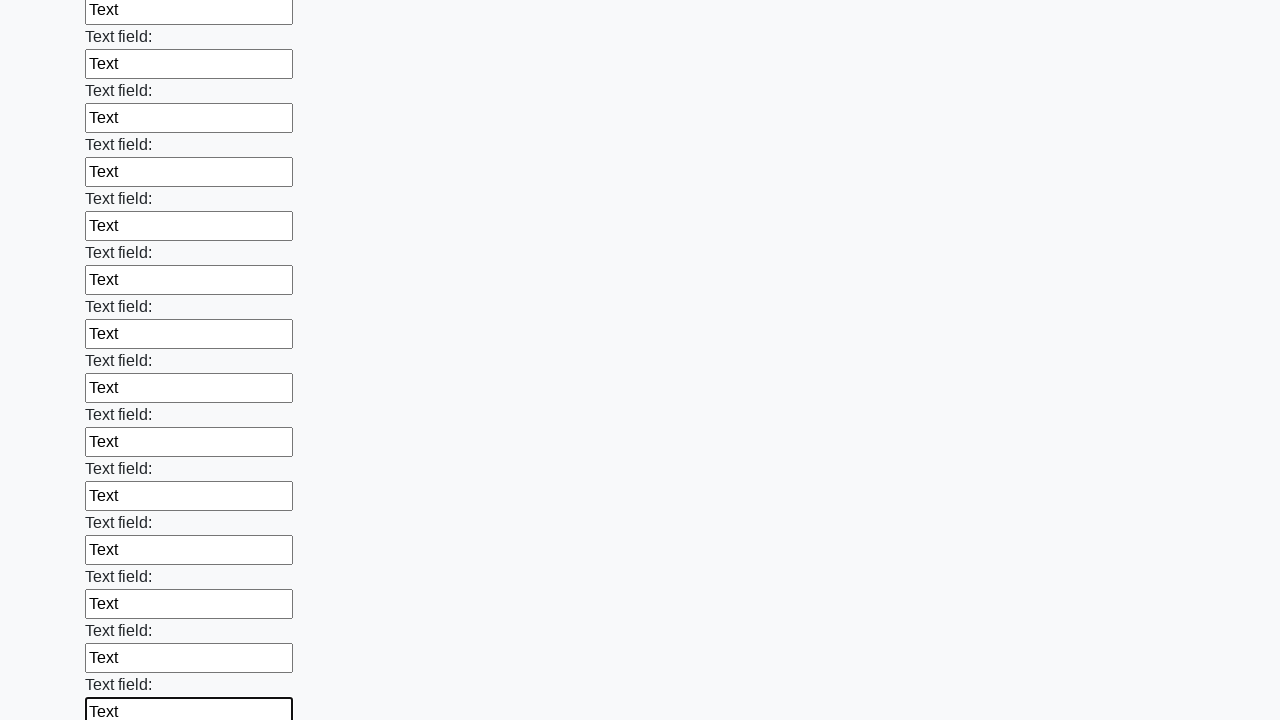

Filled input field 73 of 100 with 'Text' on input >> nth=72
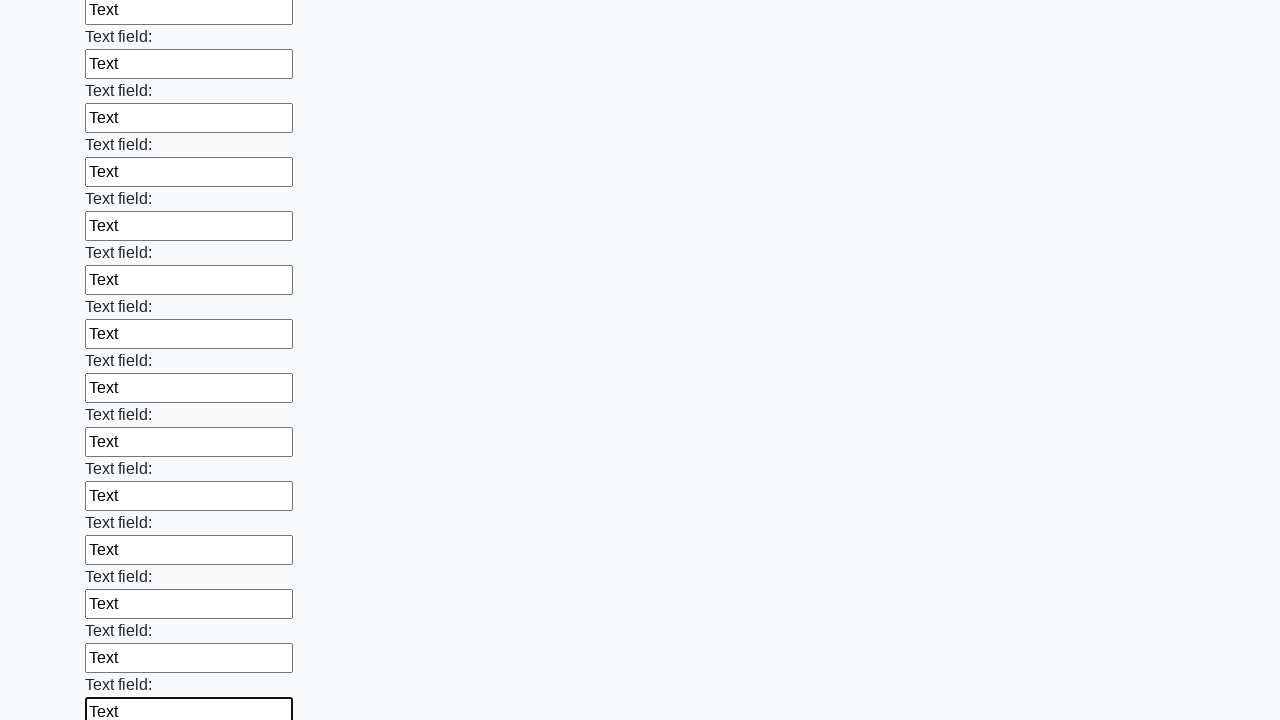

Filled input field 74 of 100 with 'Text' on input >> nth=73
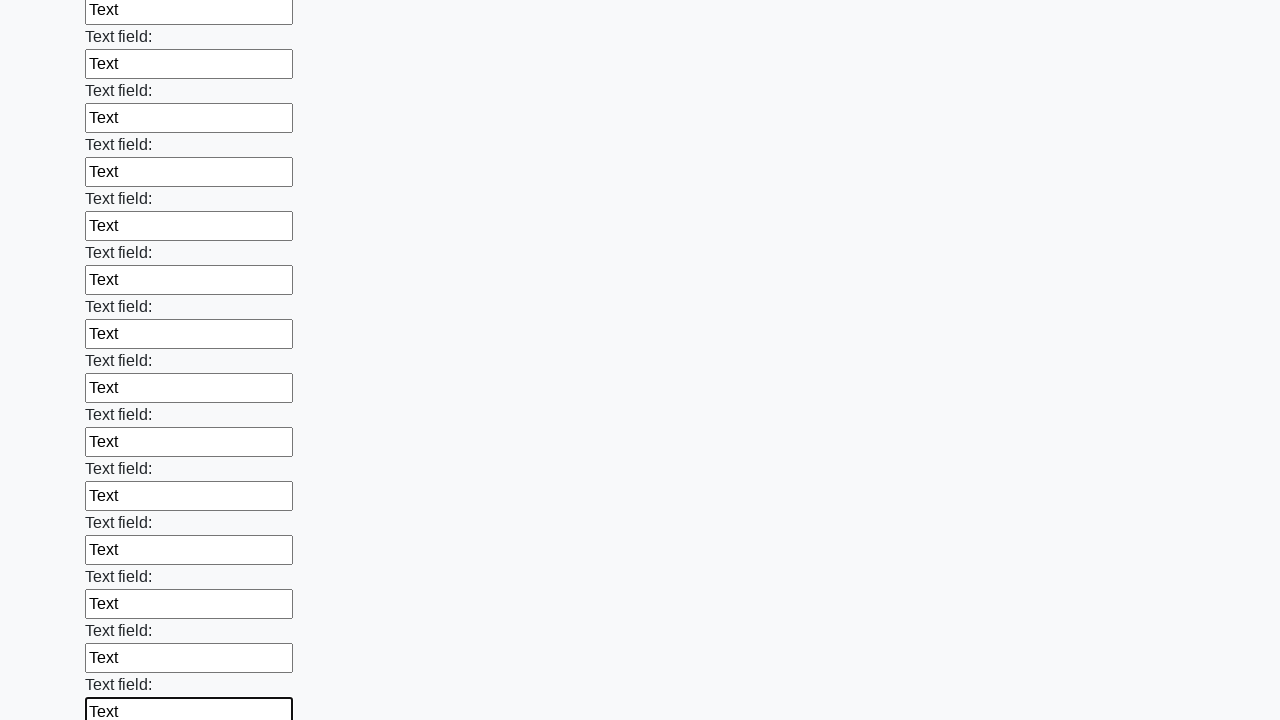

Filled input field 75 of 100 with 'Text' on input >> nth=74
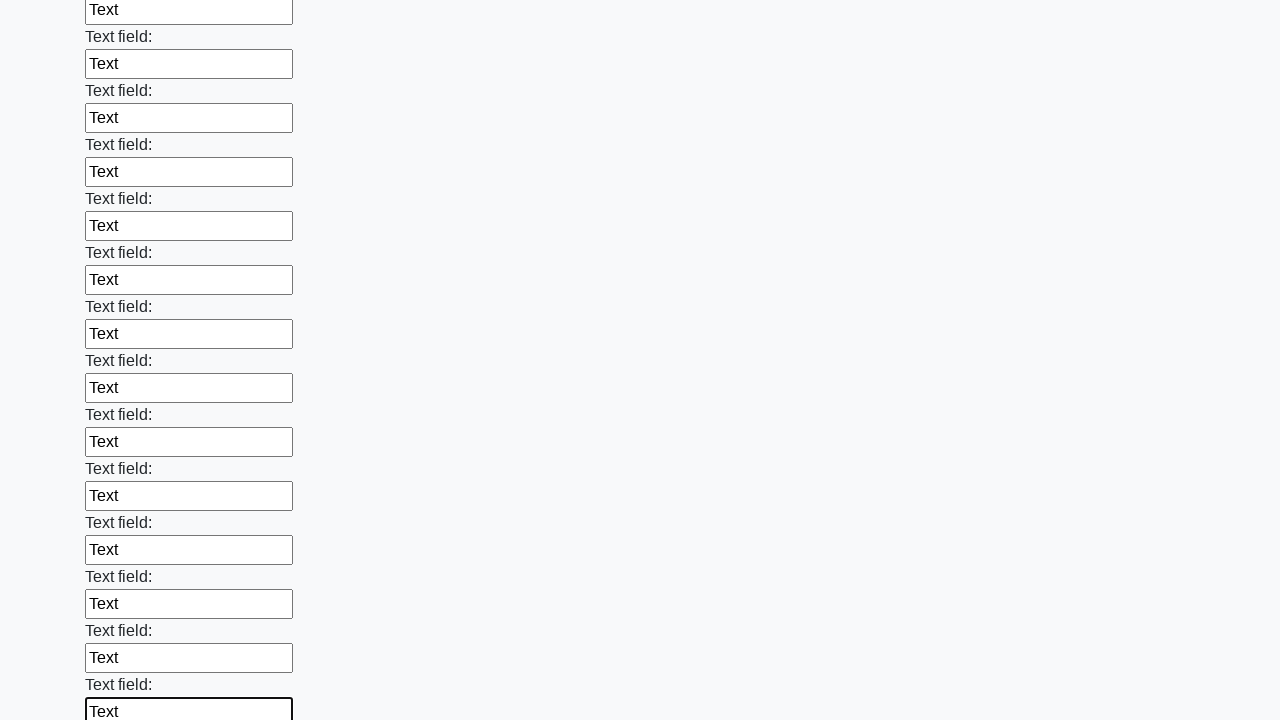

Filled input field 76 of 100 with 'Text' on input >> nth=75
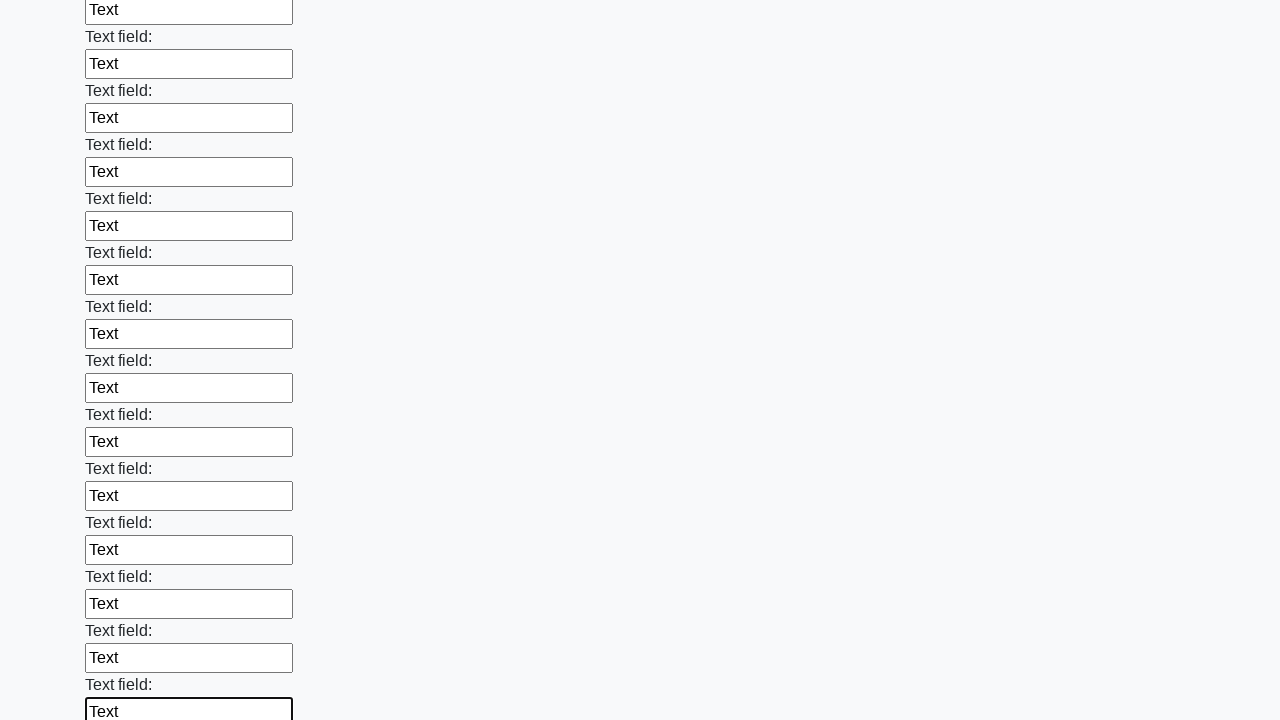

Filled input field 77 of 100 with 'Text' on input >> nth=76
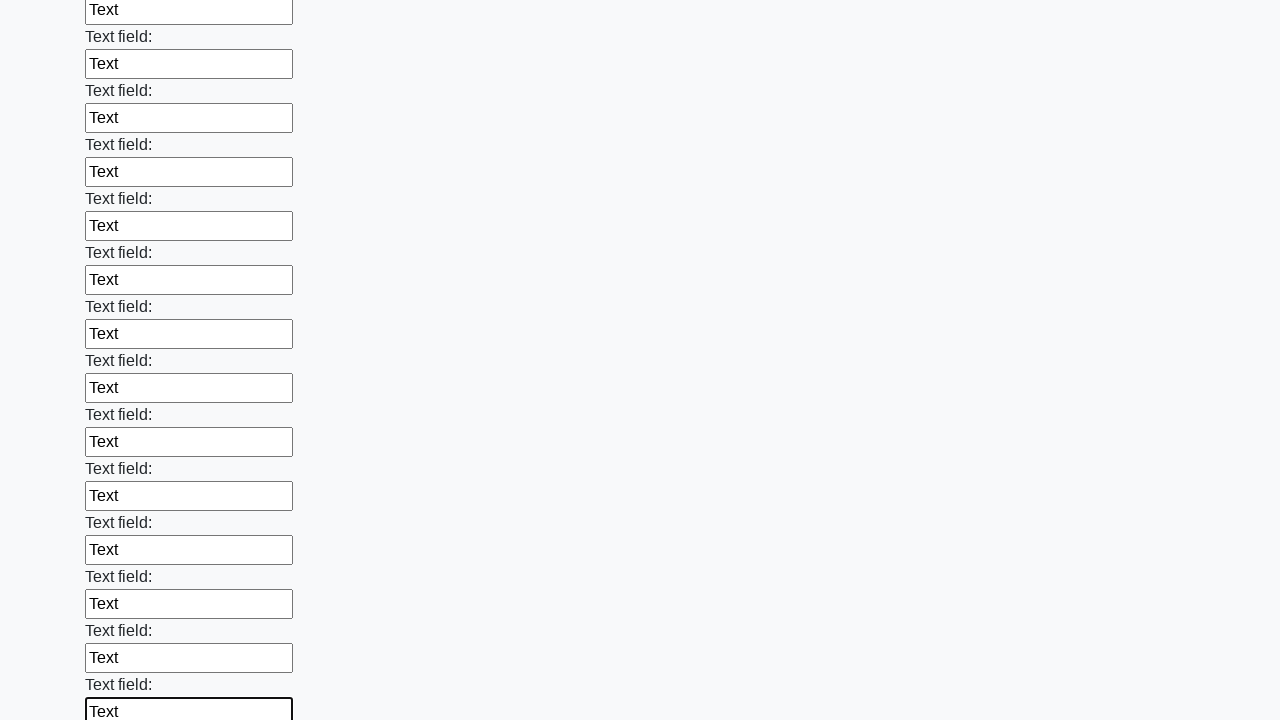

Filled input field 78 of 100 with 'Text' on input >> nth=77
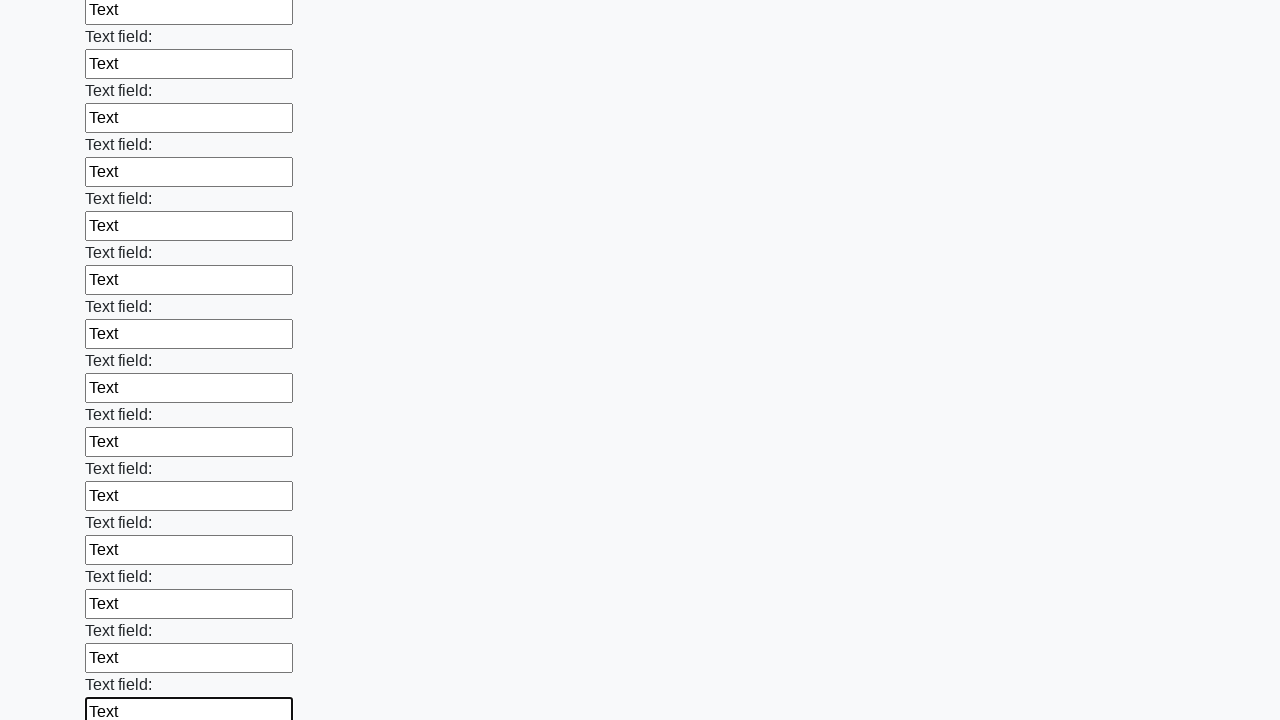

Filled input field 79 of 100 with 'Text' on input >> nth=78
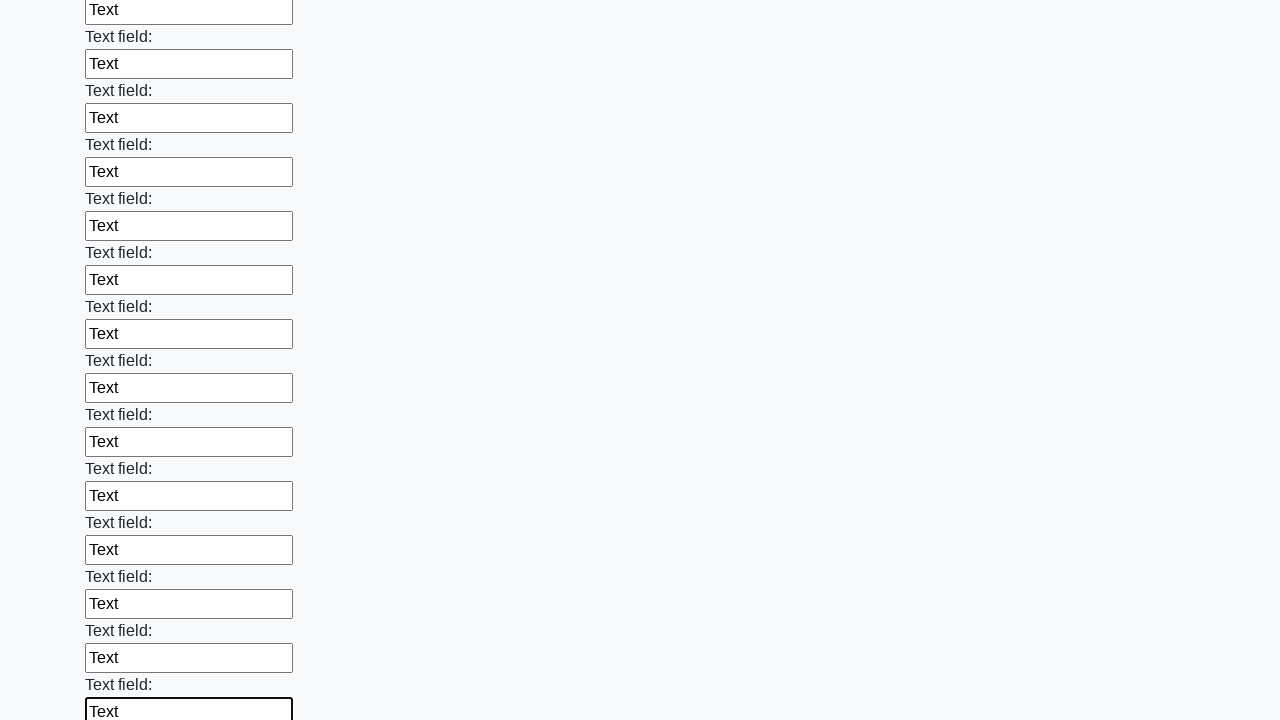

Filled input field 80 of 100 with 'Text' on input >> nth=79
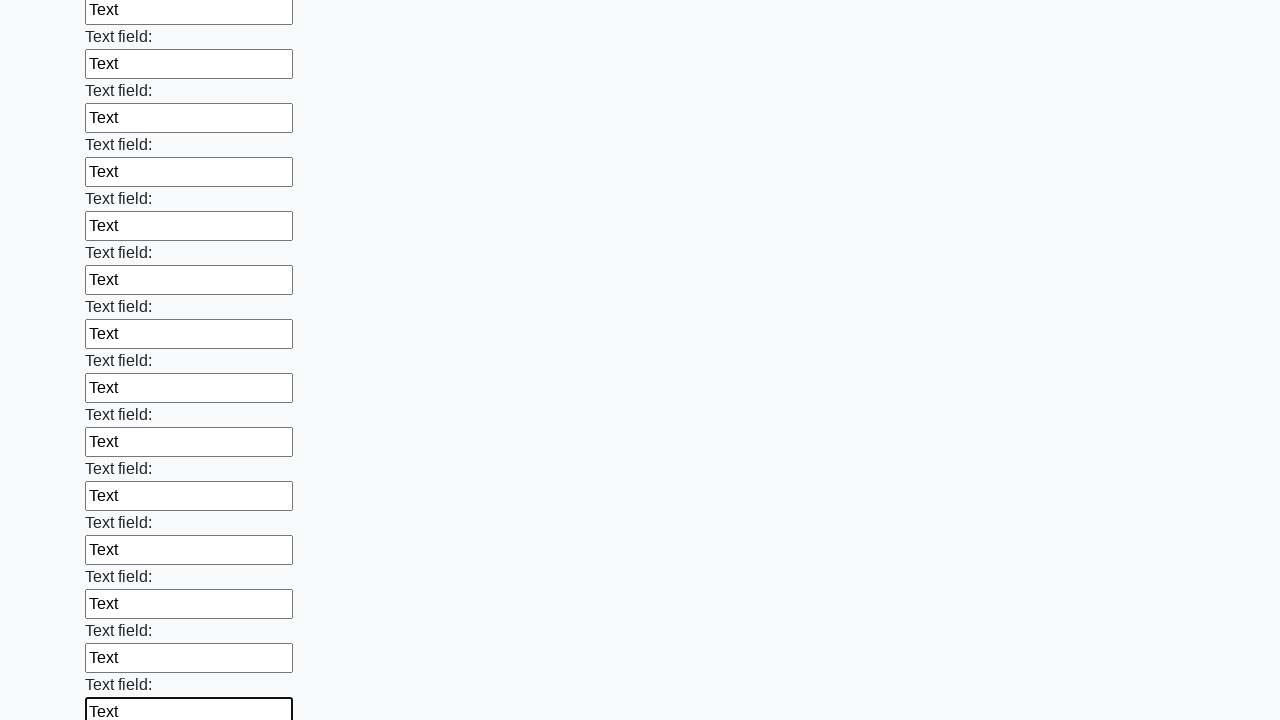

Filled input field 81 of 100 with 'Text' on input >> nth=80
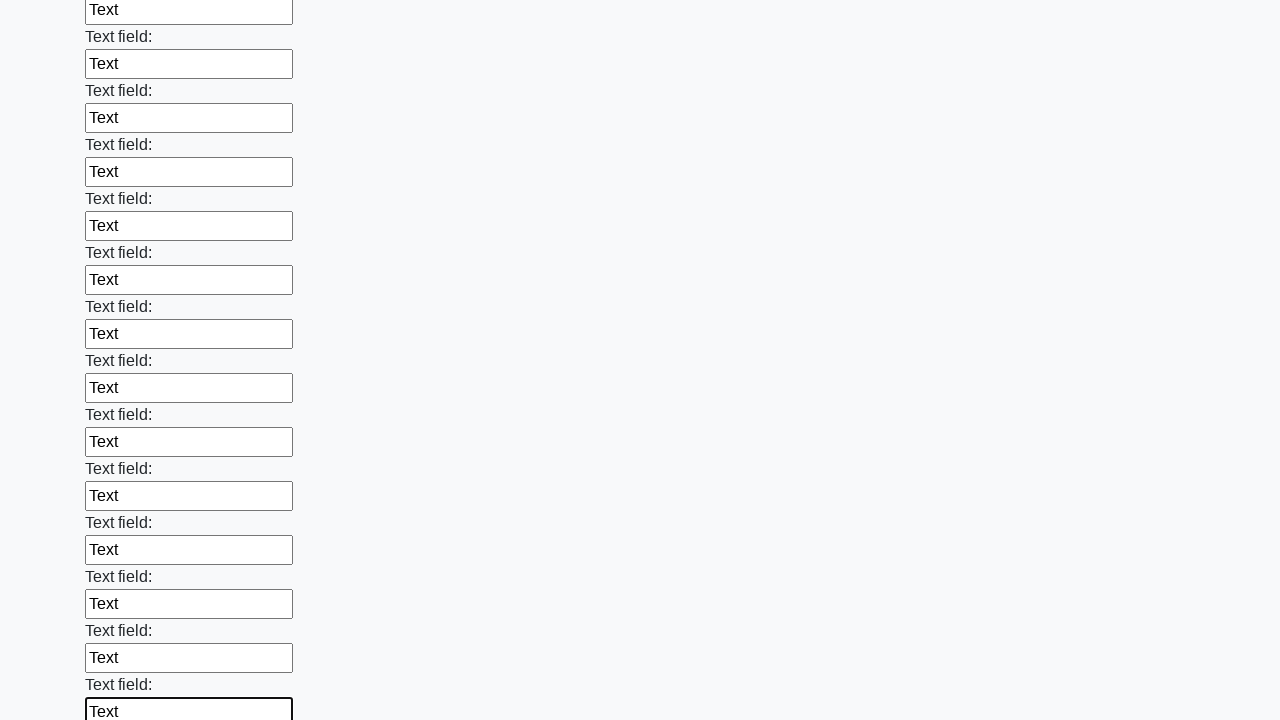

Filled input field 82 of 100 with 'Text' on input >> nth=81
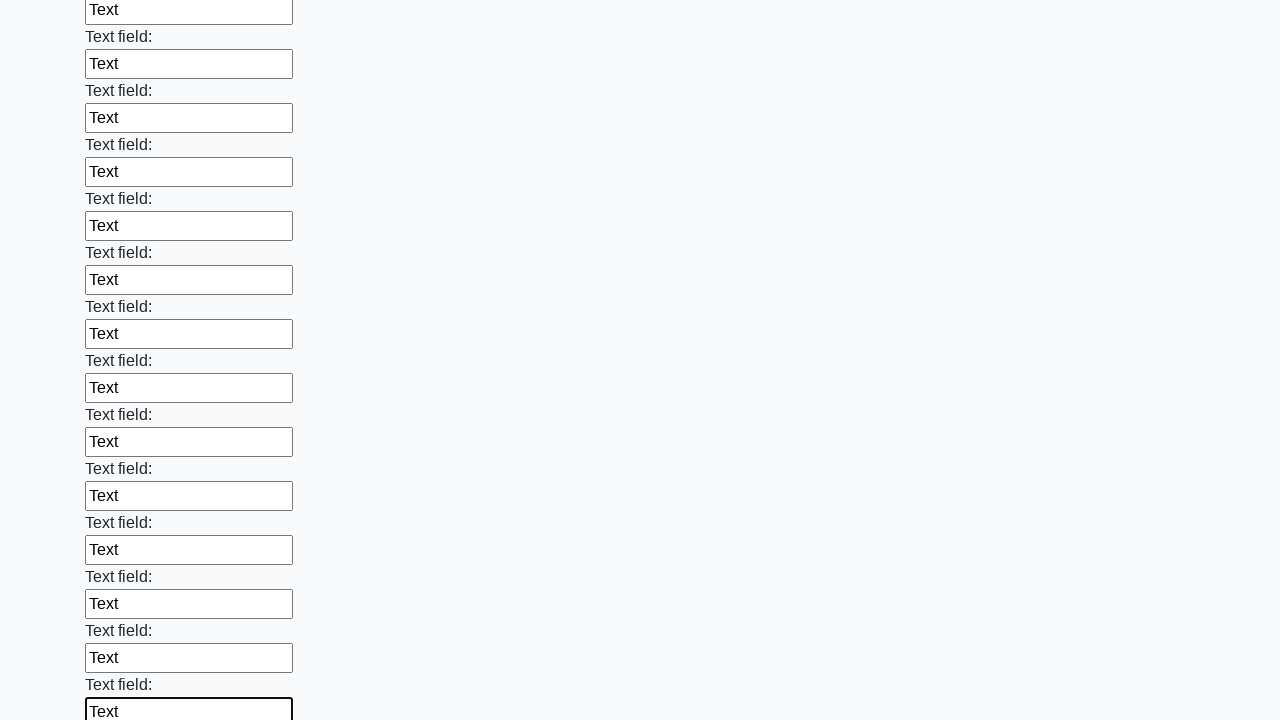

Filled input field 83 of 100 with 'Text' on input >> nth=82
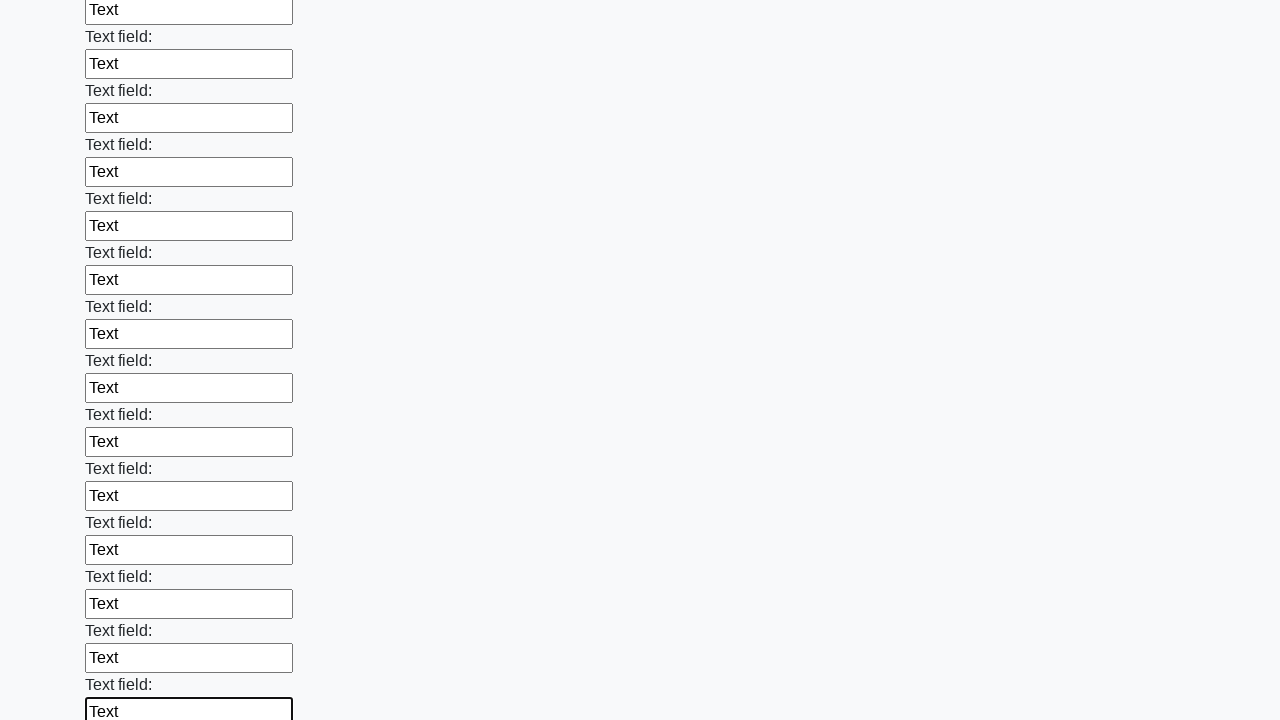

Filled input field 84 of 100 with 'Text' on input >> nth=83
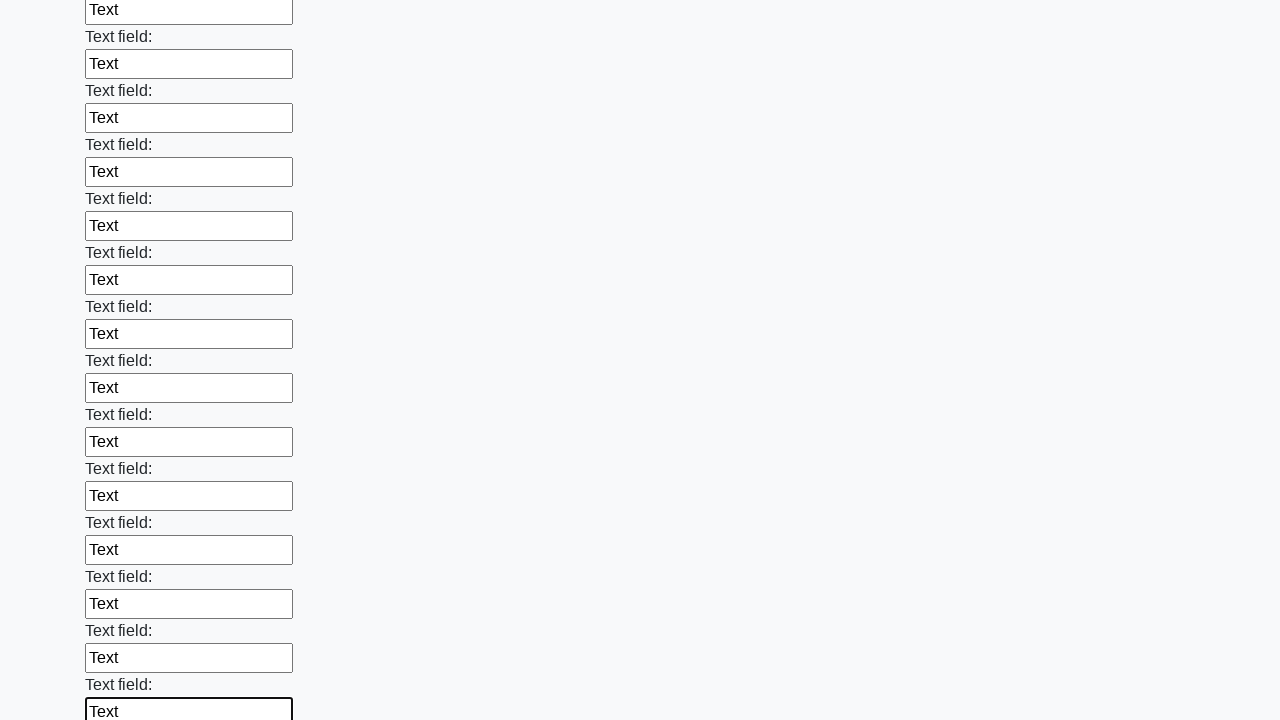

Filled input field 85 of 100 with 'Text' on input >> nth=84
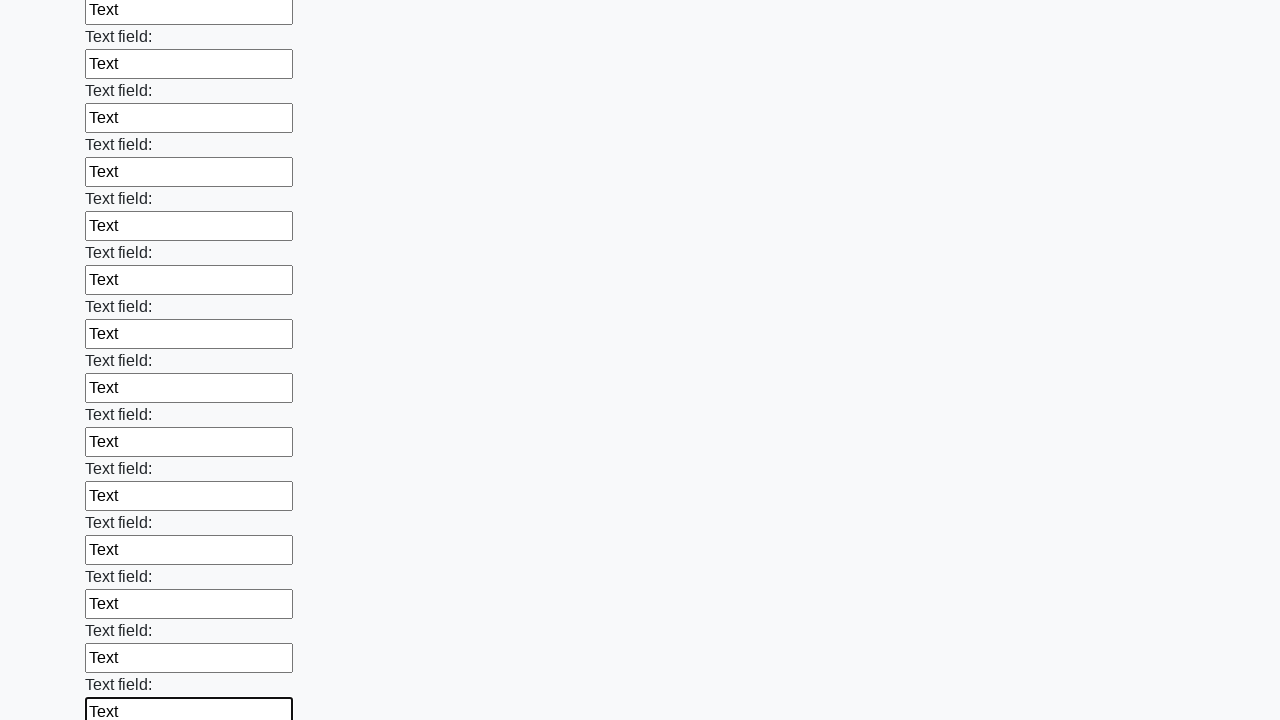

Filled input field 86 of 100 with 'Text' on input >> nth=85
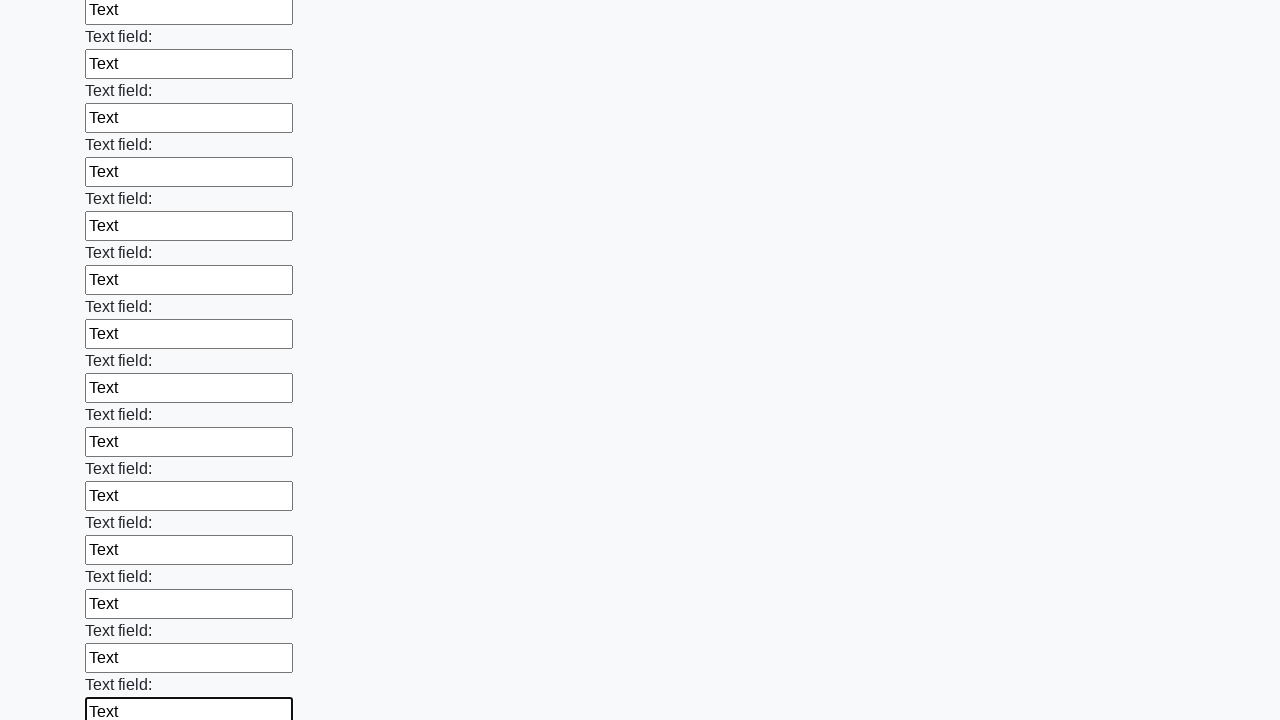

Filled input field 87 of 100 with 'Text' on input >> nth=86
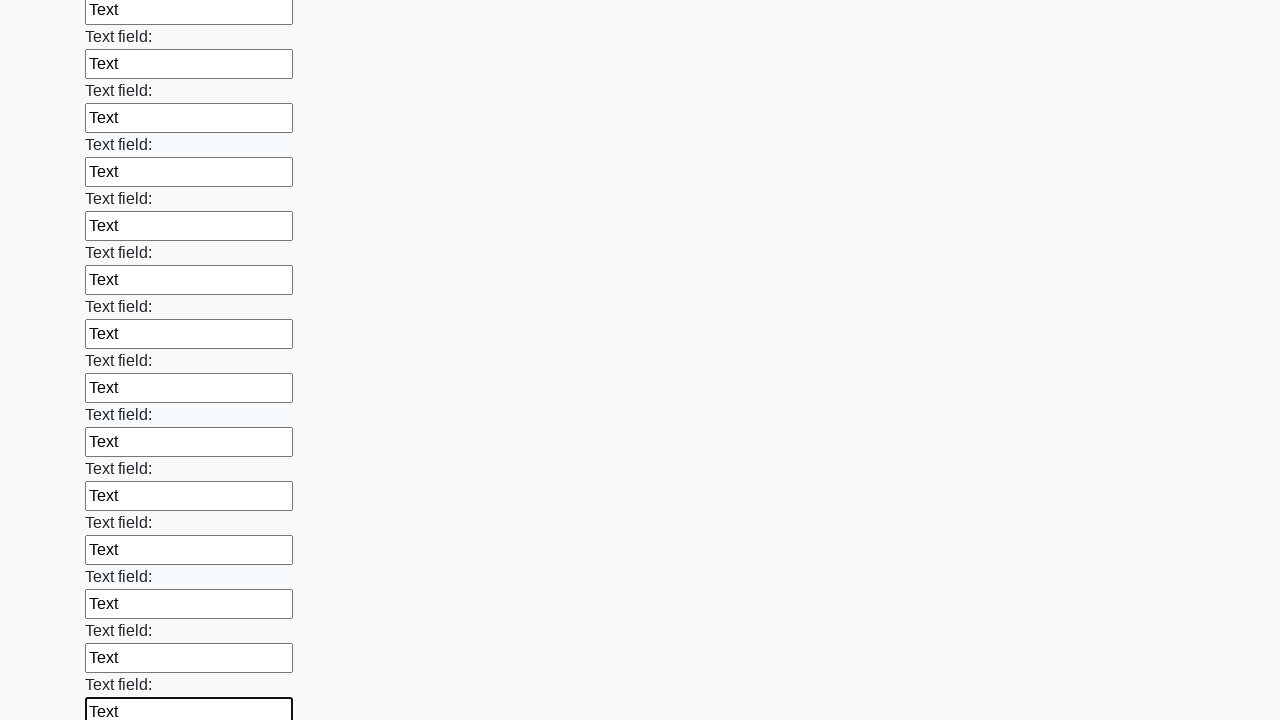

Filled input field 88 of 100 with 'Text' on input >> nth=87
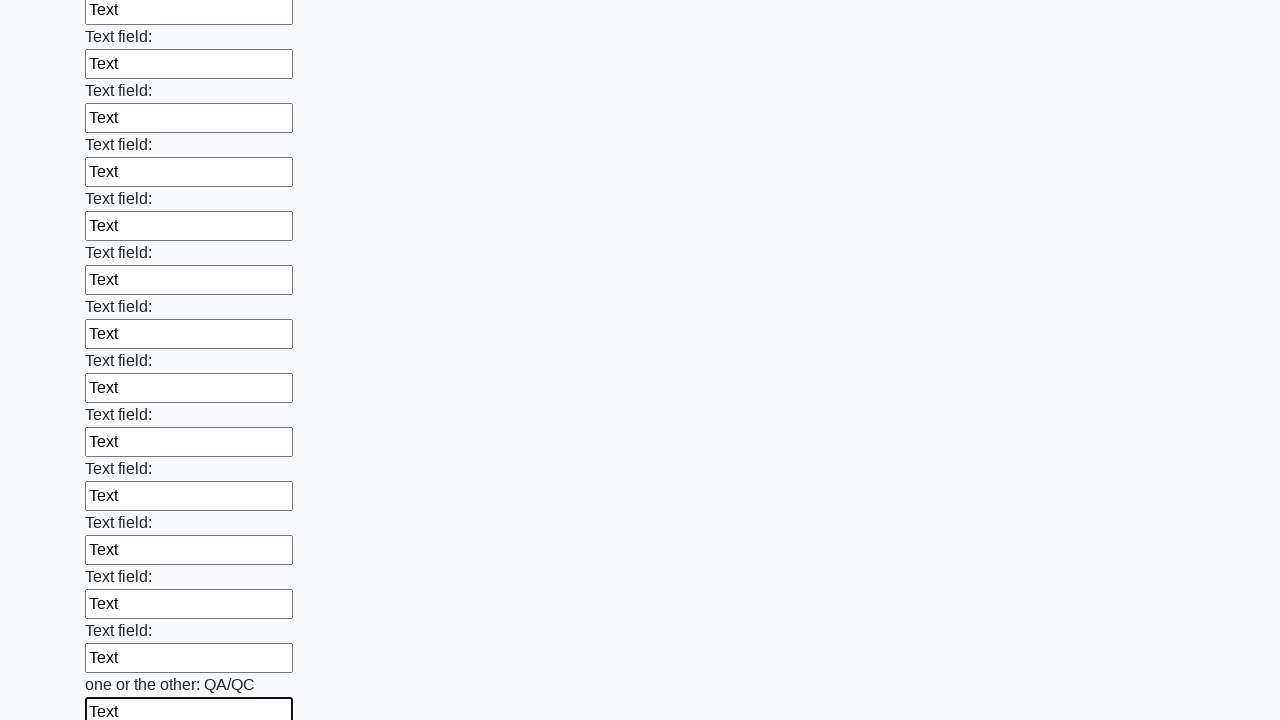

Filled input field 89 of 100 with 'Text' on input >> nth=88
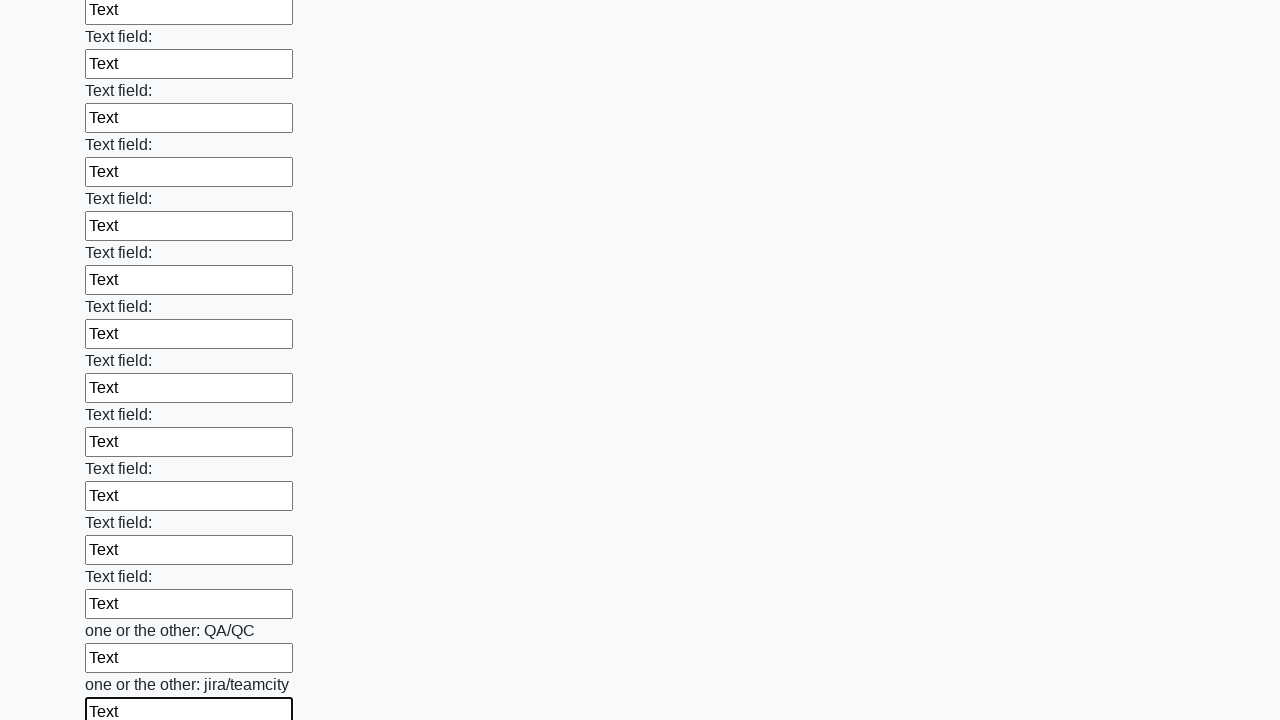

Filled input field 90 of 100 with 'Text' on input >> nth=89
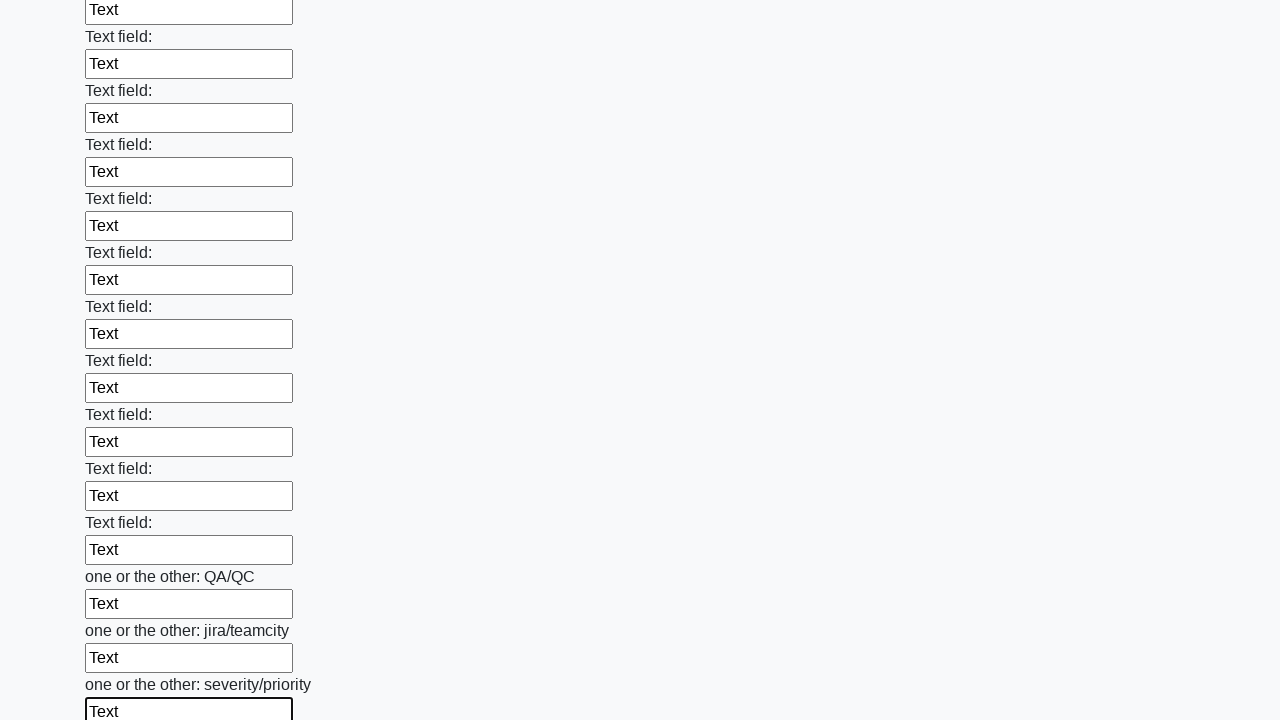

Filled input field 91 of 100 with 'Text' on input >> nth=90
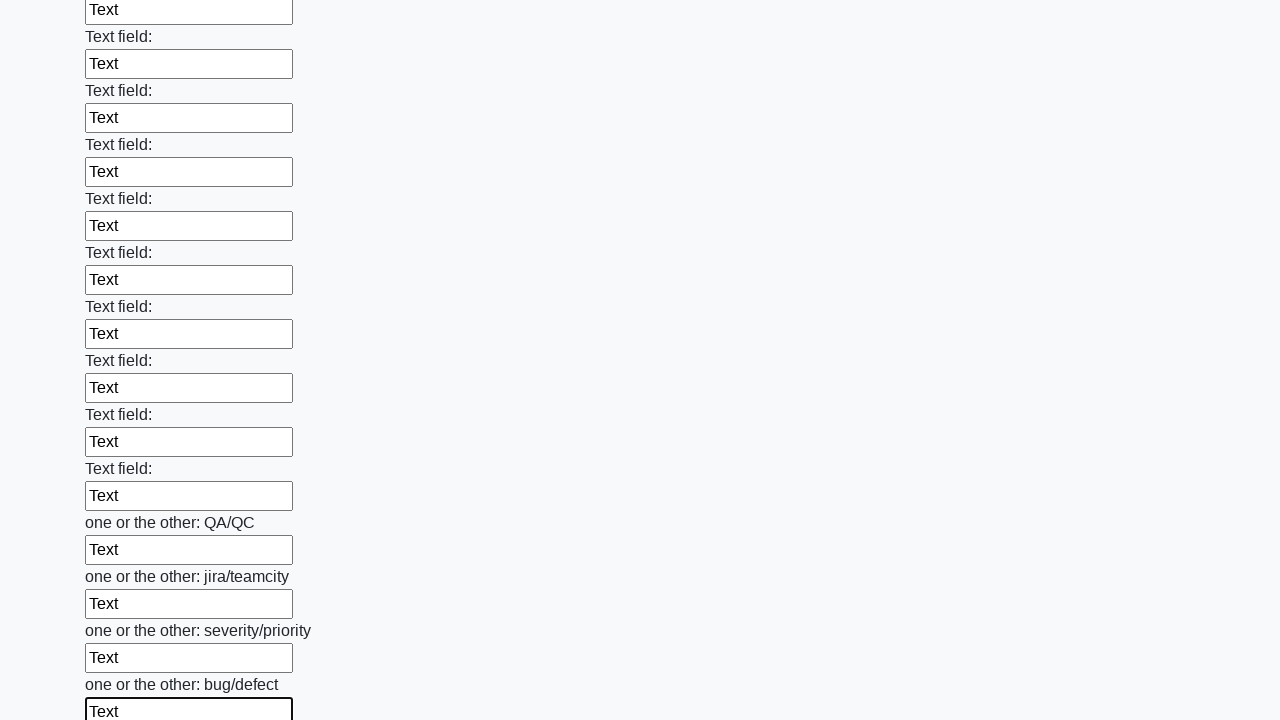

Filled input field 92 of 100 with 'Text' on input >> nth=91
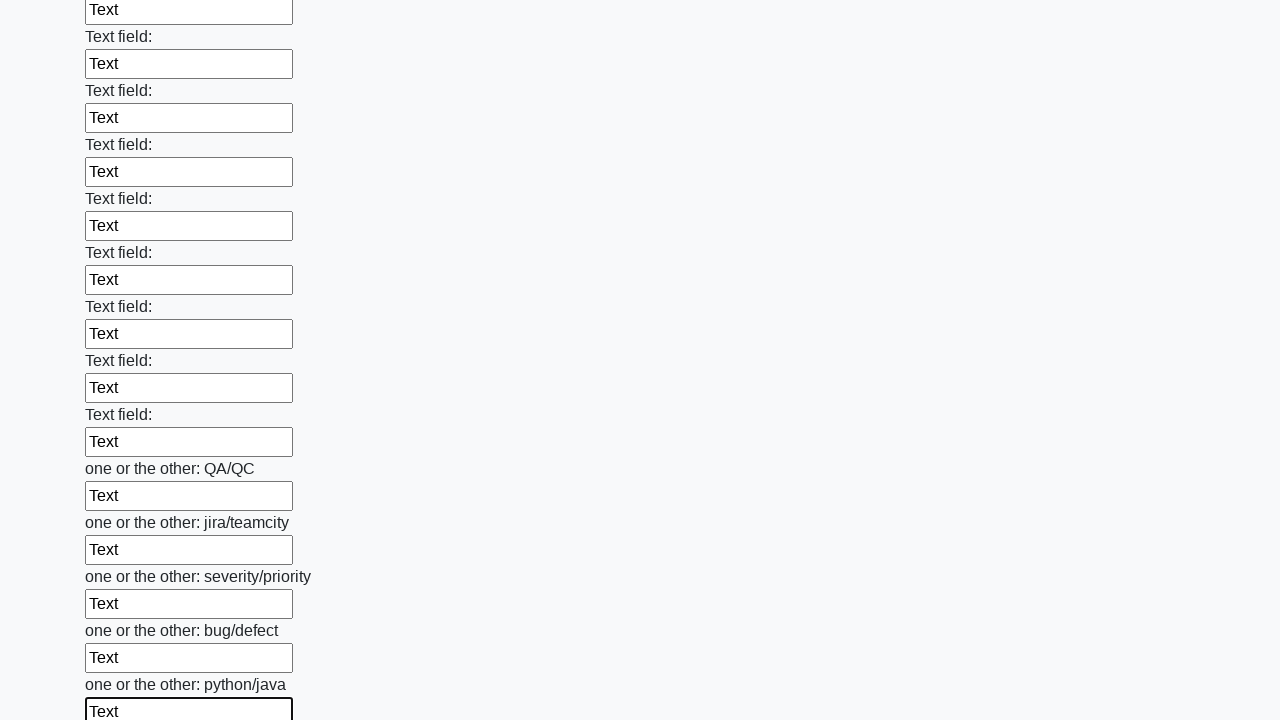

Filled input field 93 of 100 with 'Text' on input >> nth=92
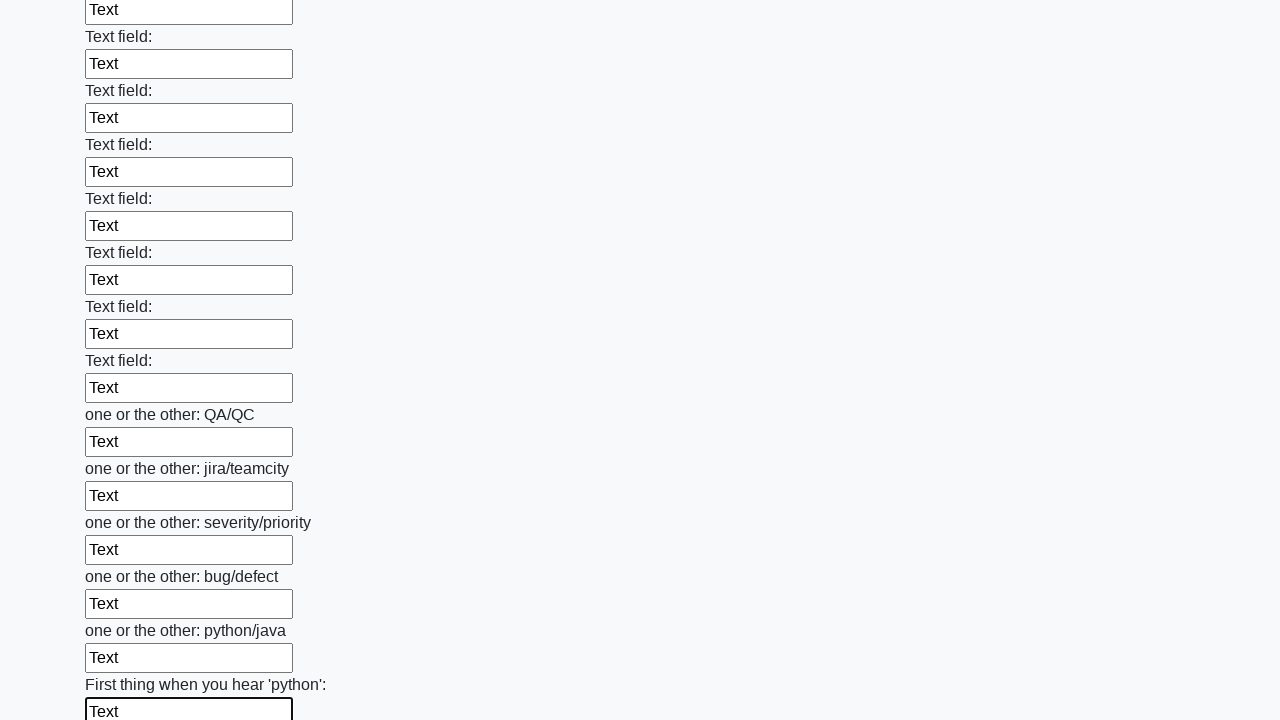

Filled input field 94 of 100 with 'Text' on input >> nth=93
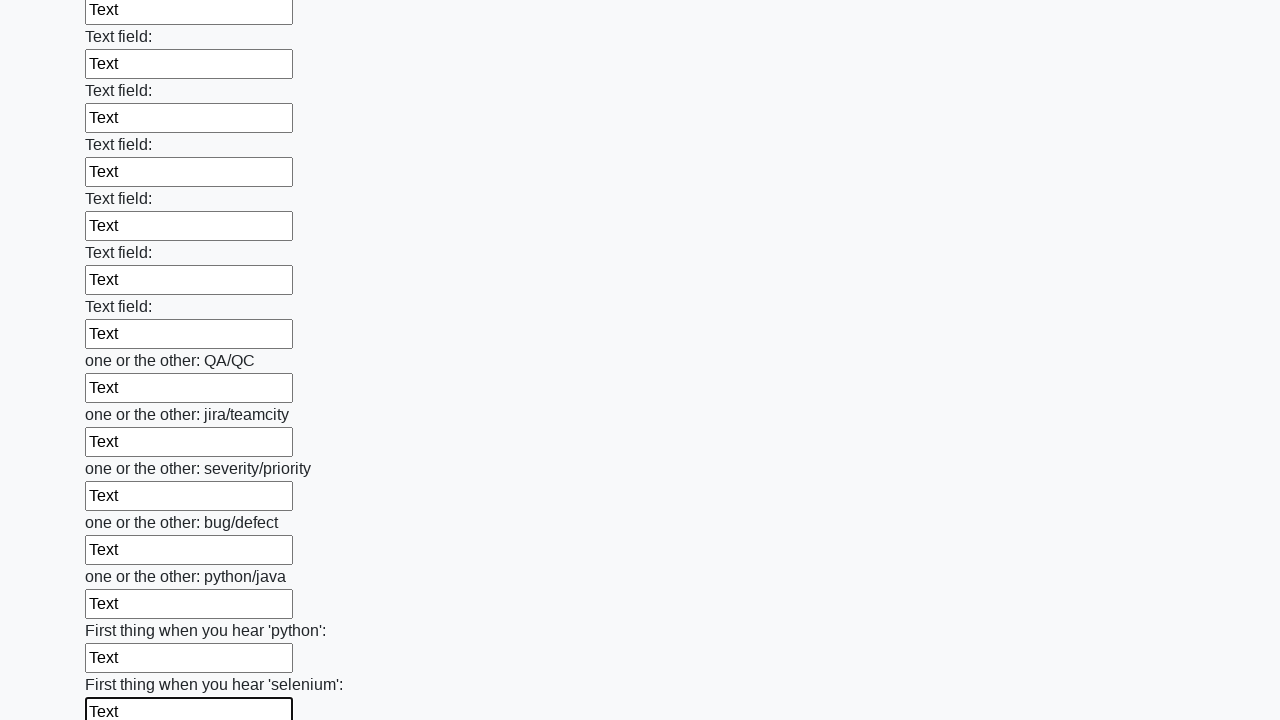

Filled input field 95 of 100 with 'Text' on input >> nth=94
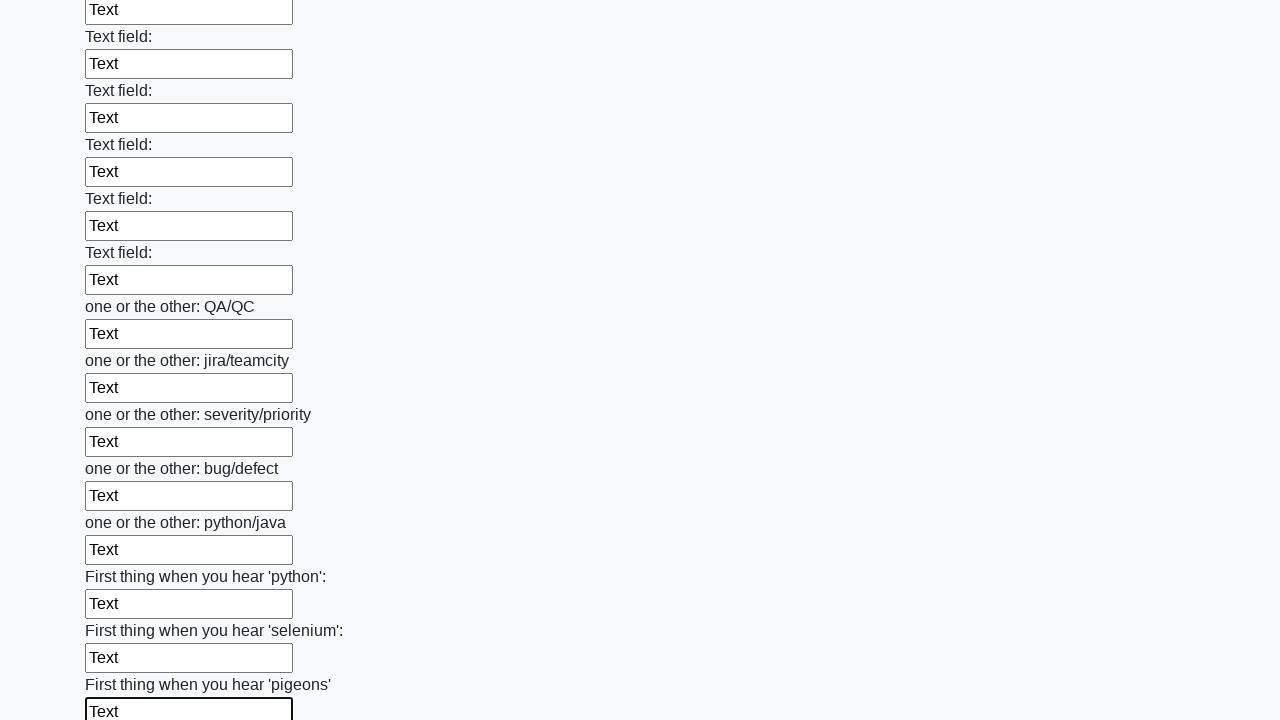

Filled input field 96 of 100 with 'Text' on input >> nth=95
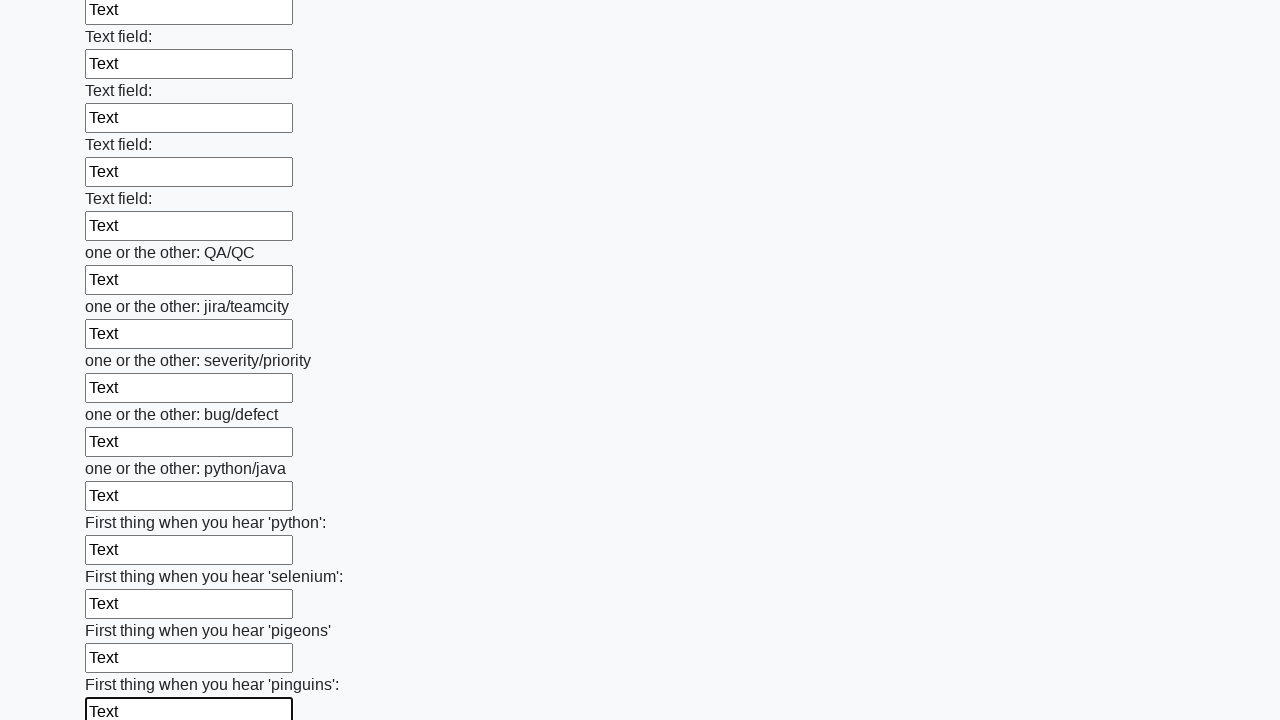

Filled input field 97 of 100 with 'Text' on input >> nth=96
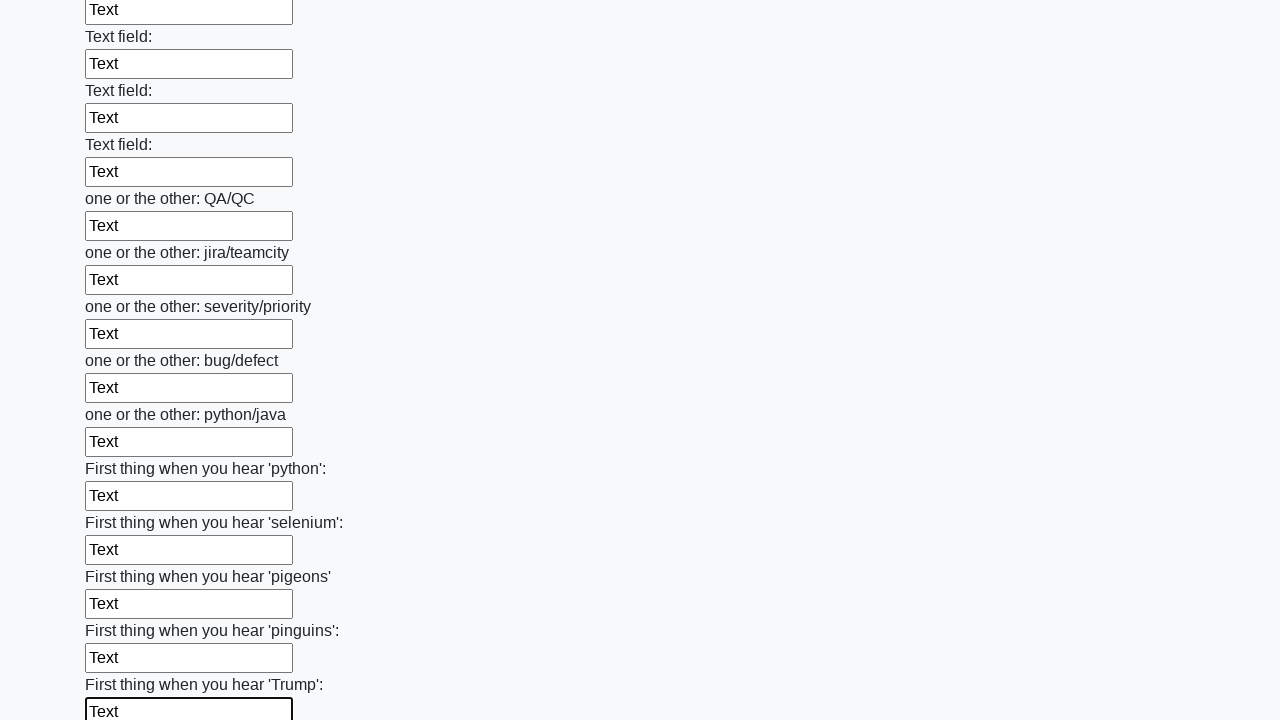

Filled input field 98 of 100 with 'Text' on input >> nth=97
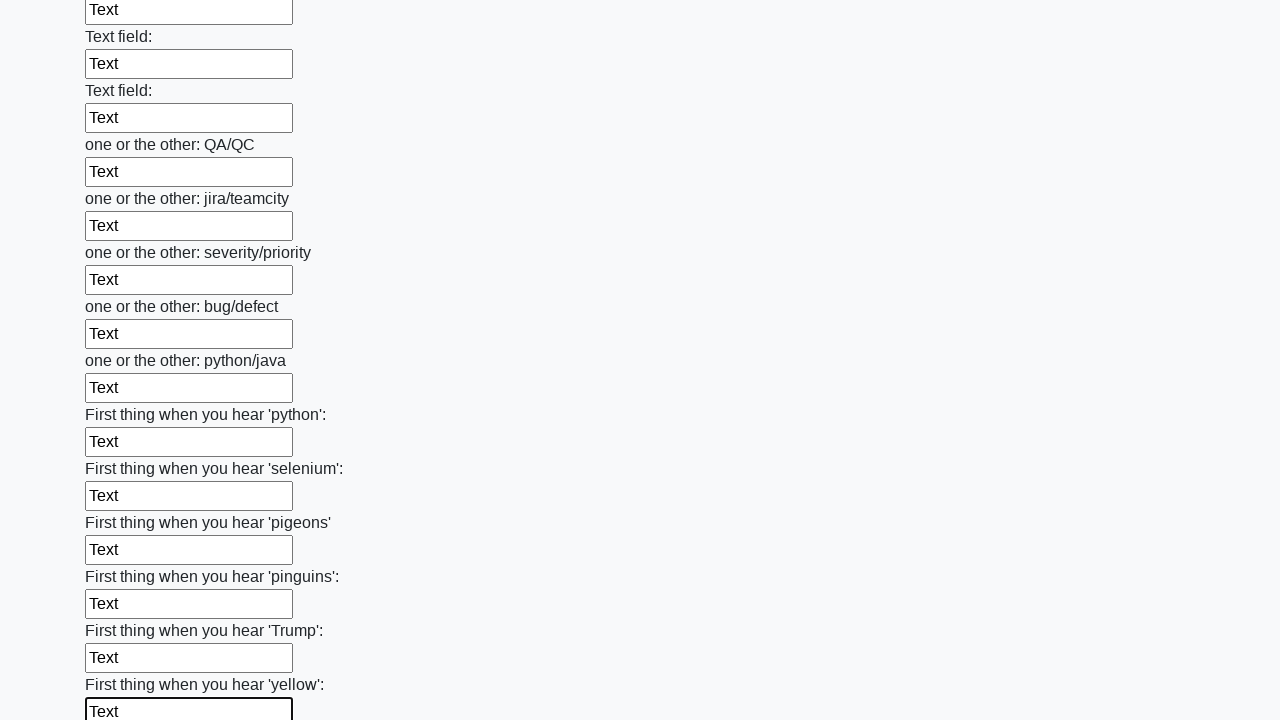

Filled input field 99 of 100 with 'Text' on input >> nth=98
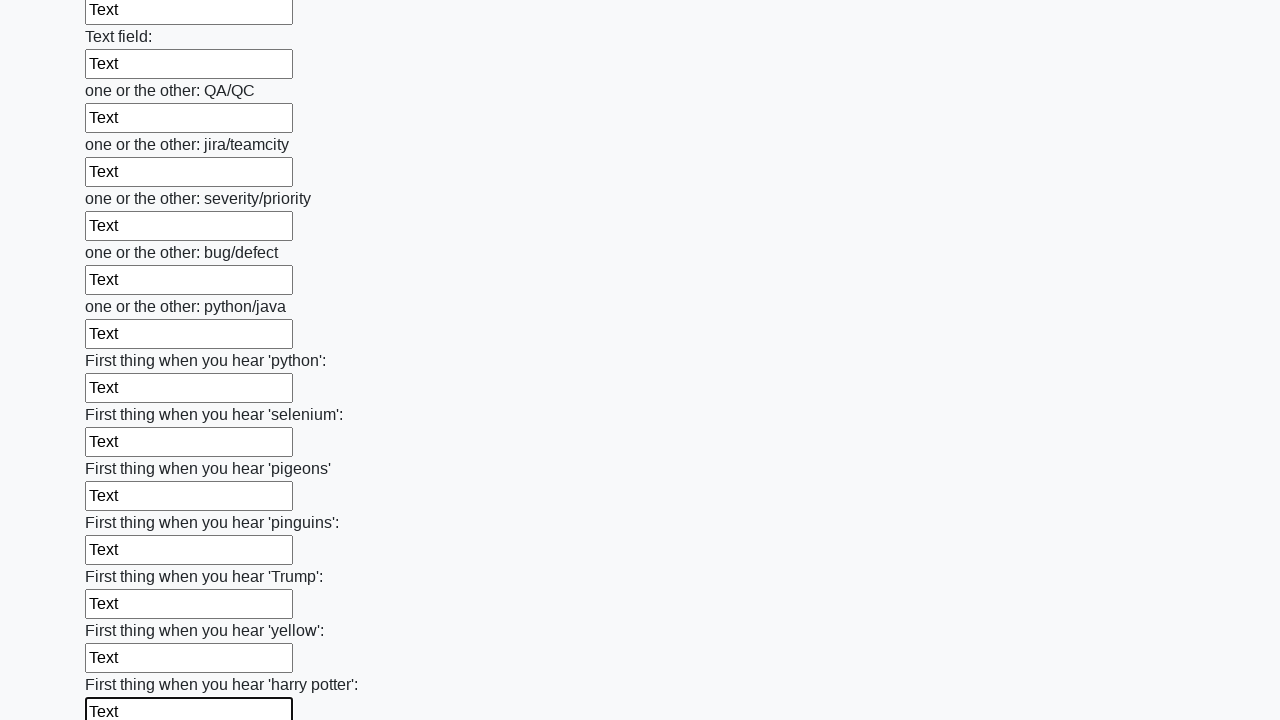

Filled input field 100 of 100 with 'Text' on input >> nth=99
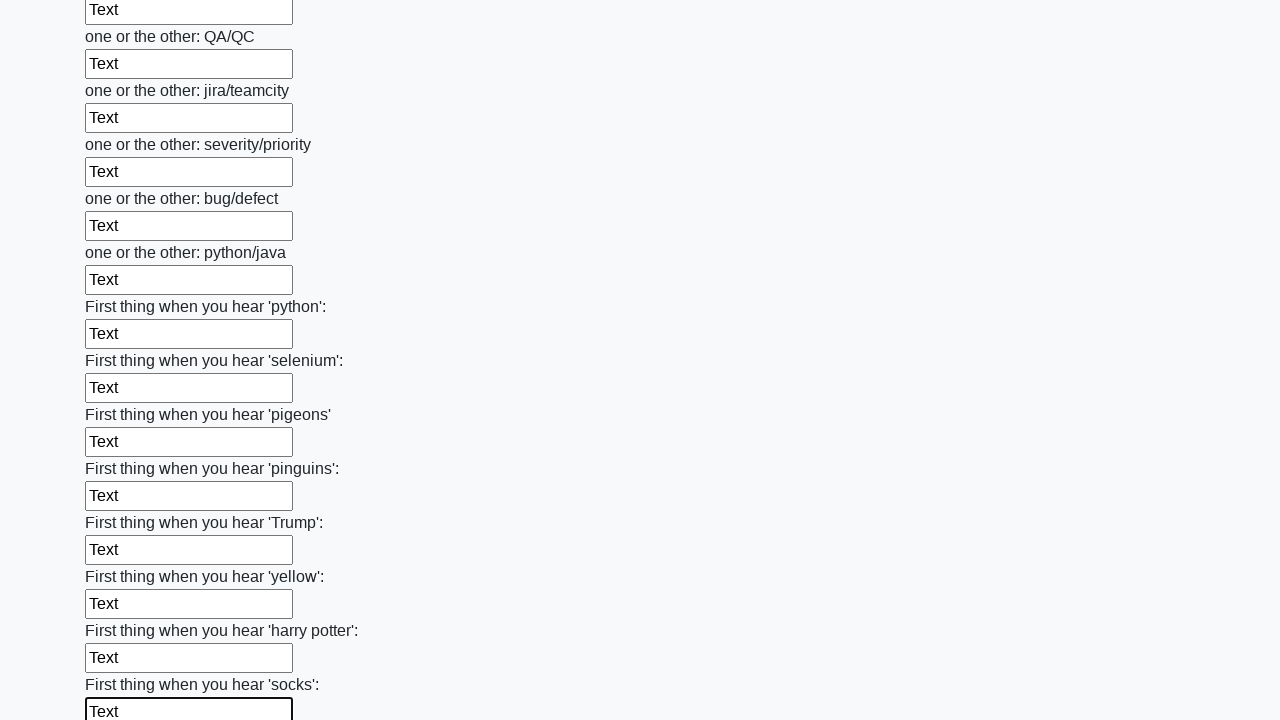

Clicked the submit button to submit the form at (123, 611) on button.btn
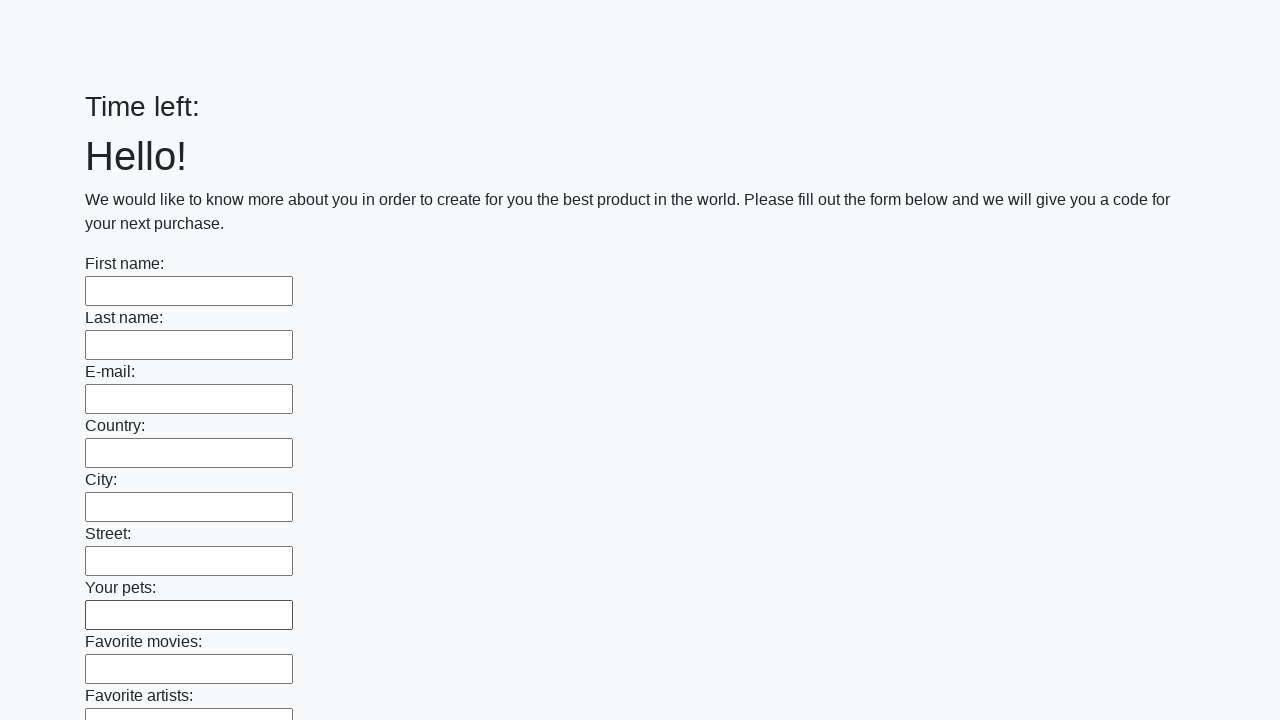

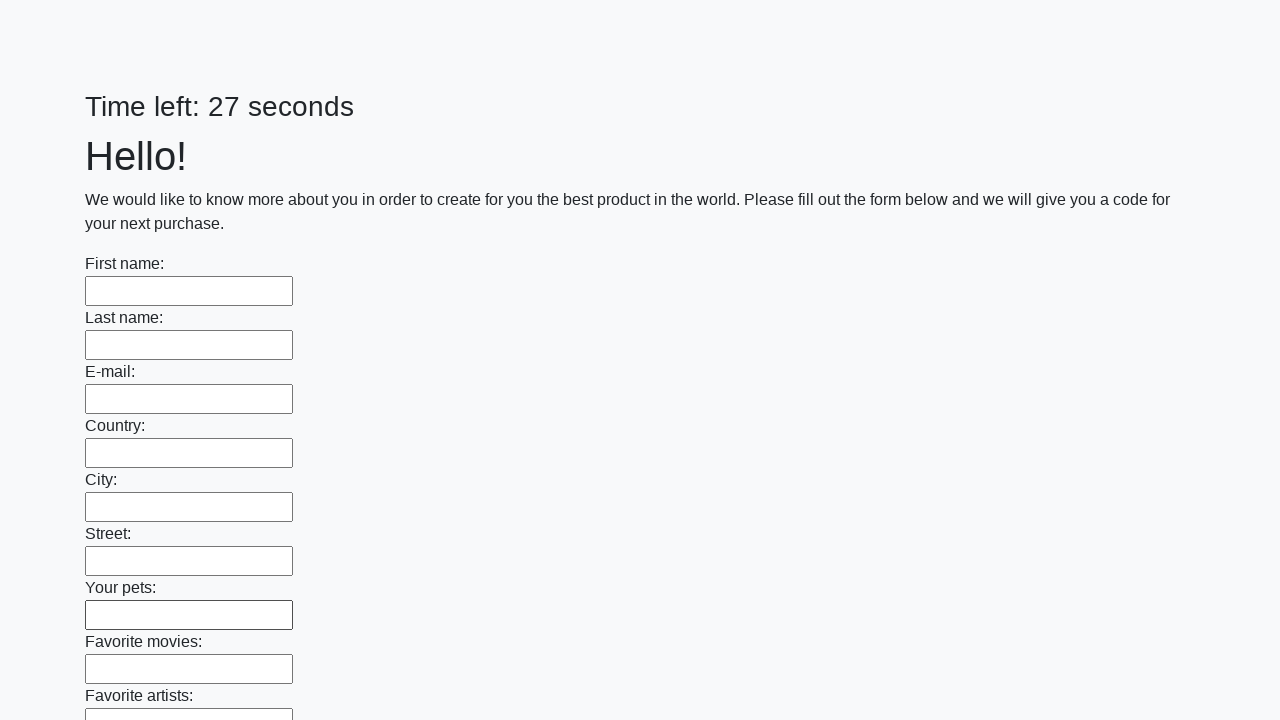